Tests that after winning the second game, the results show "2nd game" text

Starting URL: https://one-hand-bandit.vercel.app/

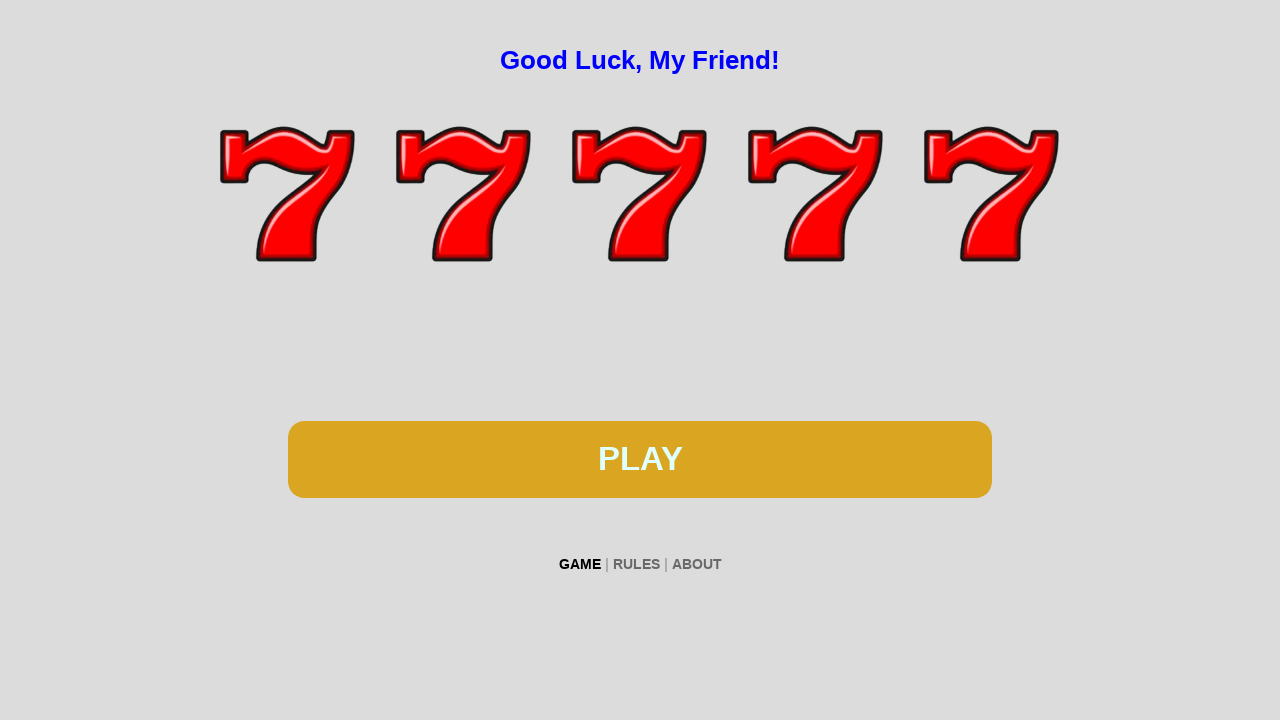

Clicked spin button during first game at (640, 459) on #btn
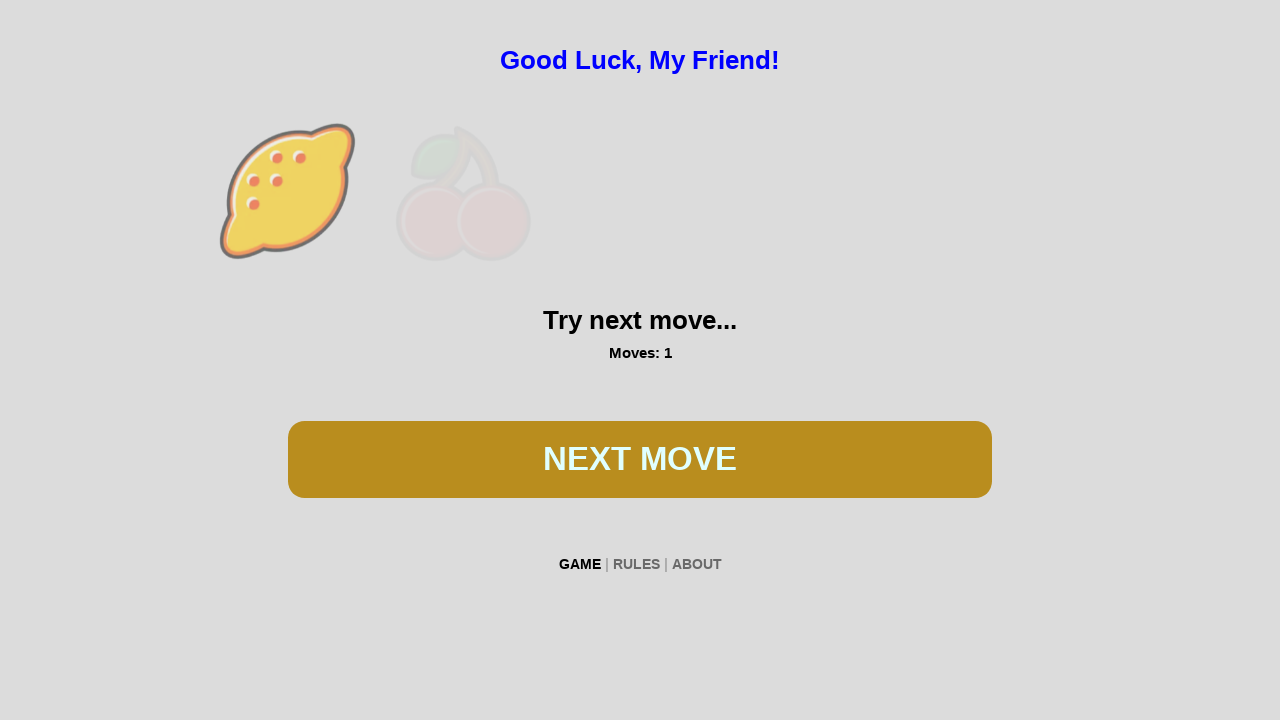

Waited 300ms for spin animation
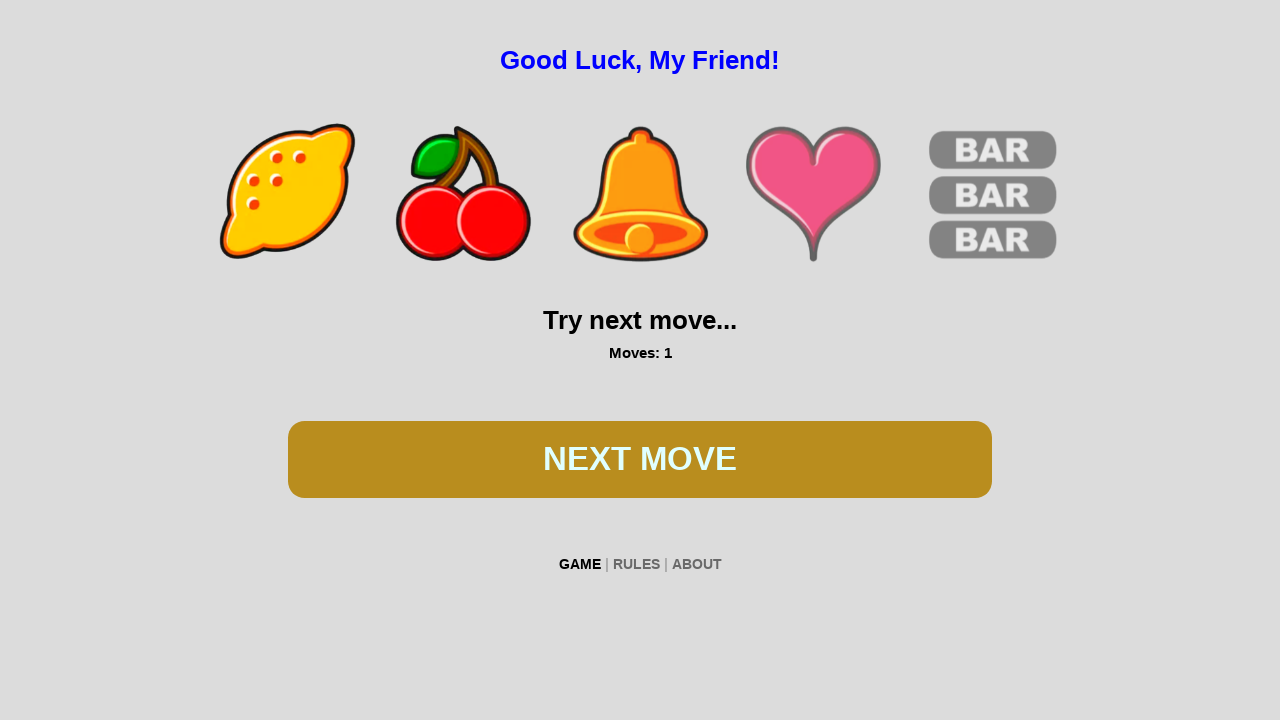

Clicked spin button during first game at (640, 459) on #btn
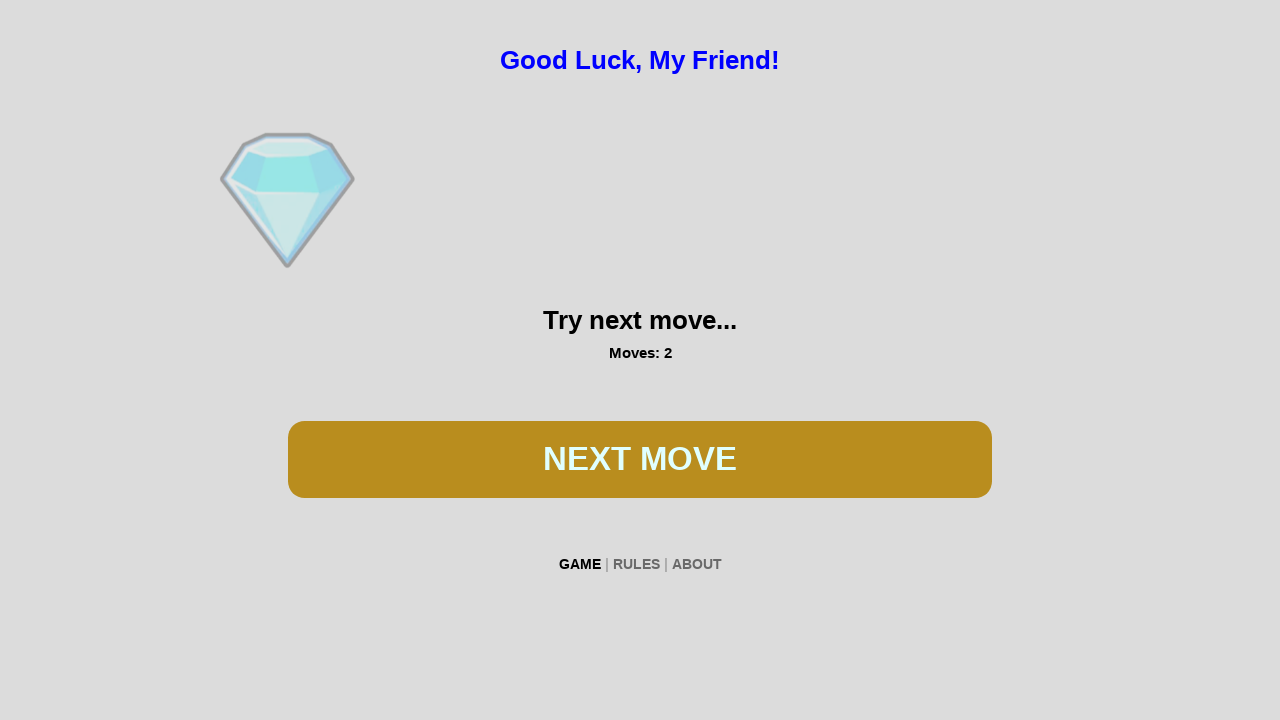

Waited 300ms for spin animation
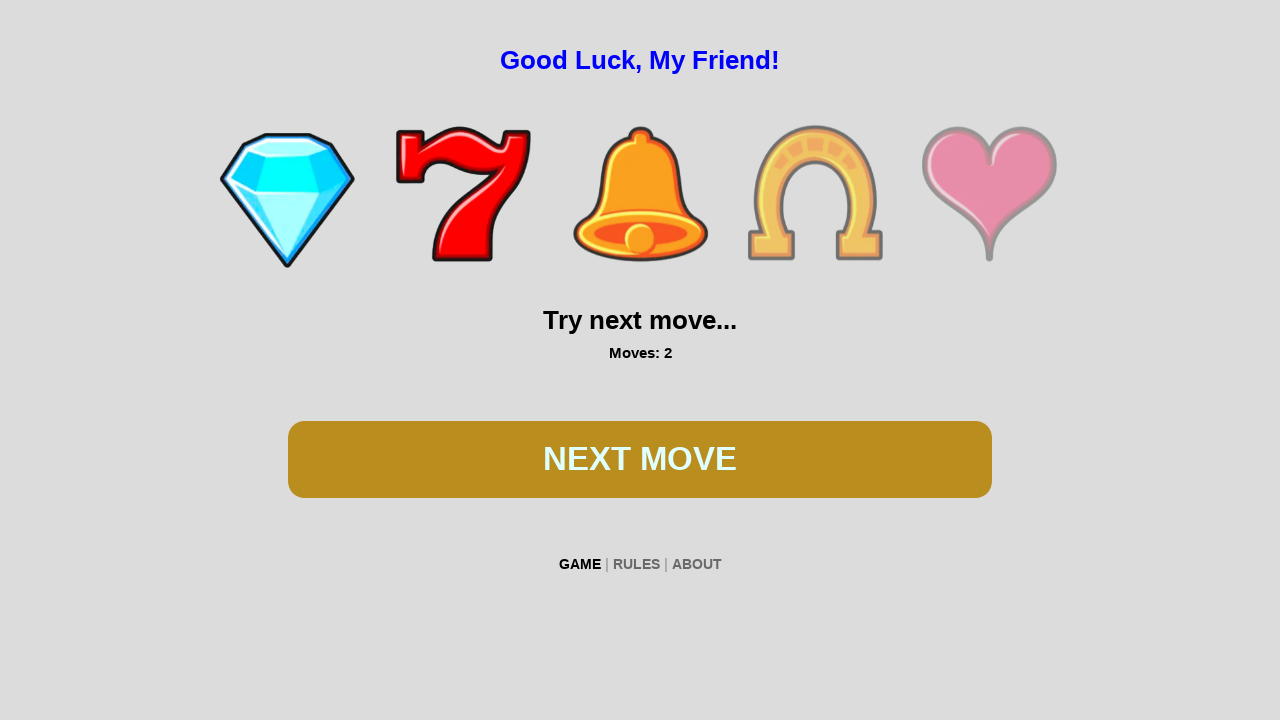

Clicked spin button during first game at (640, 459) on #btn
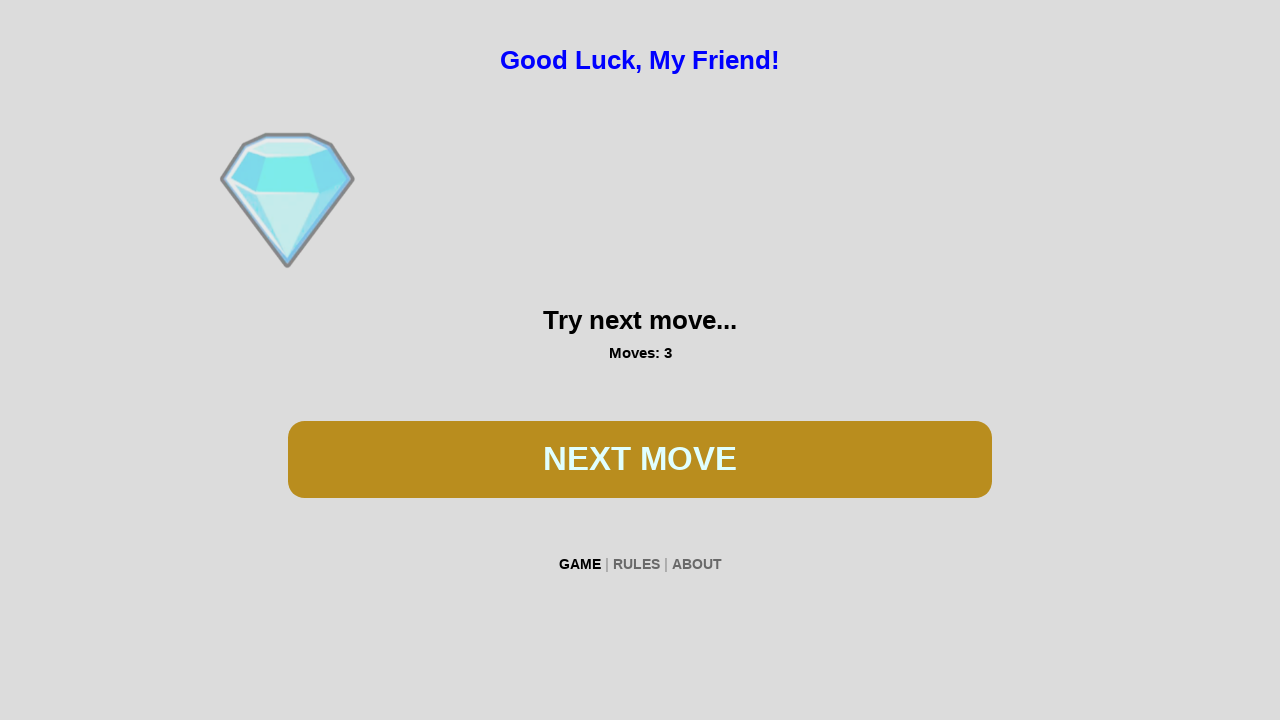

Waited 300ms for spin animation
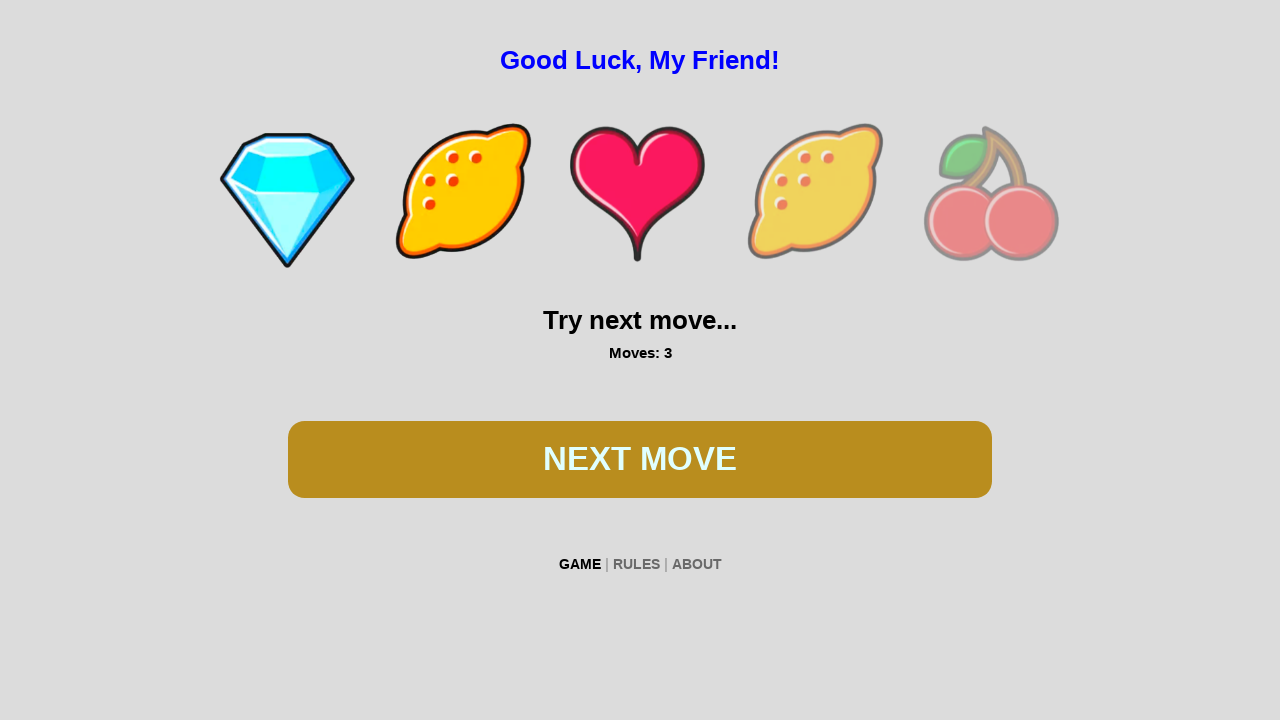

Clicked spin button during first game at (640, 459) on #btn
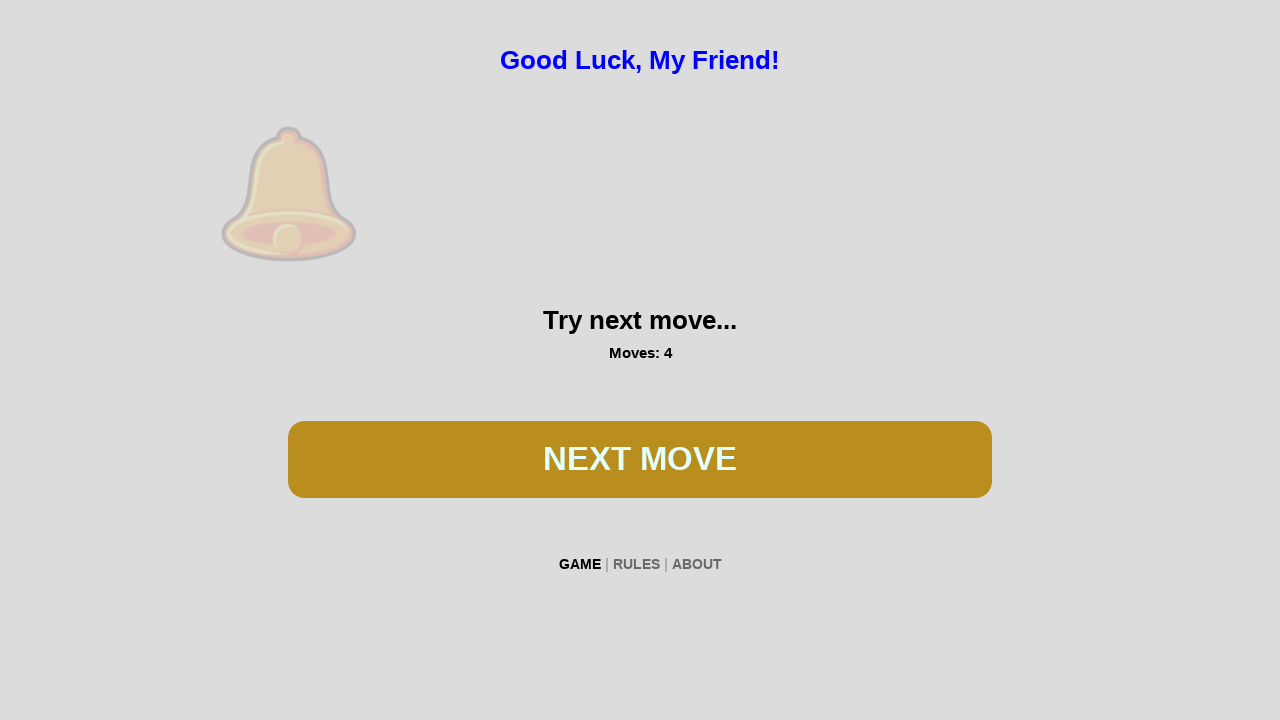

Waited 300ms for spin animation
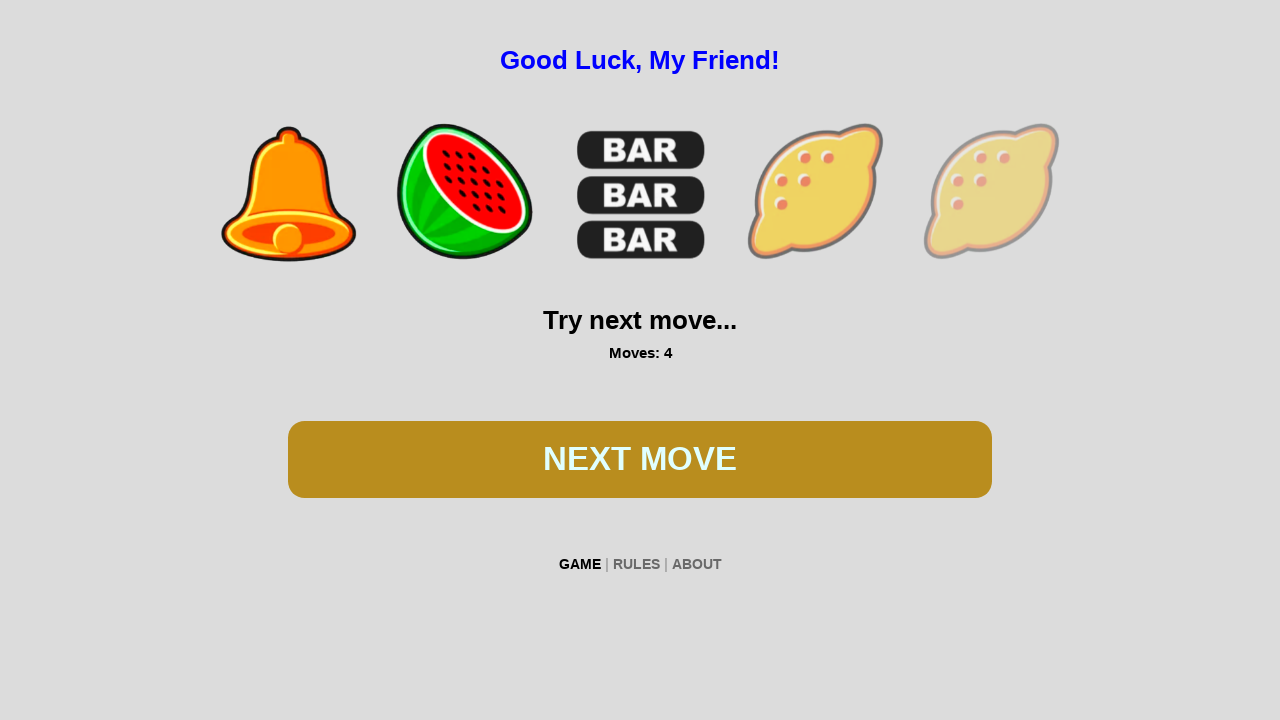

Clicked spin button during first game at (640, 459) on #btn
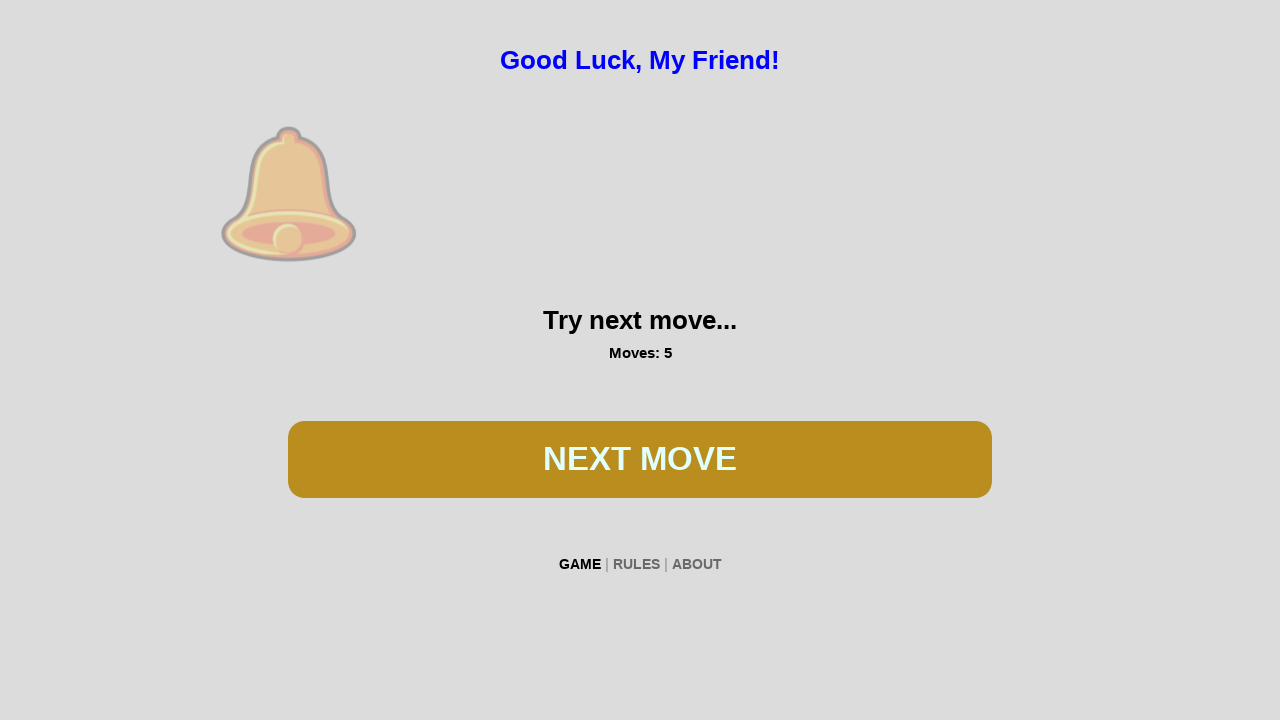

Waited 300ms for spin animation
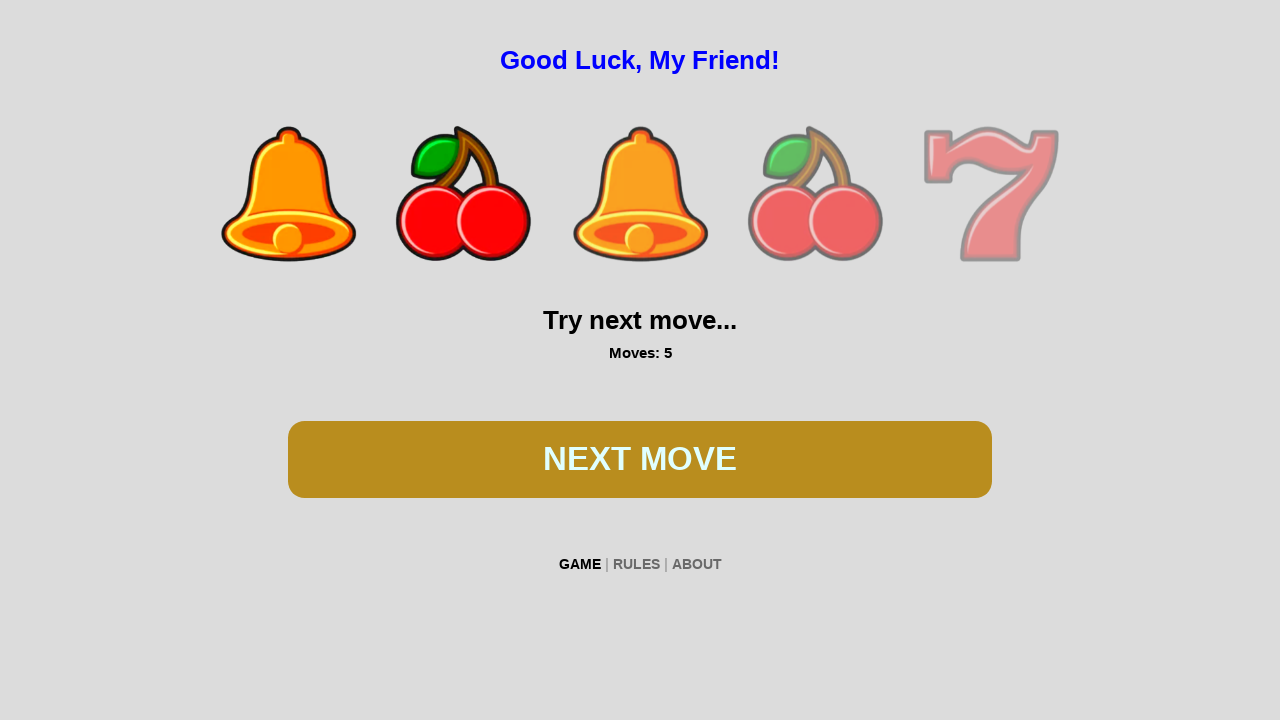

Clicked spin button during first game at (640, 459) on #btn
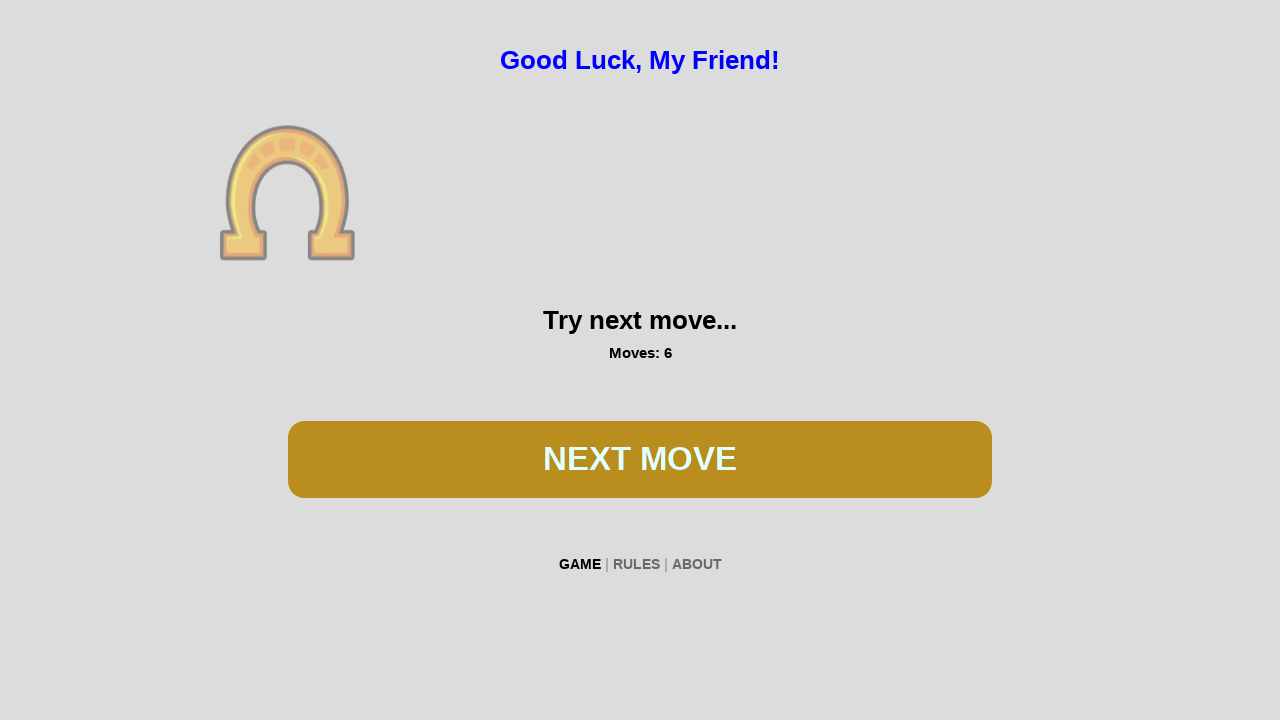

Waited 300ms for spin animation
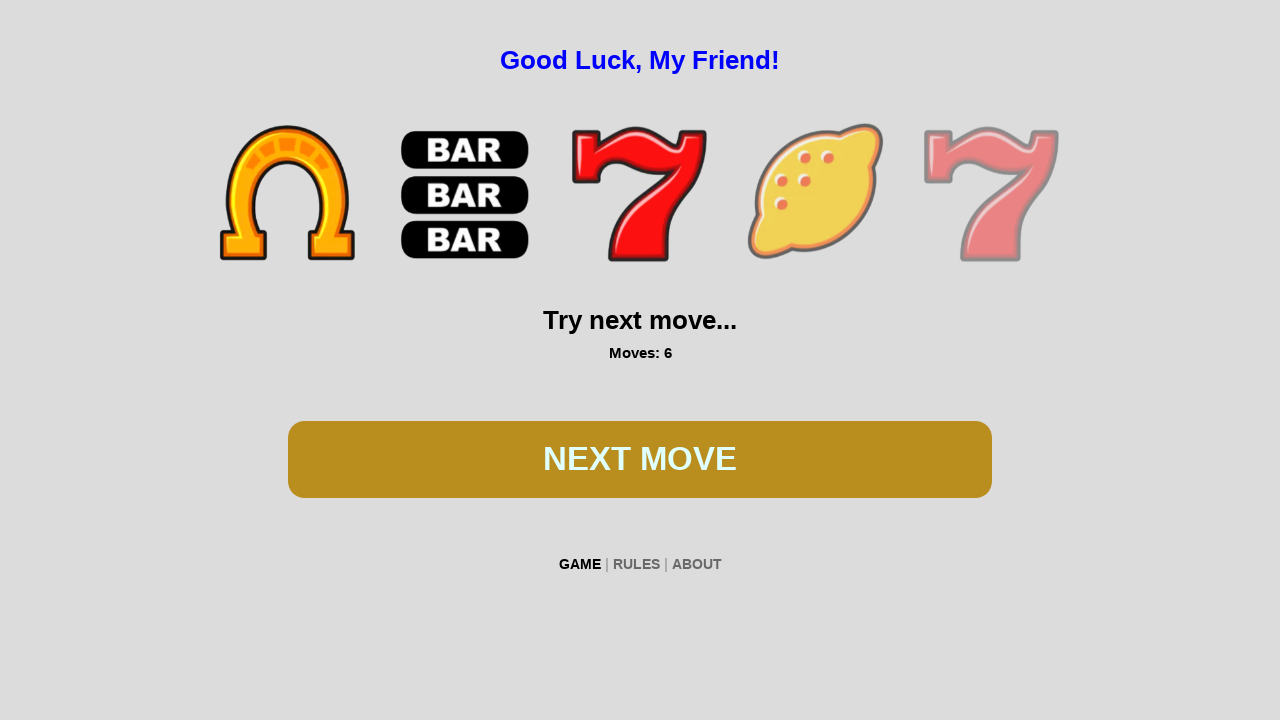

Clicked spin button during first game at (640, 459) on #btn
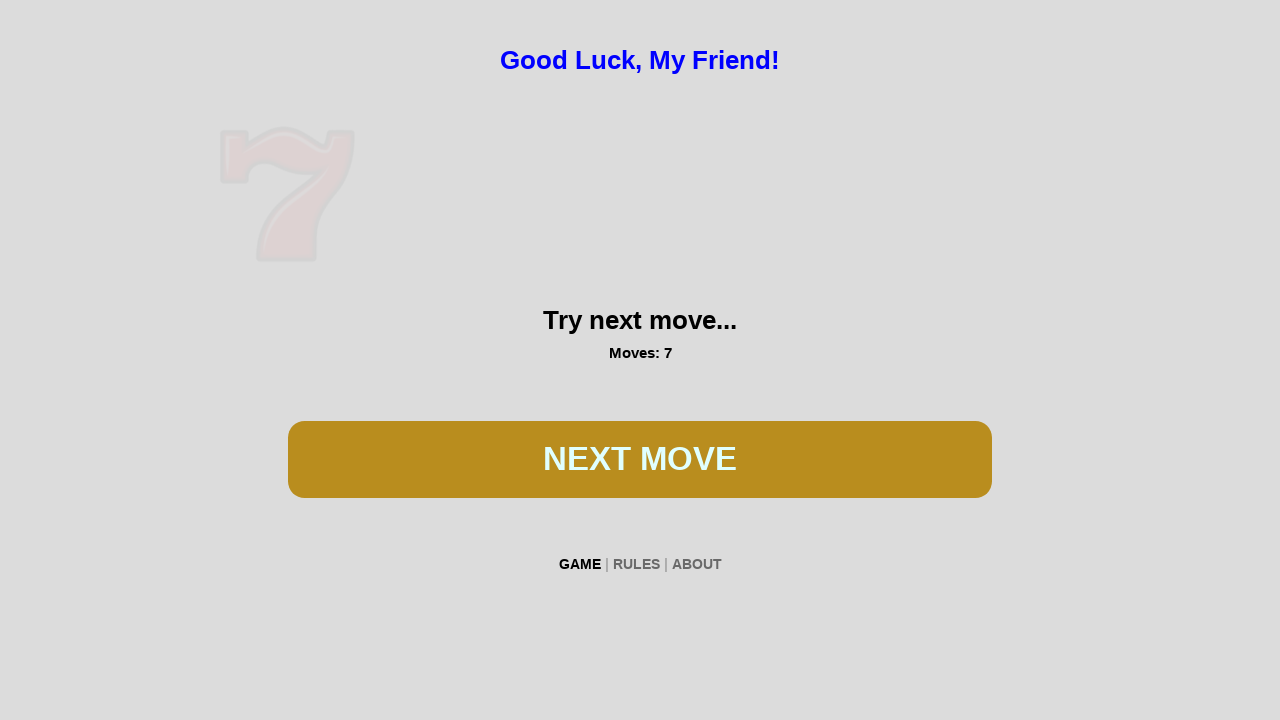

Waited 300ms for spin animation
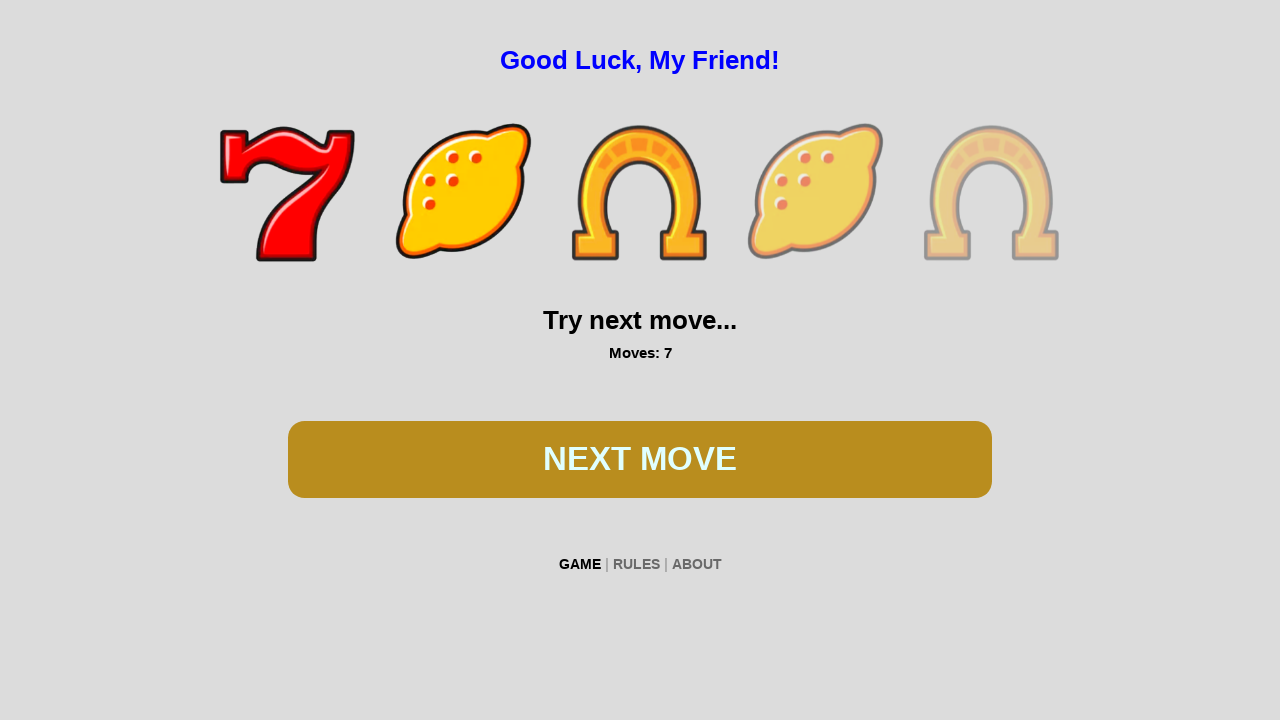

Clicked spin button during first game at (640, 459) on #btn
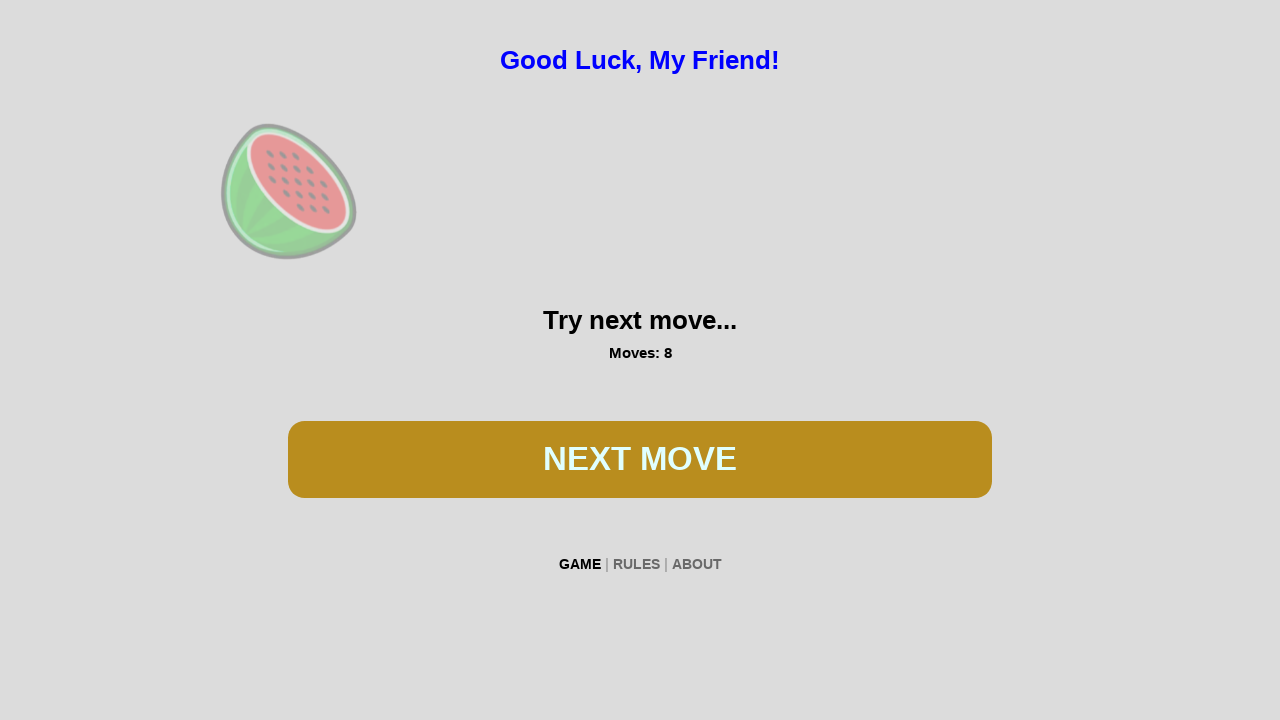

Waited 300ms for spin animation
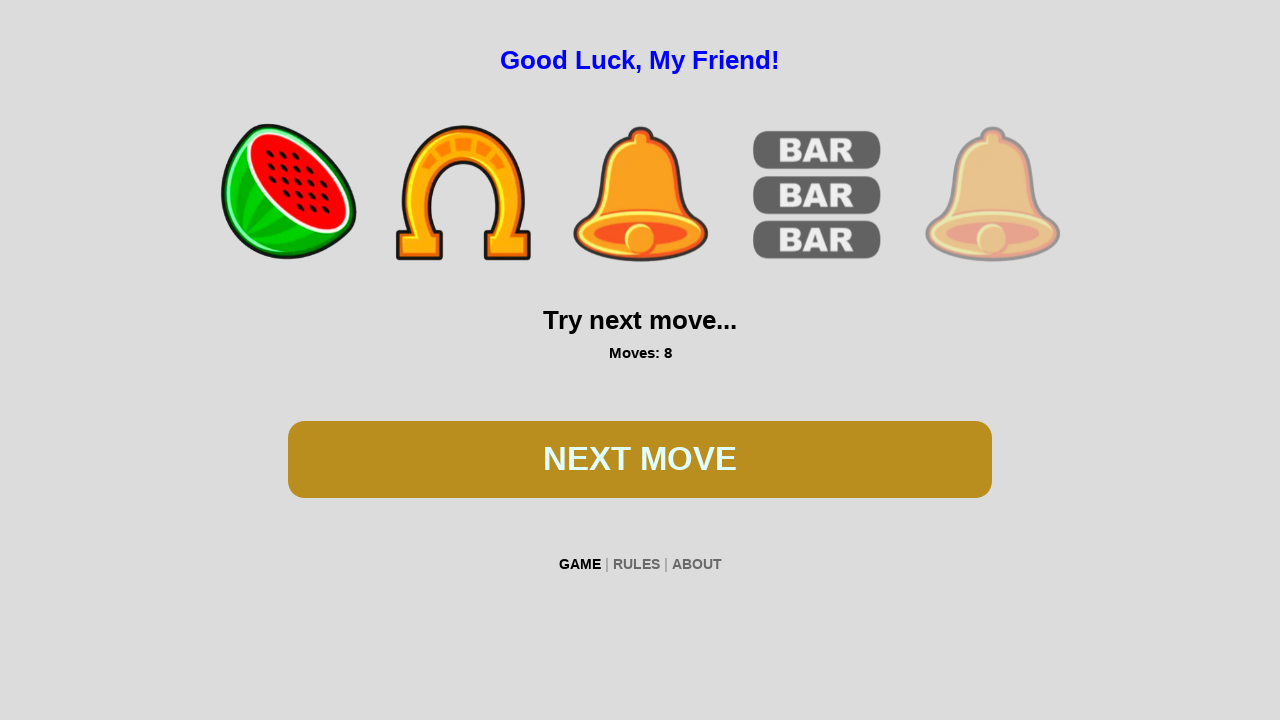

Clicked spin button during first game at (640, 459) on #btn
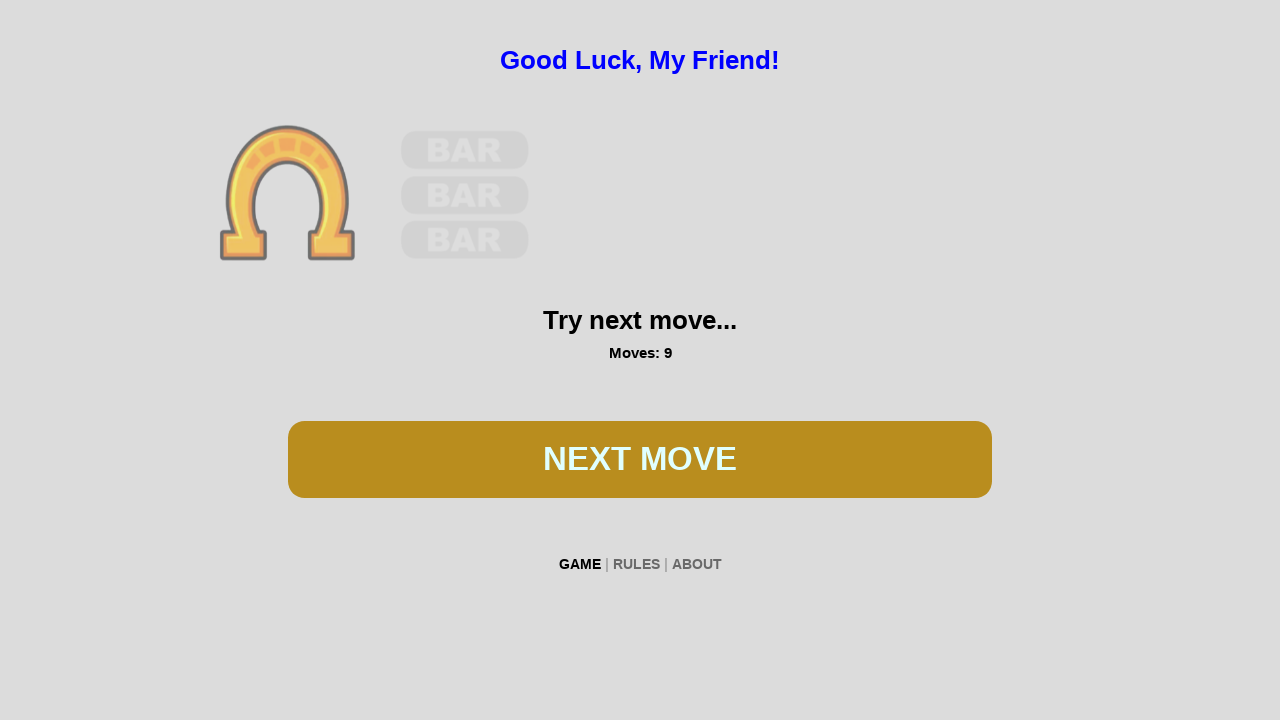

Waited 300ms for spin animation
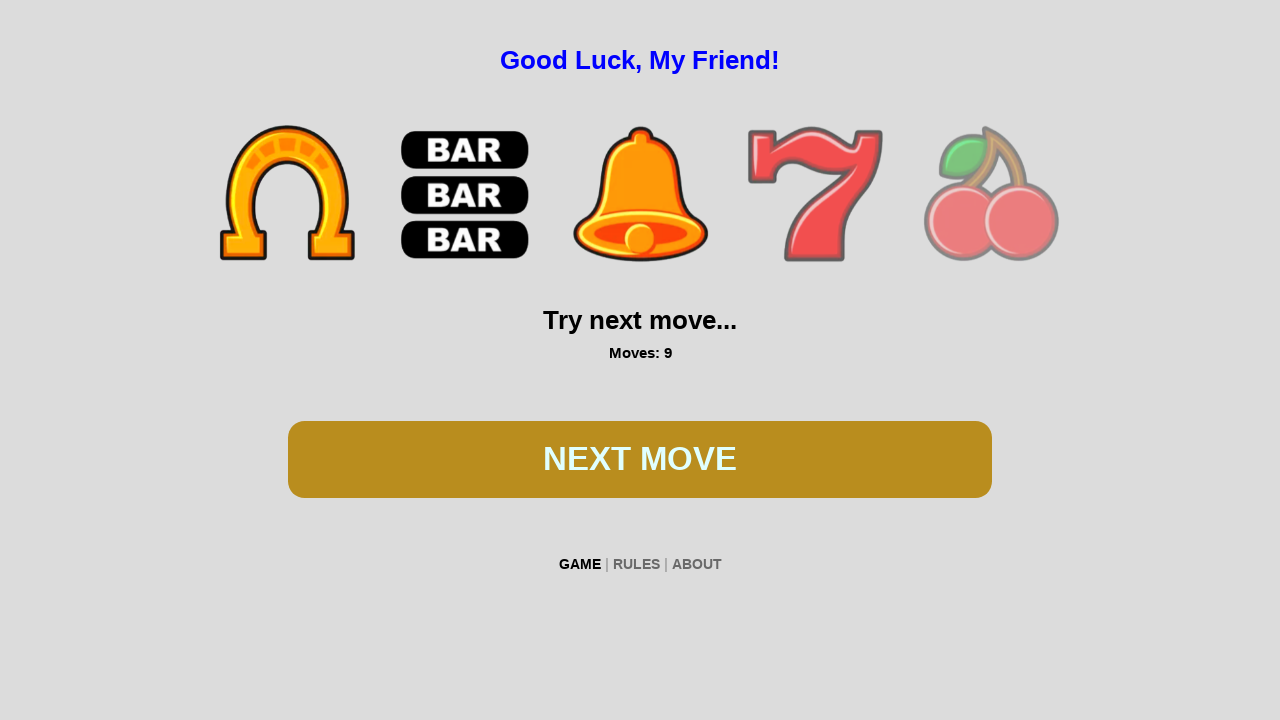

Clicked spin button during first game at (640, 459) on #btn
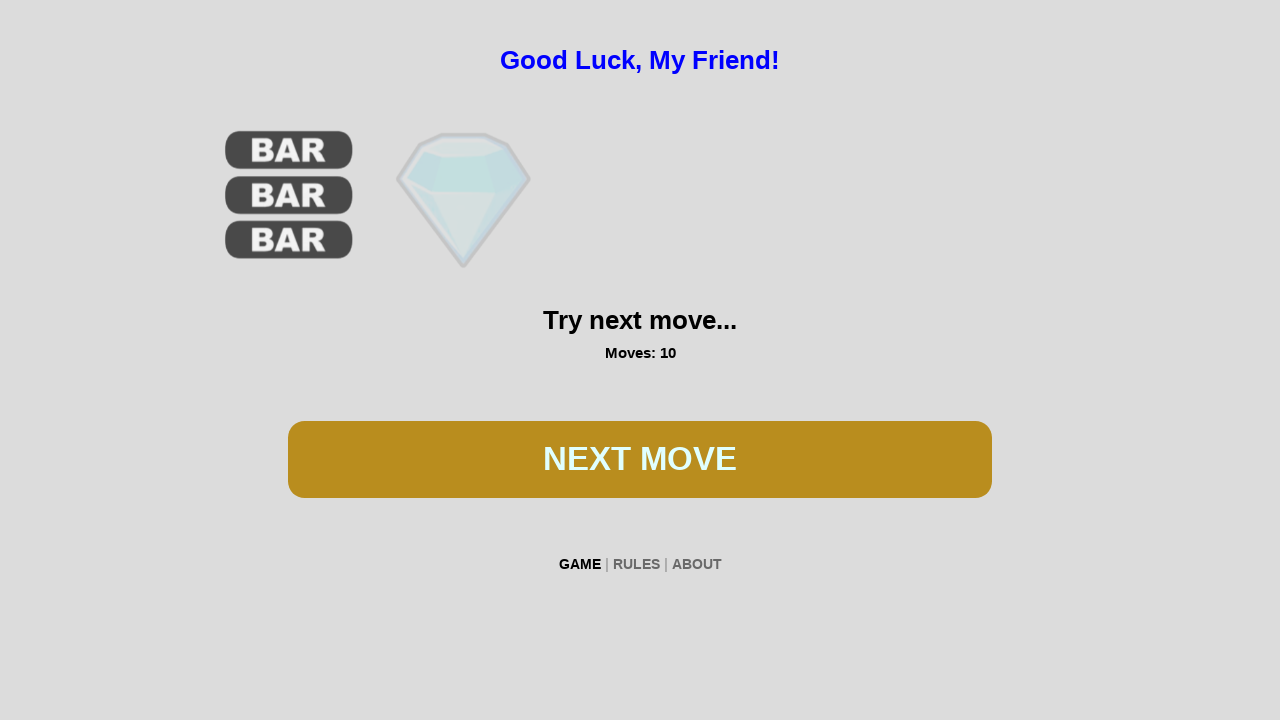

Waited 300ms for spin animation
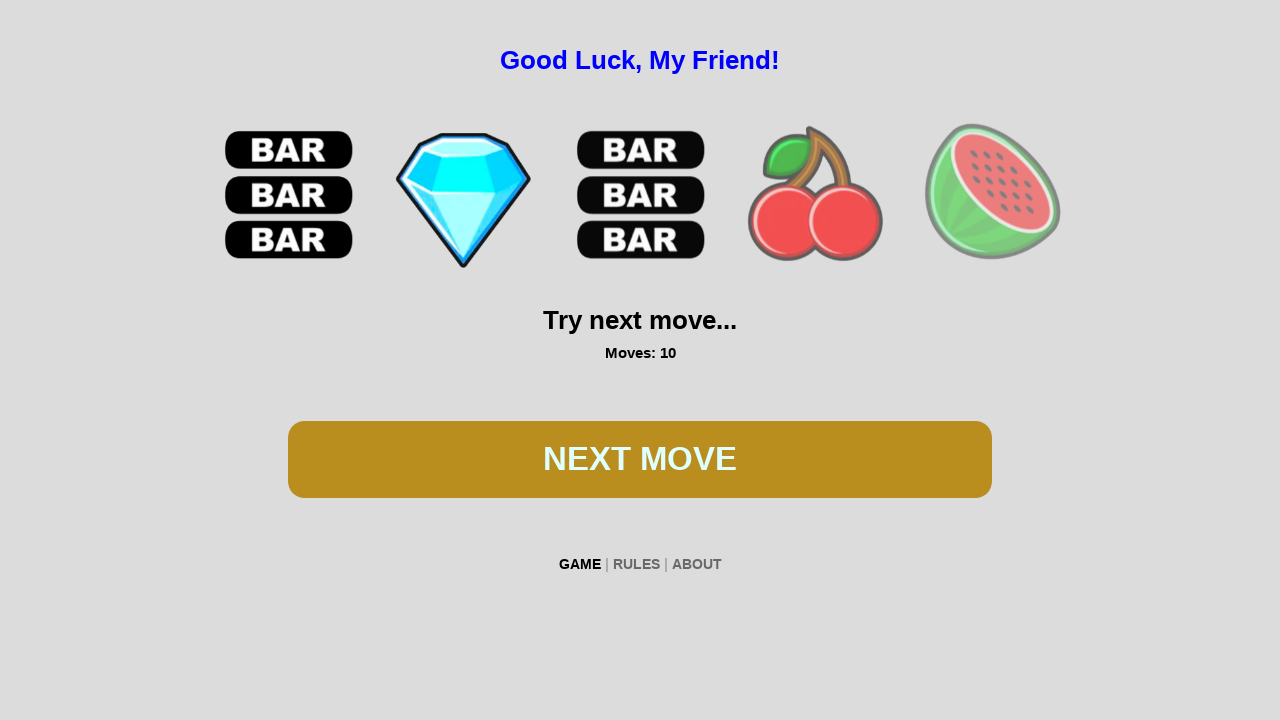

Clicked spin button during first game at (640, 459) on #btn
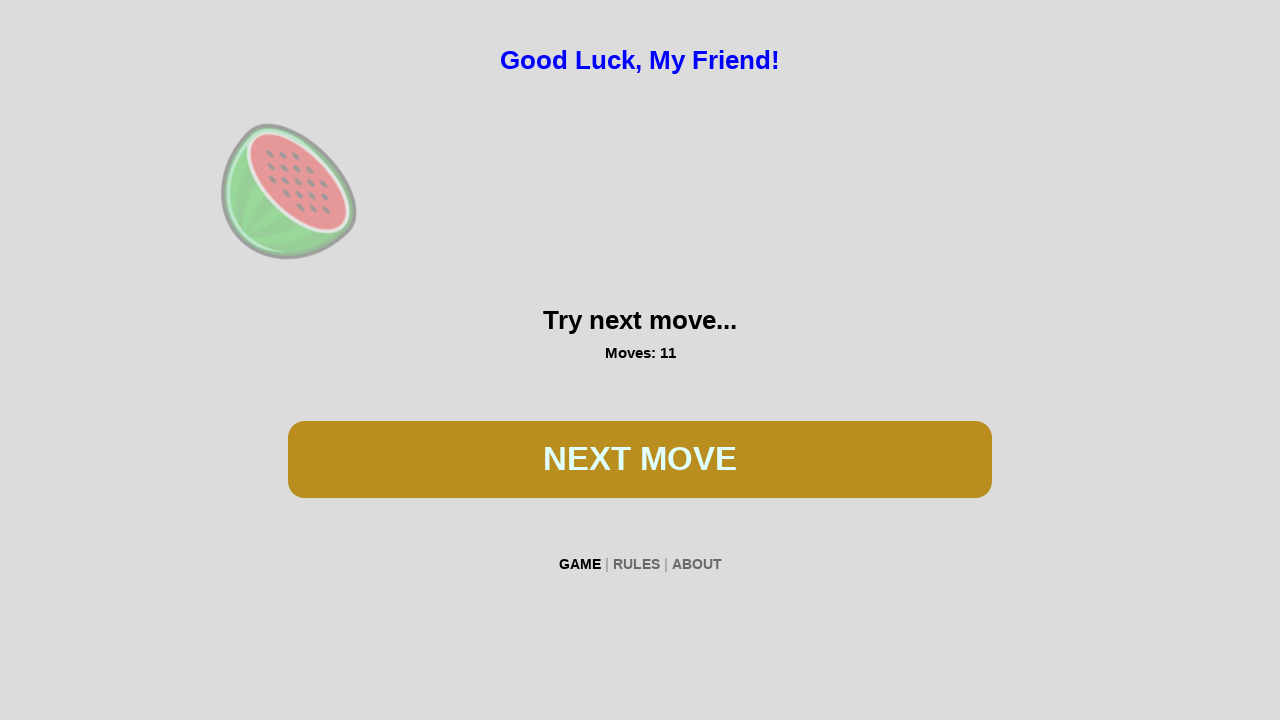

Waited 300ms for spin animation
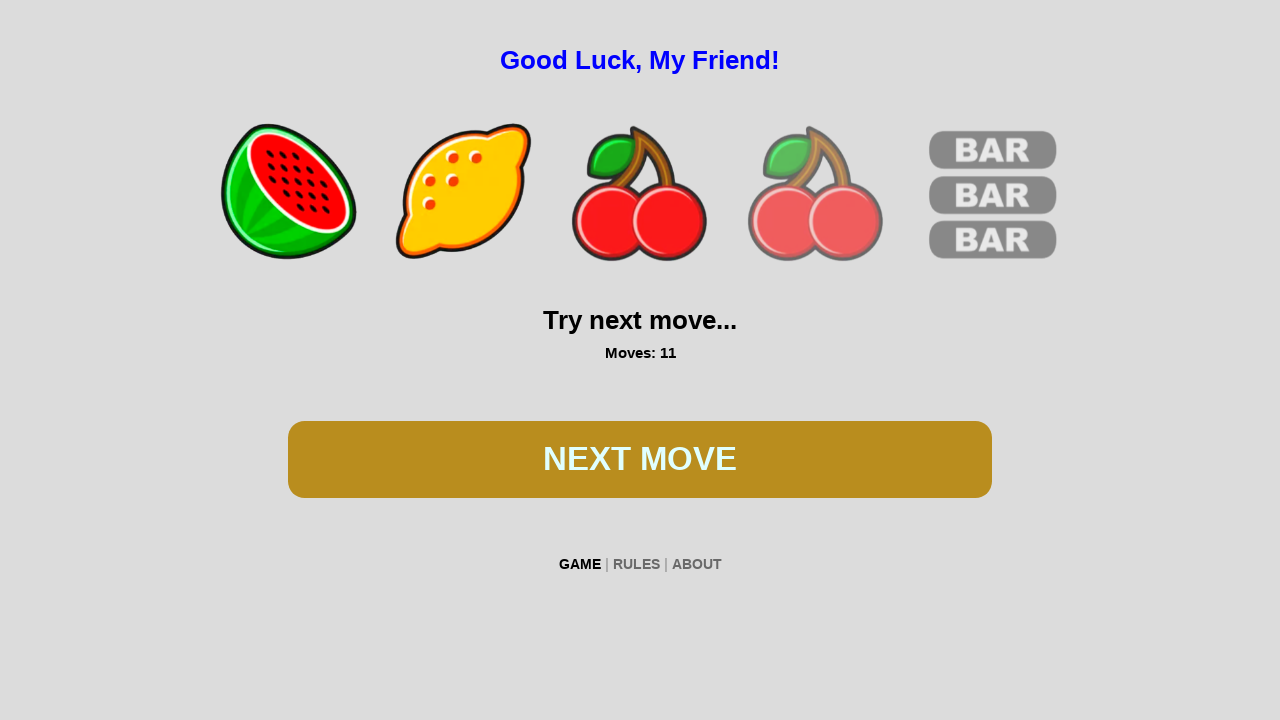

Clicked spin button during first game at (640, 459) on #btn
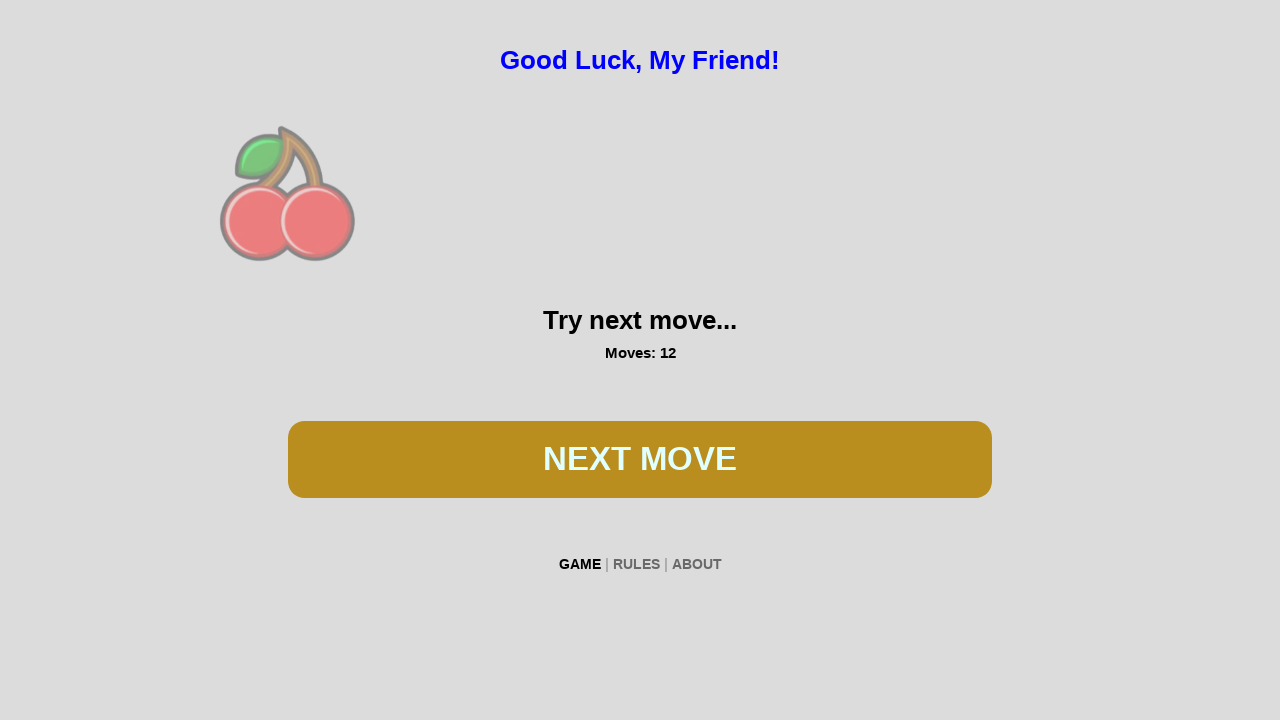

Waited 300ms for spin animation
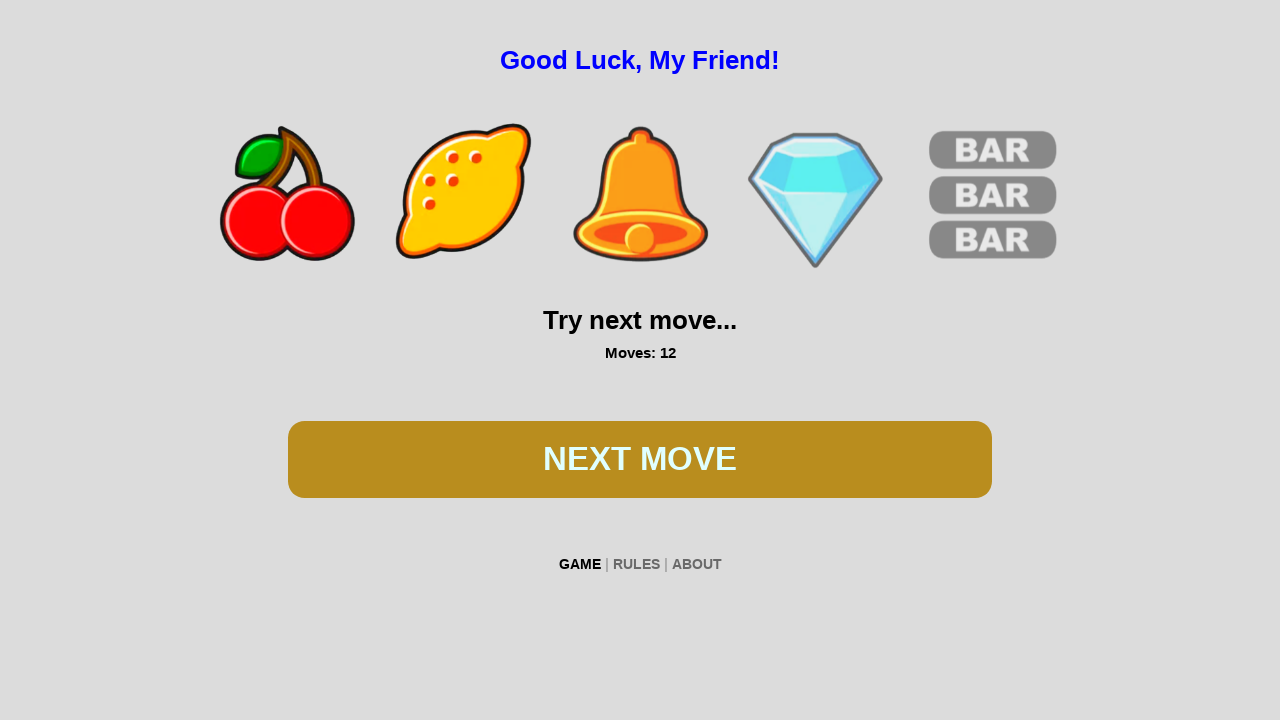

Clicked spin button during first game at (640, 459) on #btn
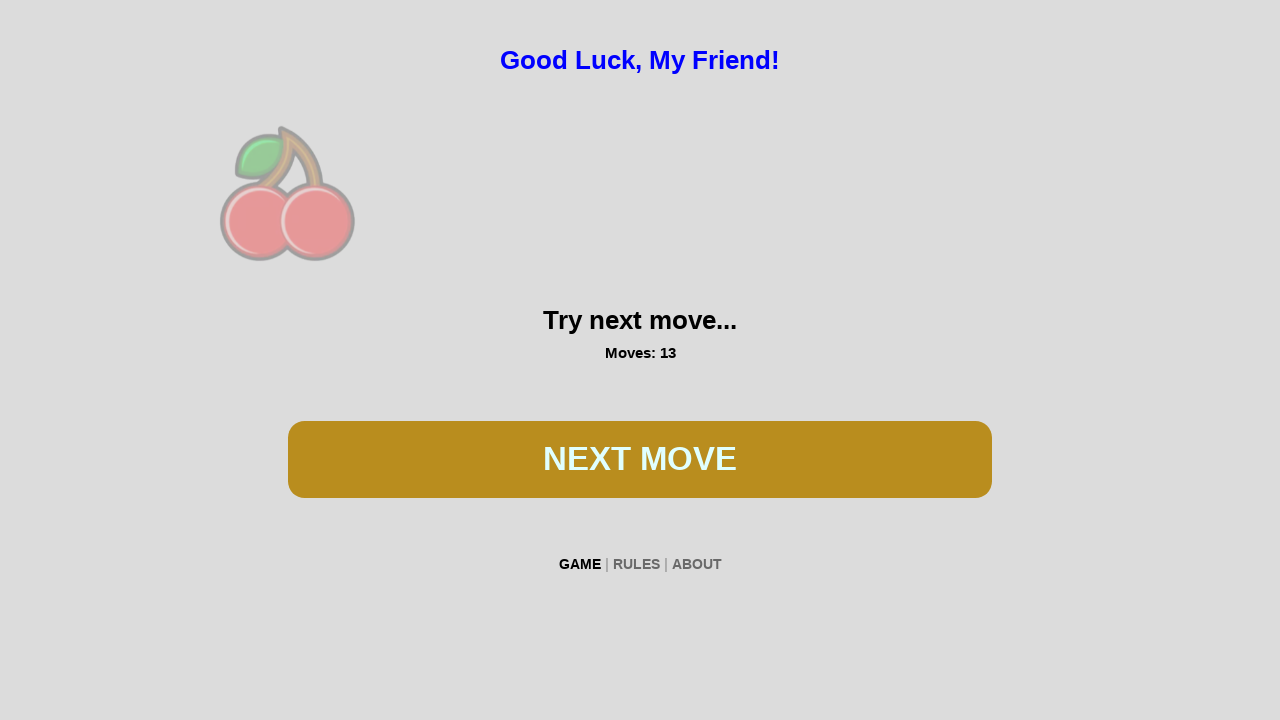

Waited 300ms for spin animation
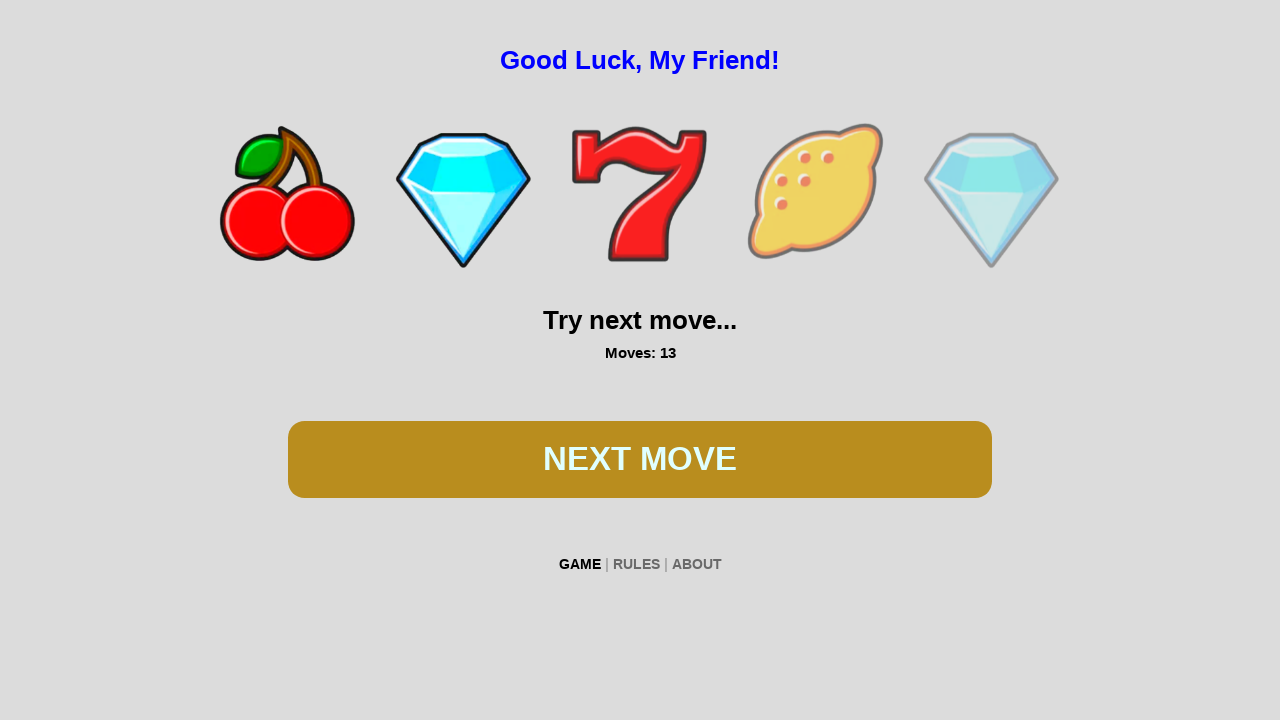

Clicked spin button during first game at (640, 459) on #btn
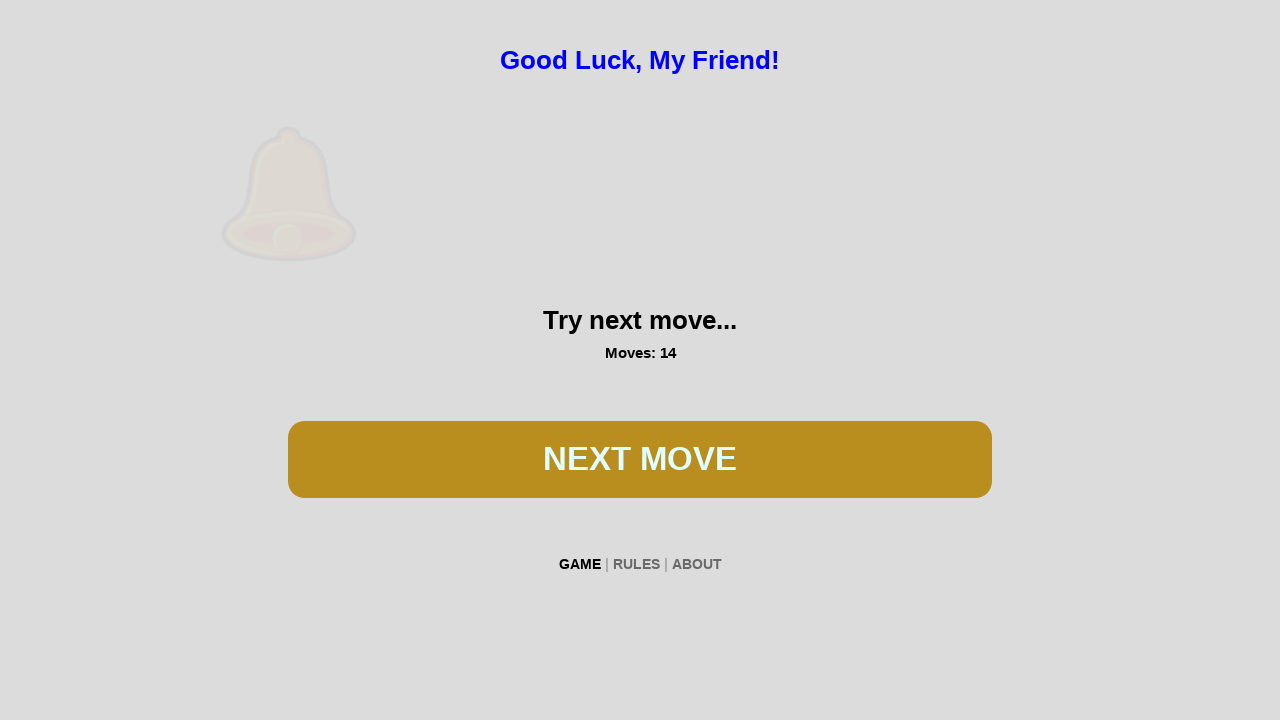

Waited 300ms for spin animation
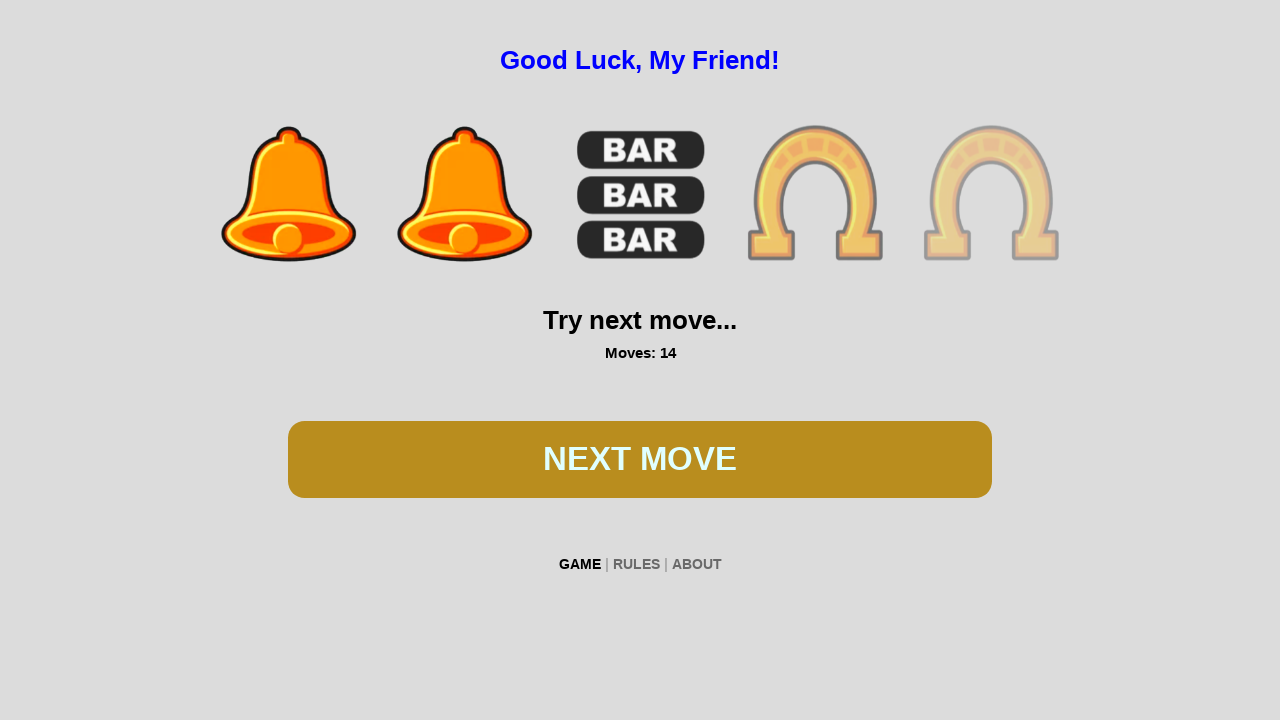

Clicked spin button during first game at (640, 459) on #btn
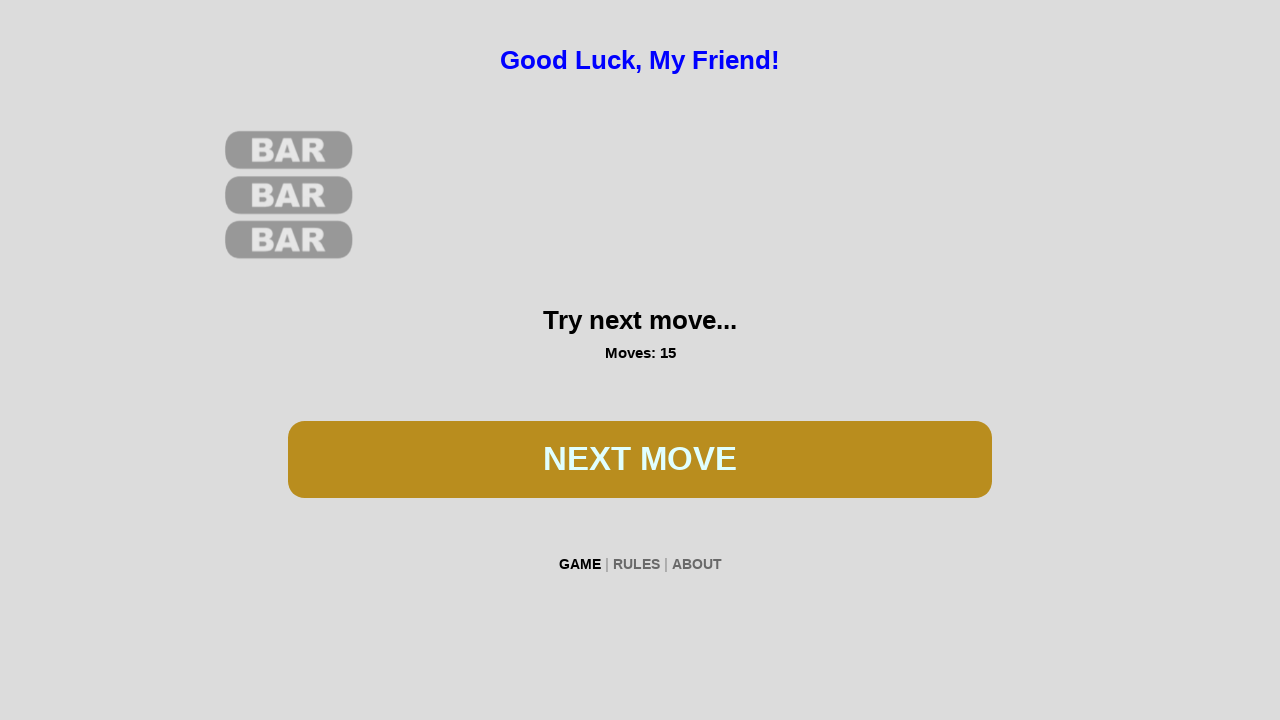

Waited 300ms for spin animation
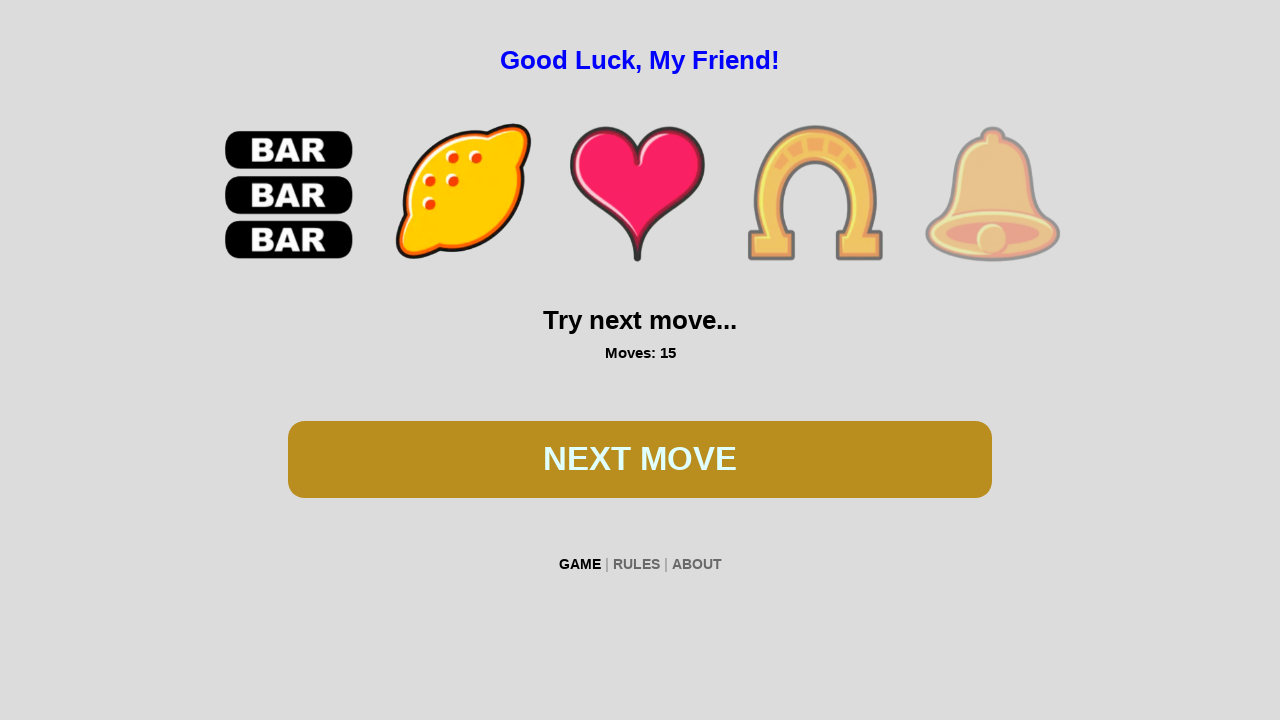

Clicked spin button during first game at (640, 459) on #btn
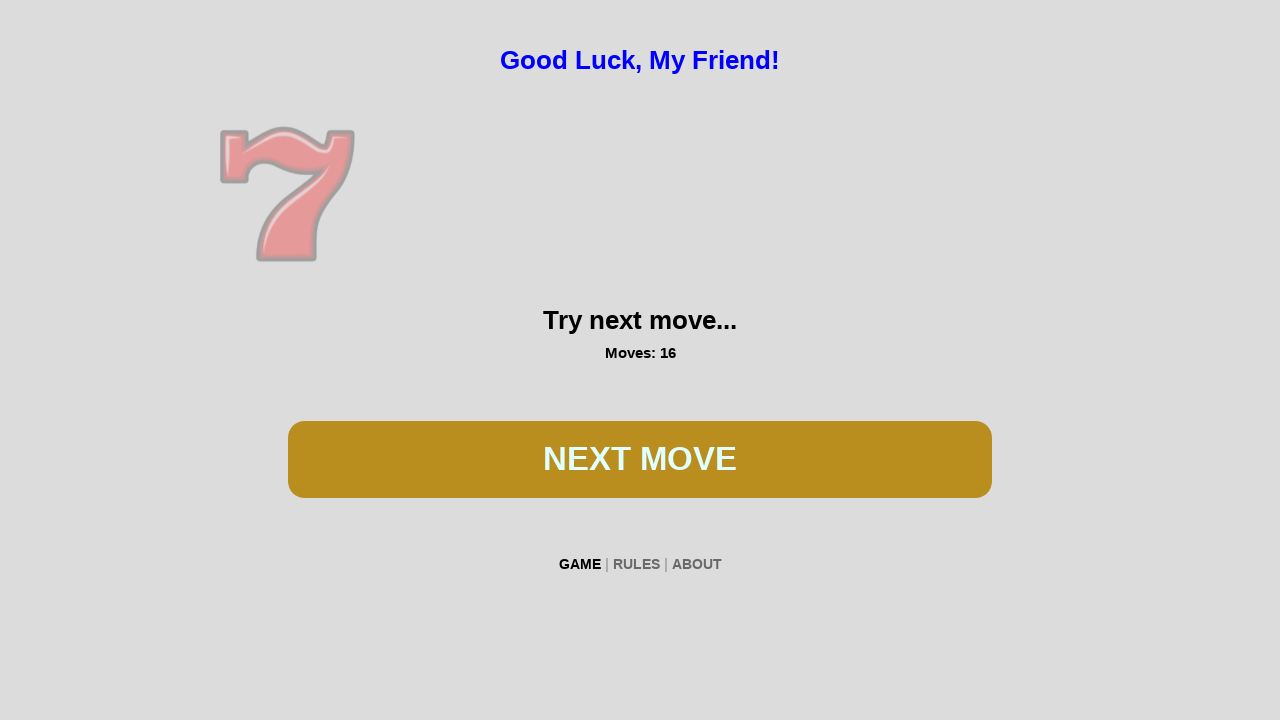

Waited 300ms for spin animation
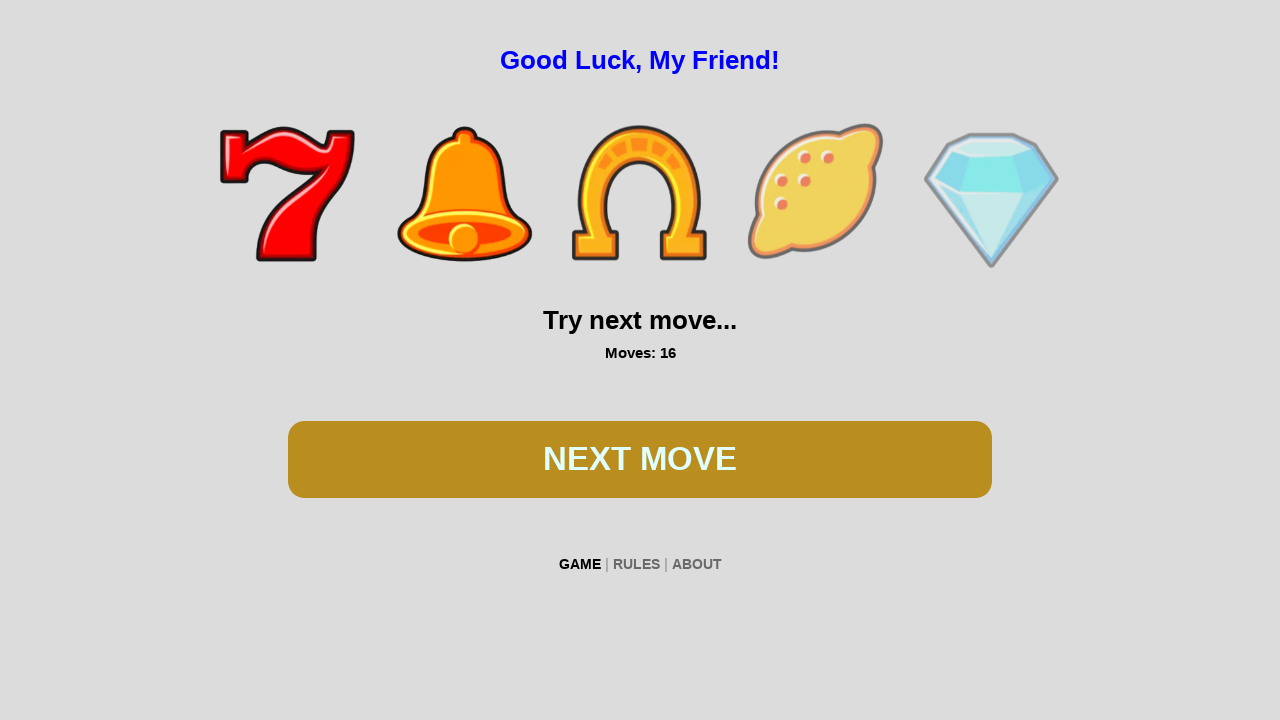

Clicked spin button during first game at (640, 459) on #btn
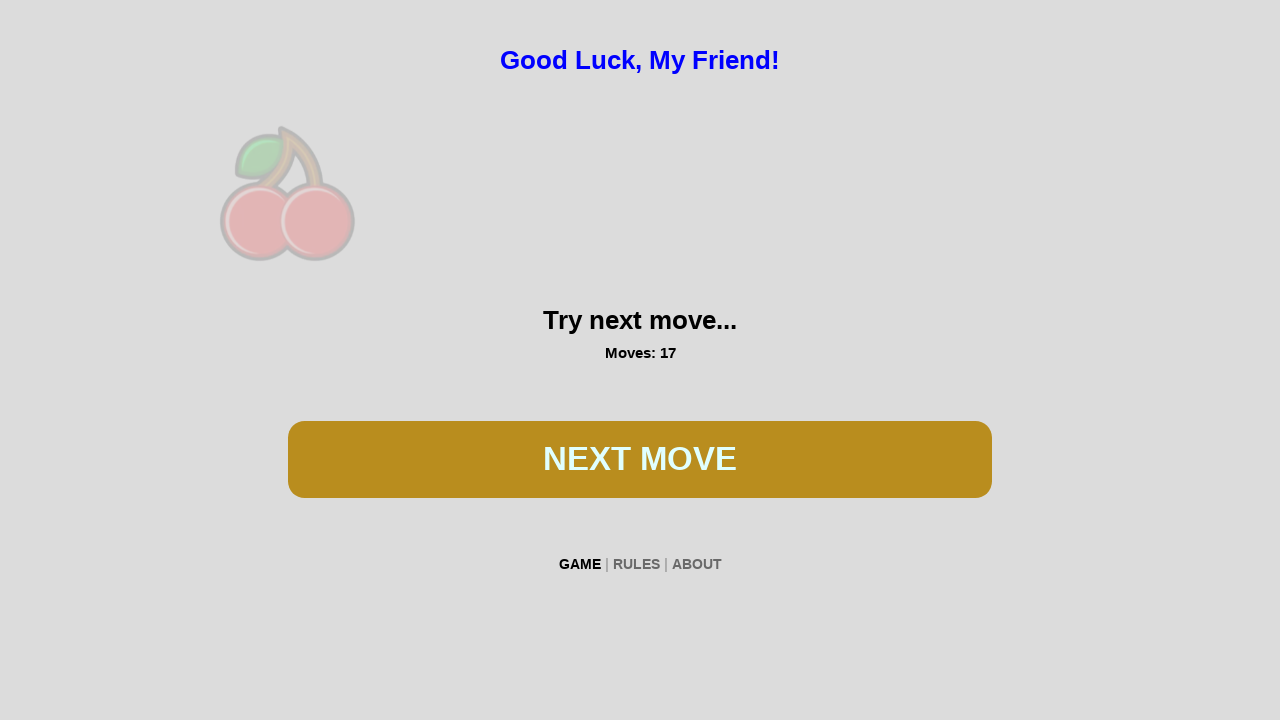

Waited 300ms for spin animation
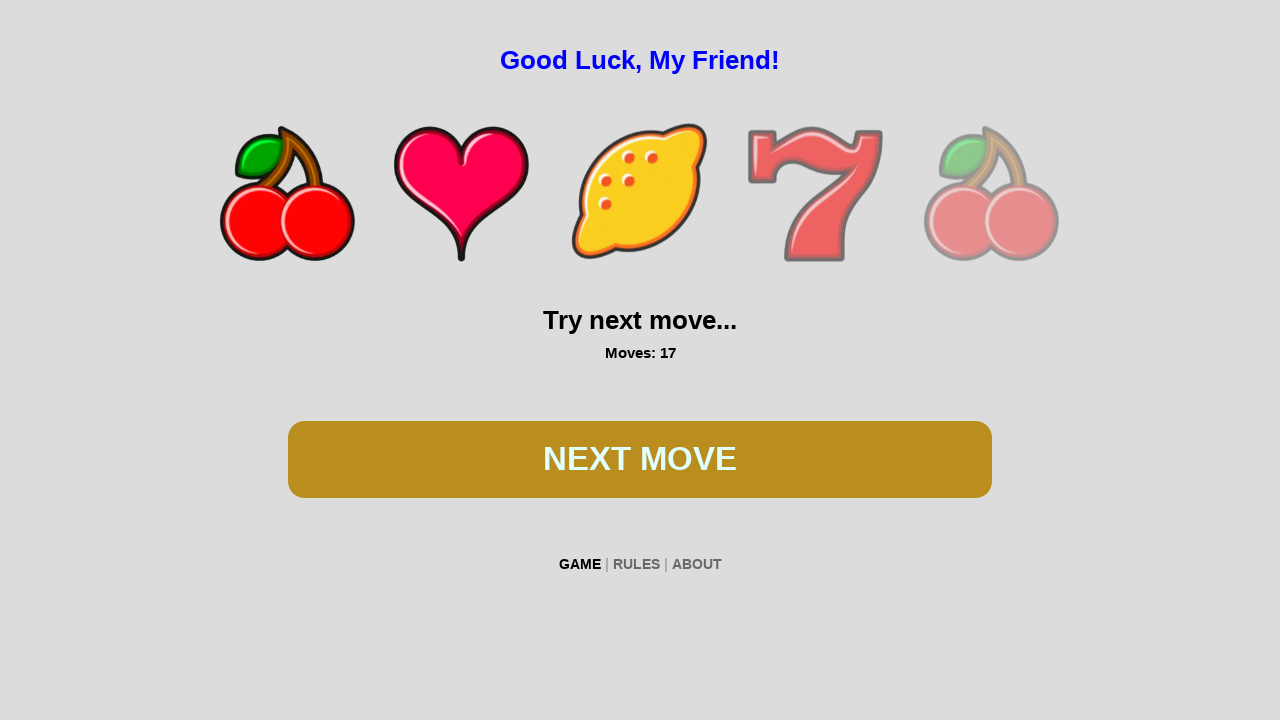

Clicked spin button during first game at (640, 459) on #btn
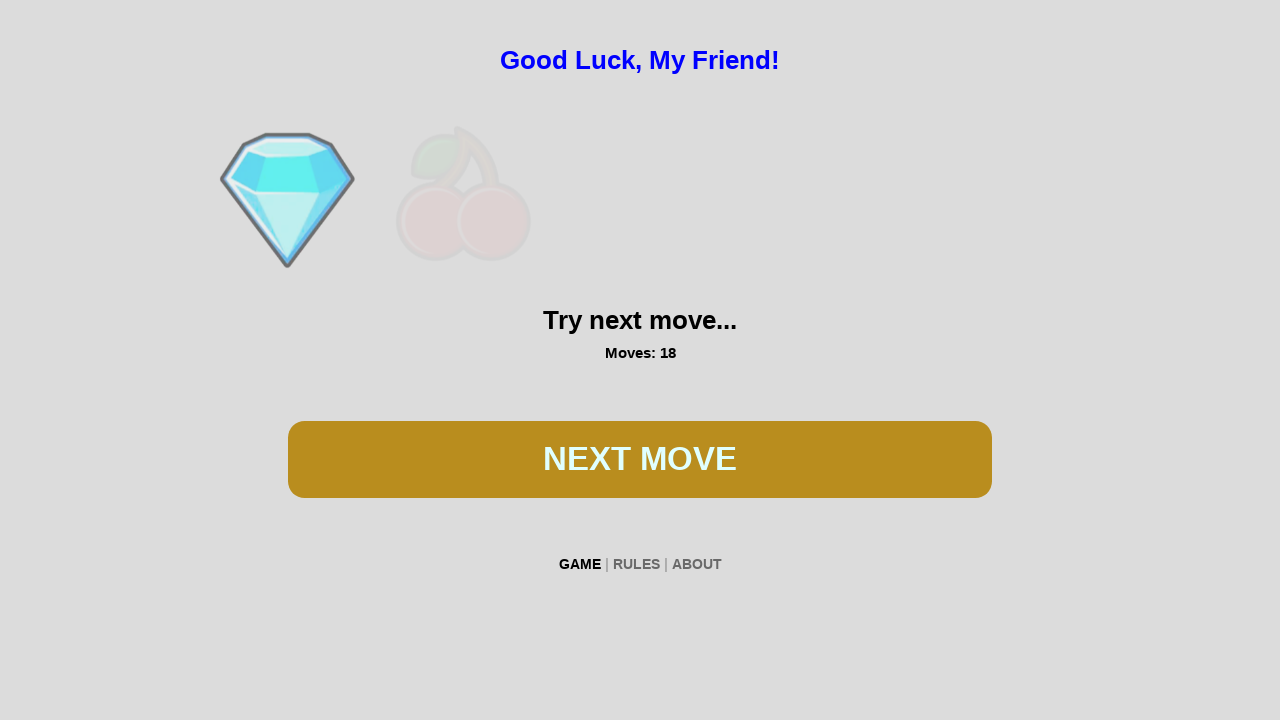

Waited 300ms for spin animation
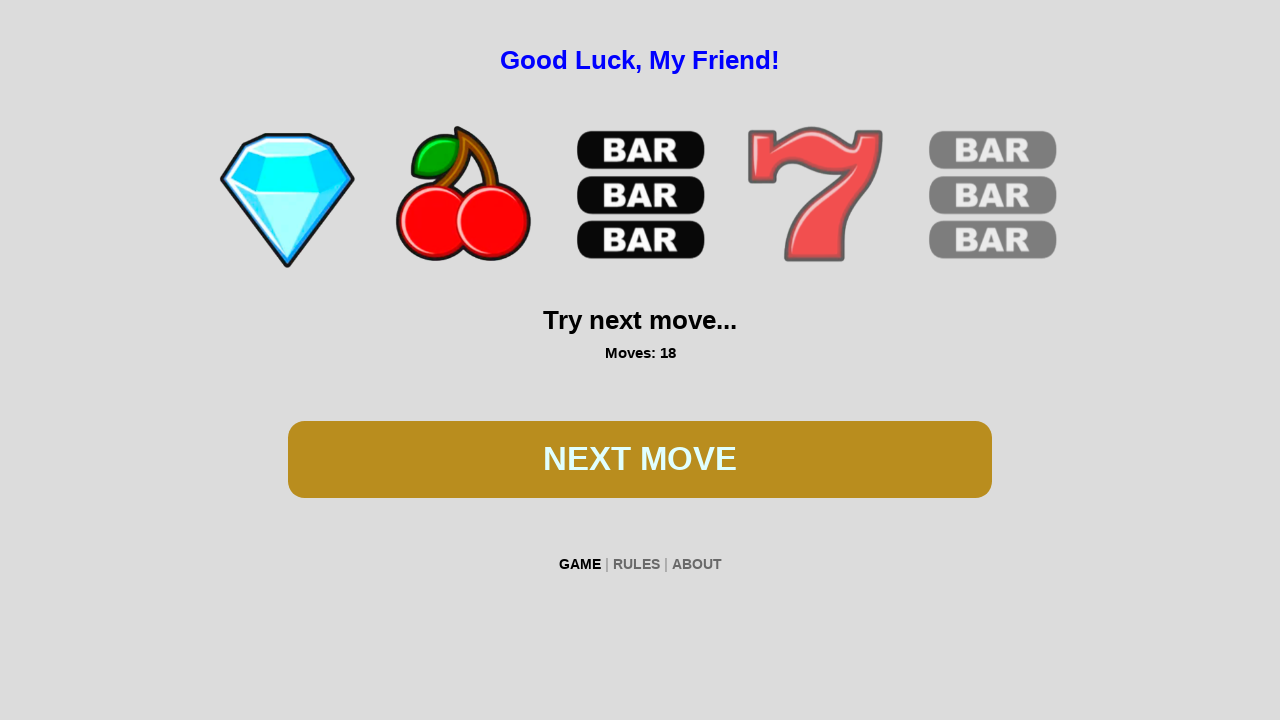

Clicked spin button during first game at (640, 459) on #btn
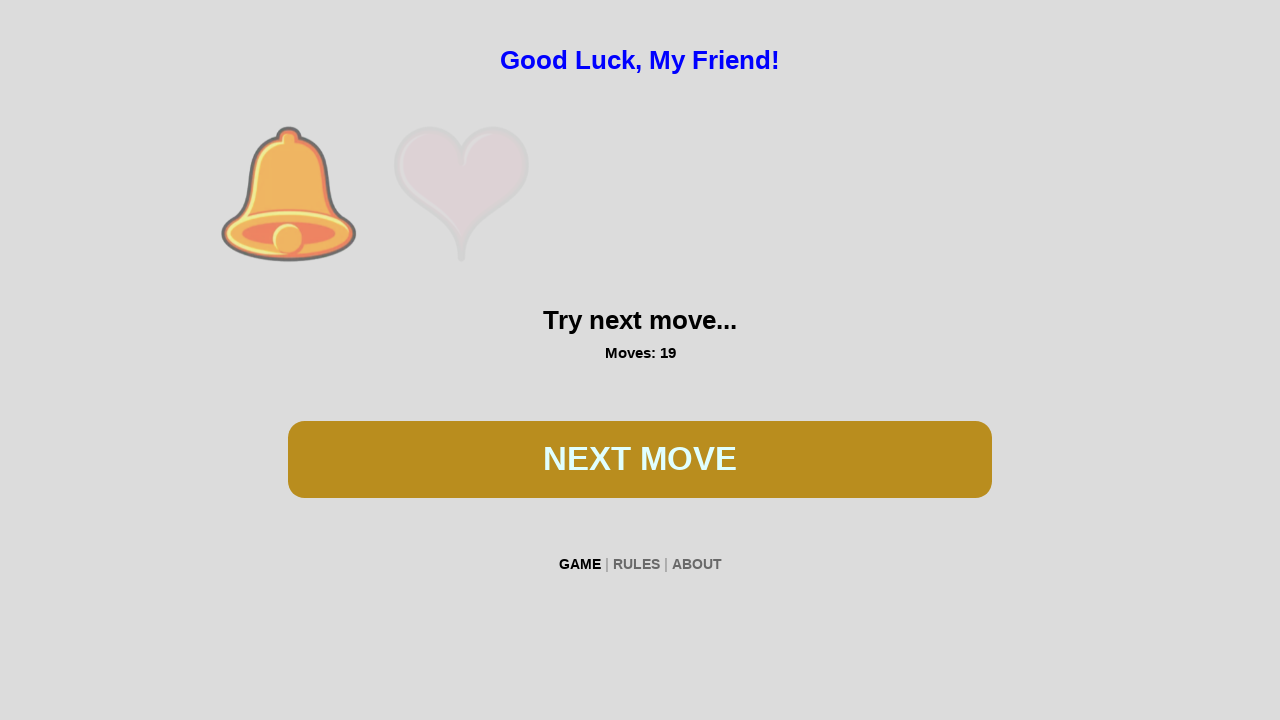

Waited 300ms for spin animation
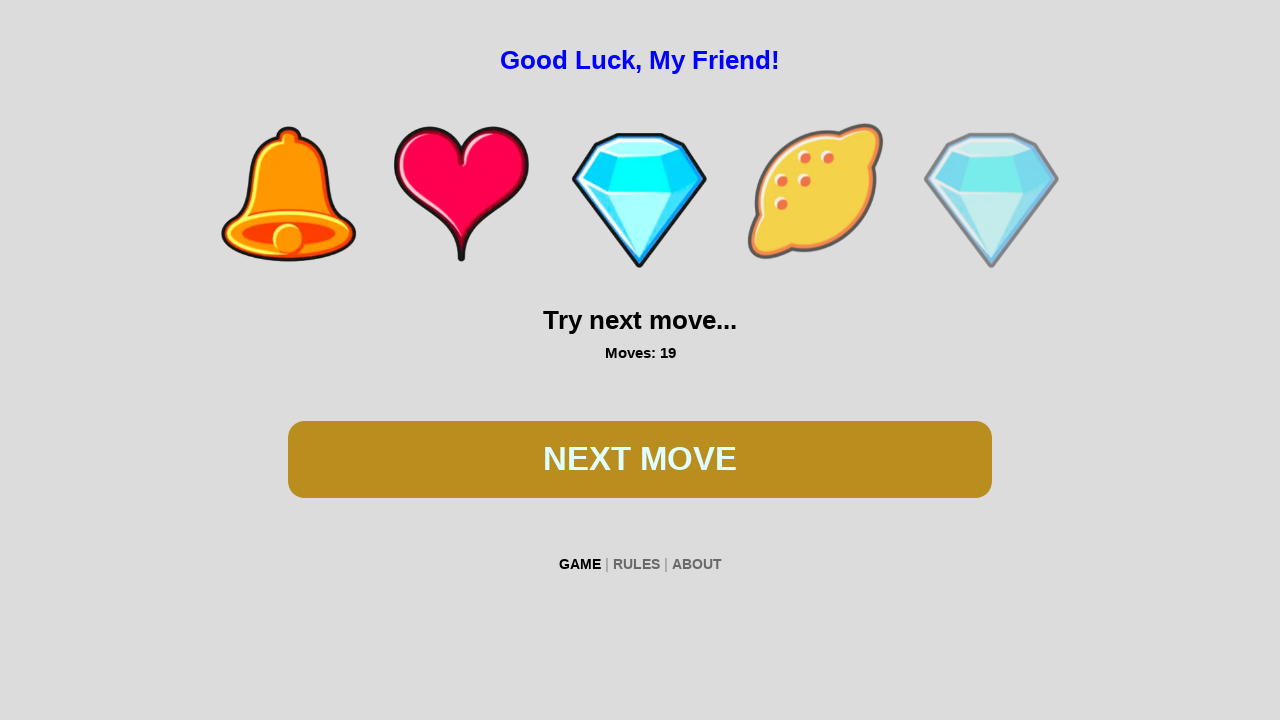

Clicked spin button during first game at (640, 459) on #btn
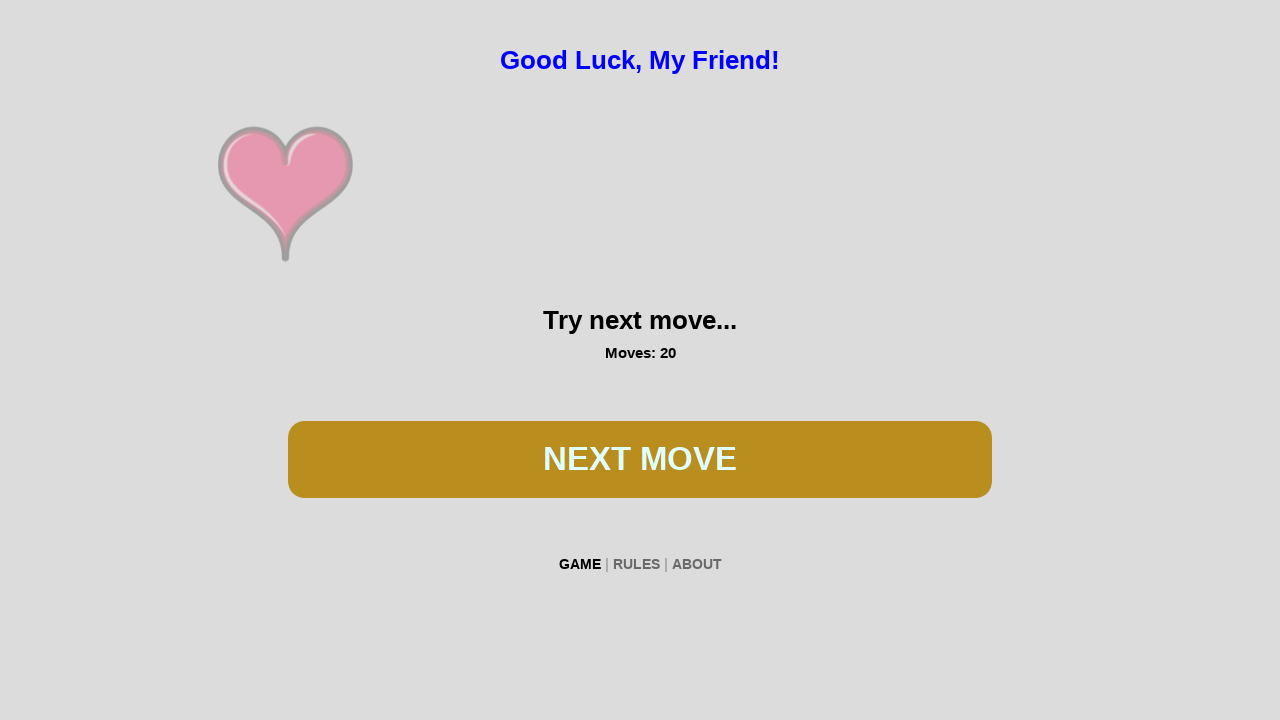

Waited 300ms for spin animation
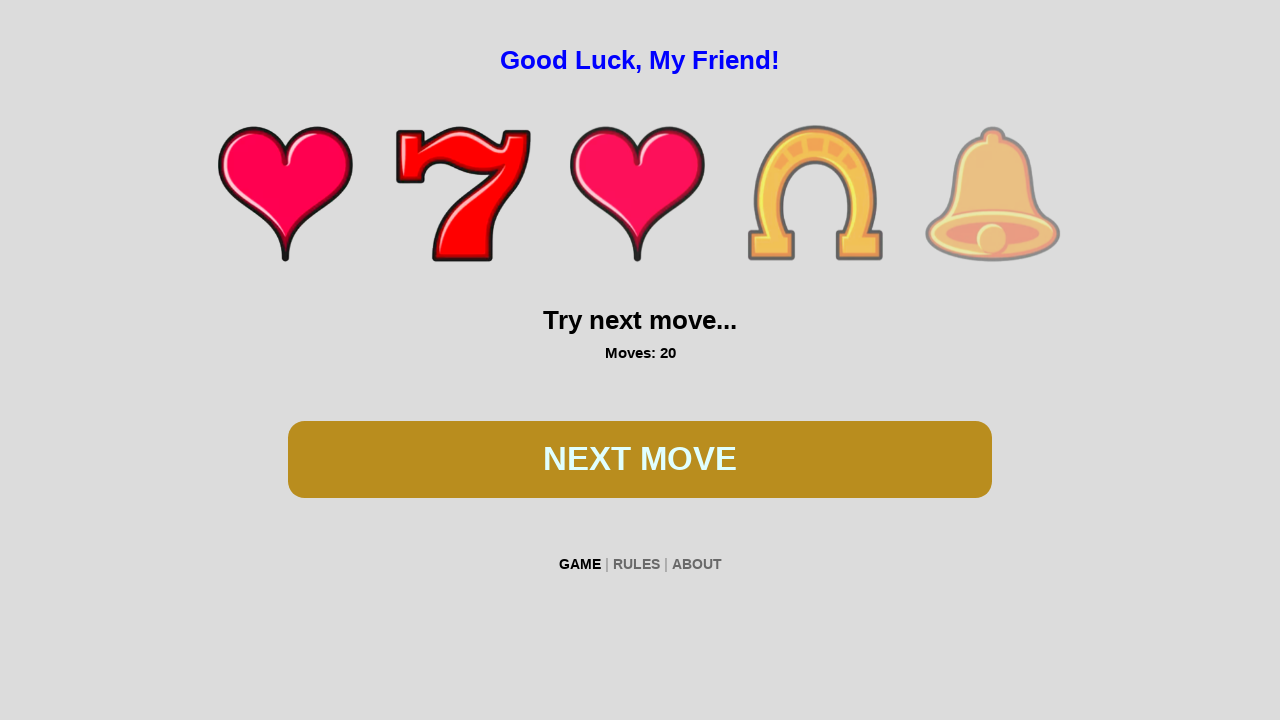

Clicked spin button during first game at (640, 459) on #btn
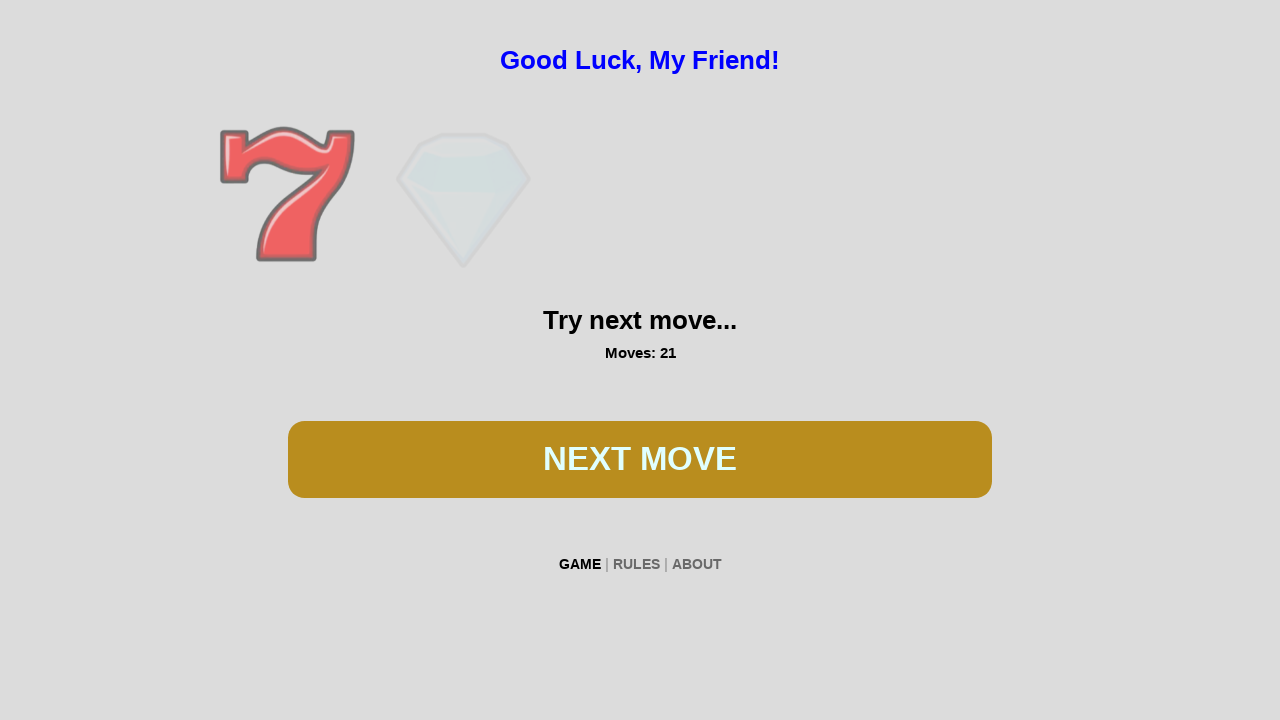

Waited 300ms for spin animation
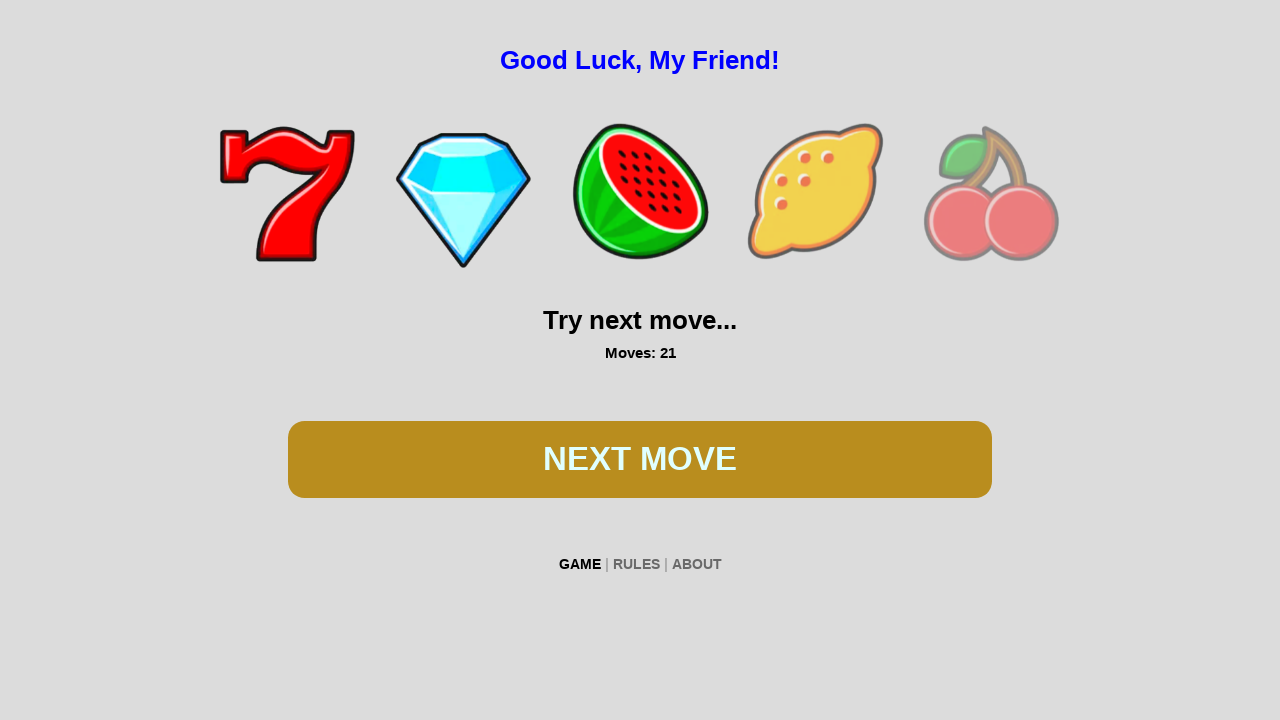

Clicked spin button during first game at (640, 459) on #btn
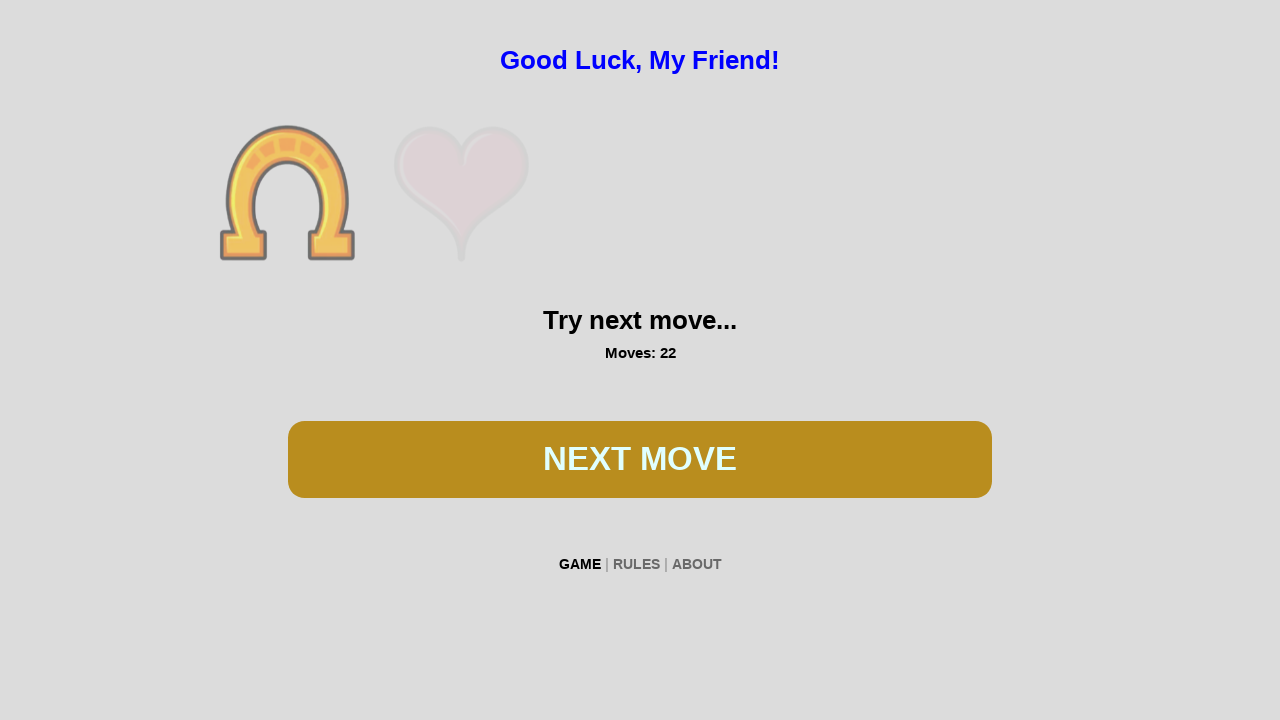

Waited 300ms for spin animation
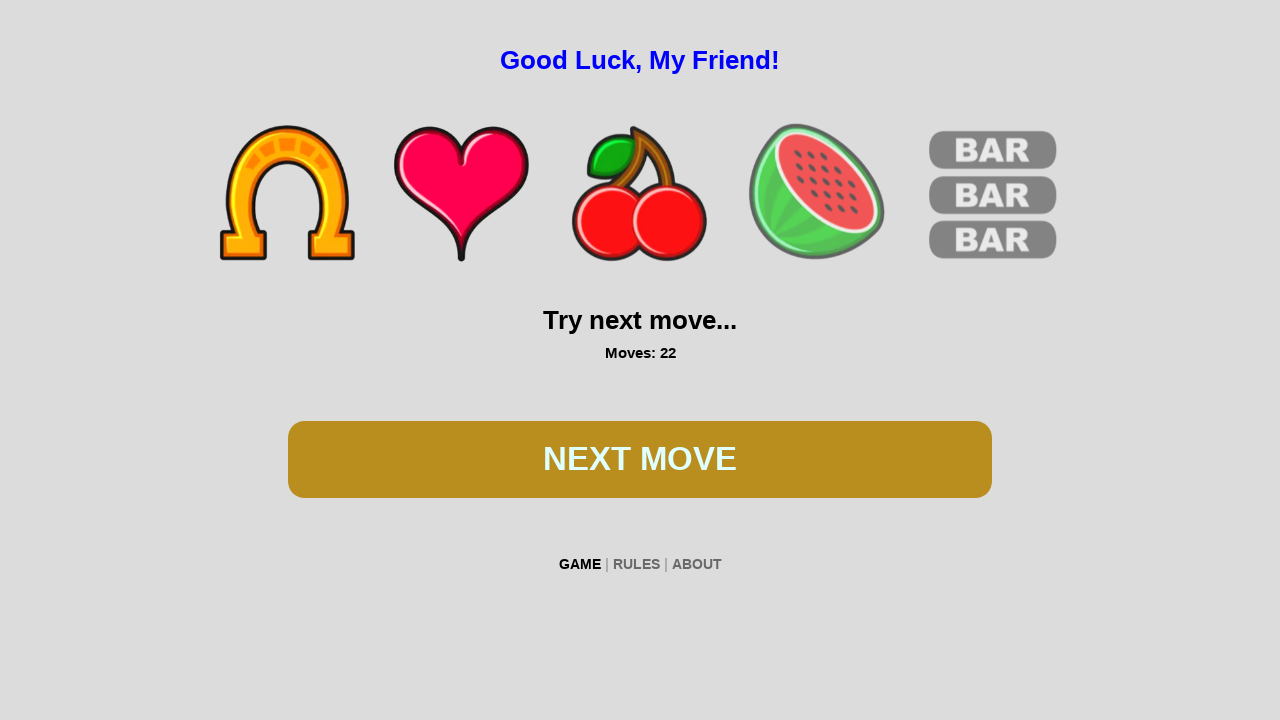

Clicked spin button during first game at (640, 459) on #btn
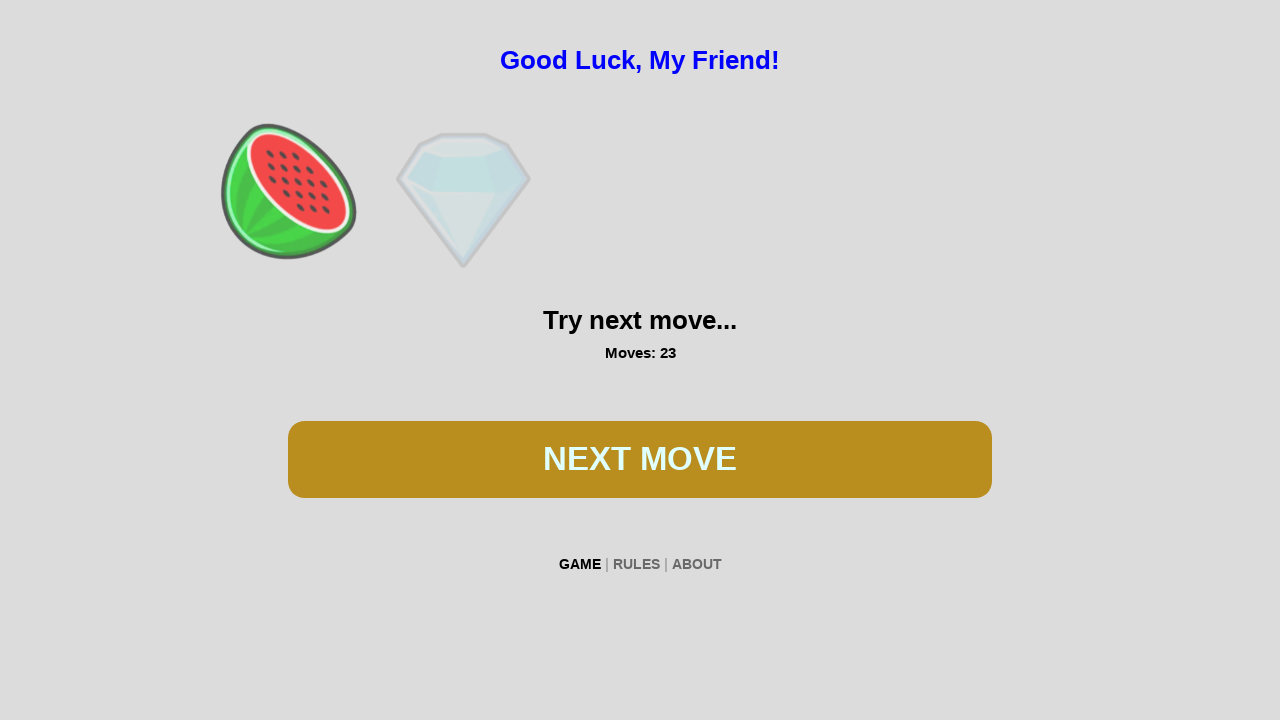

Waited 300ms for spin animation
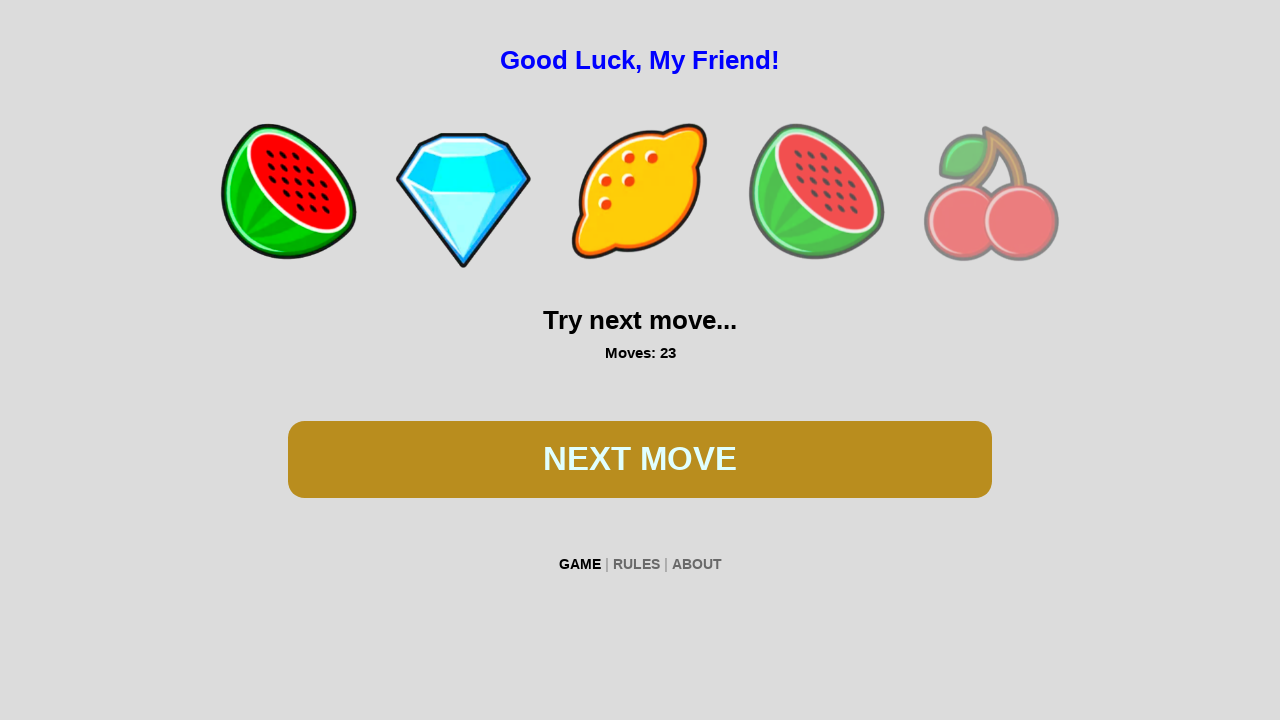

Clicked spin button during first game at (640, 459) on #btn
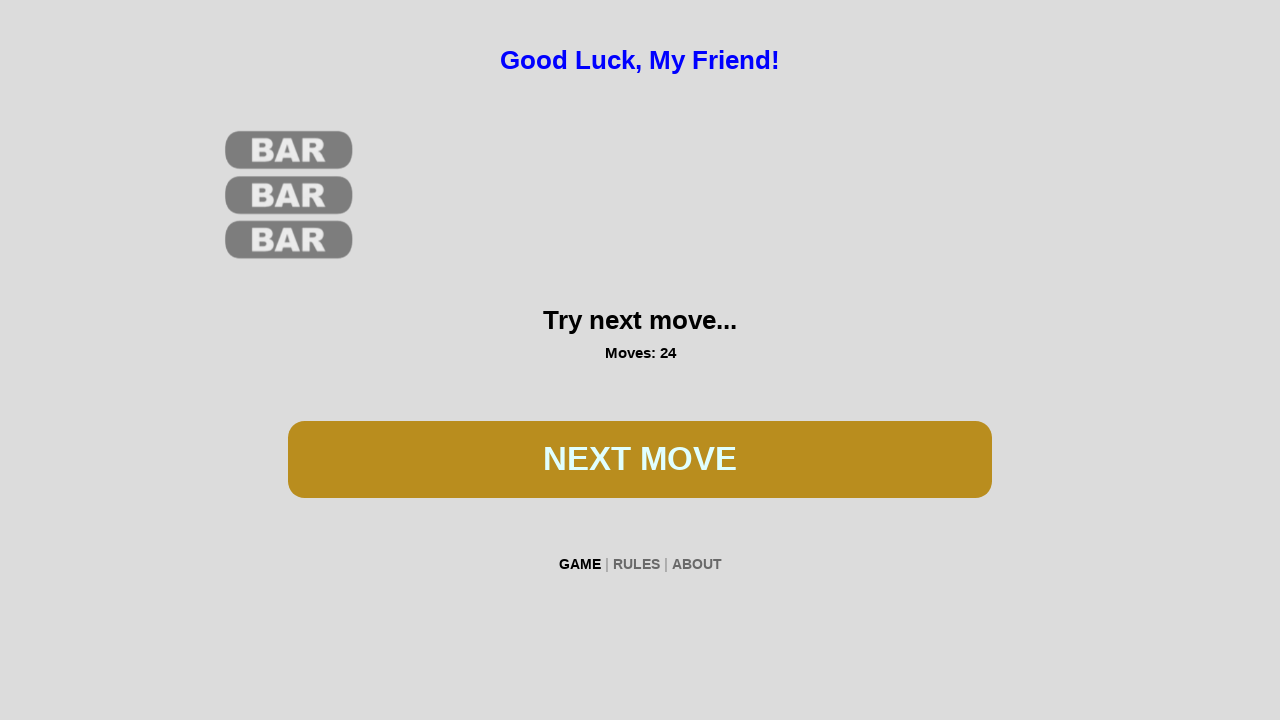

Waited 300ms for spin animation
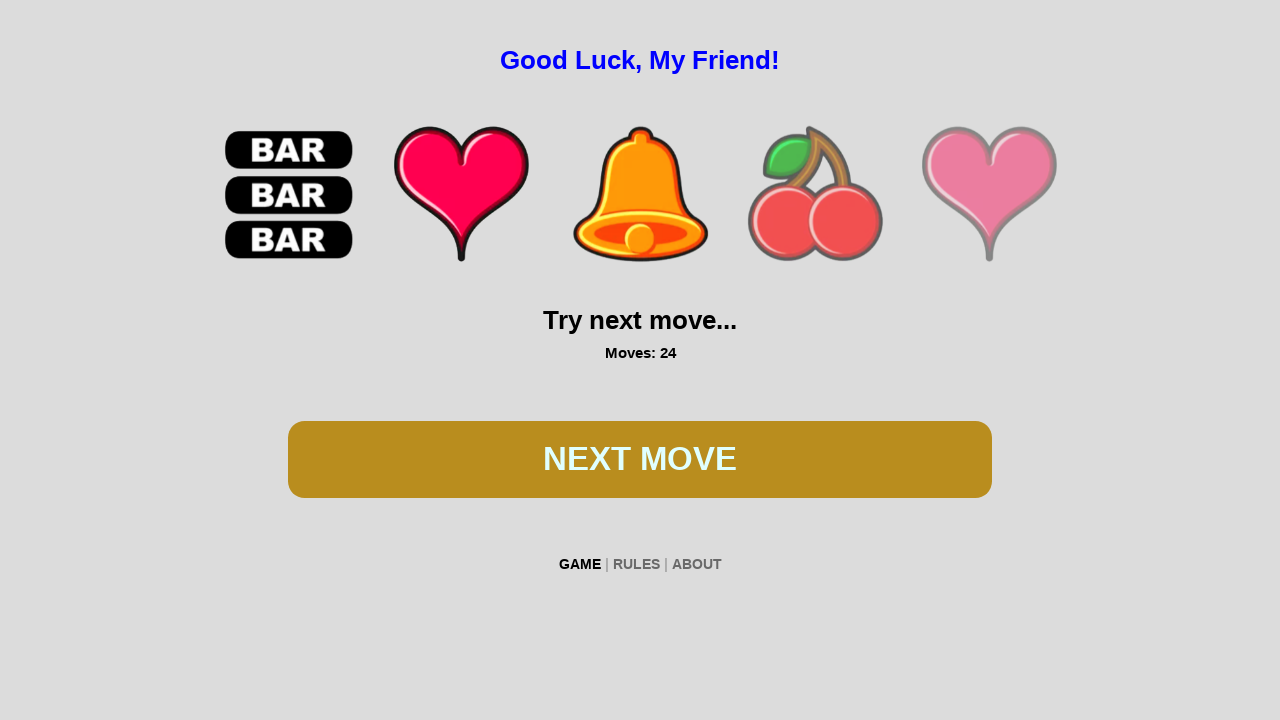

Clicked spin button during first game at (640, 459) on #btn
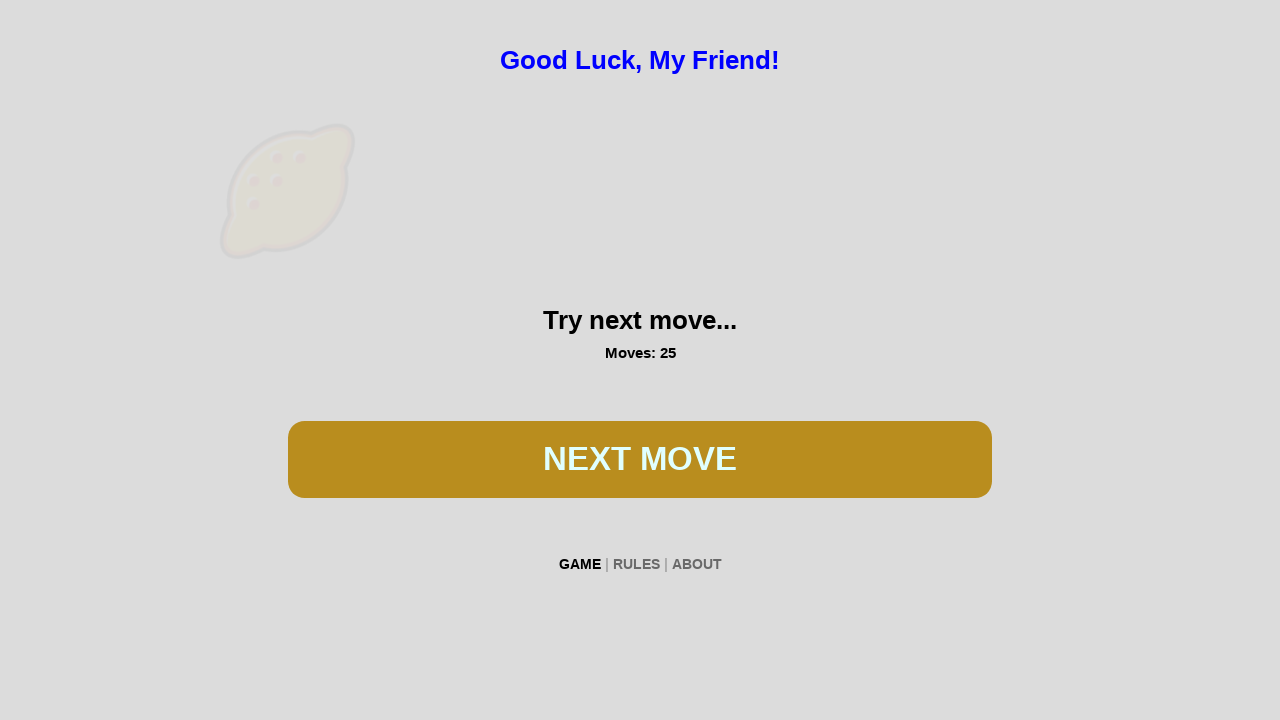

Waited 300ms for spin animation
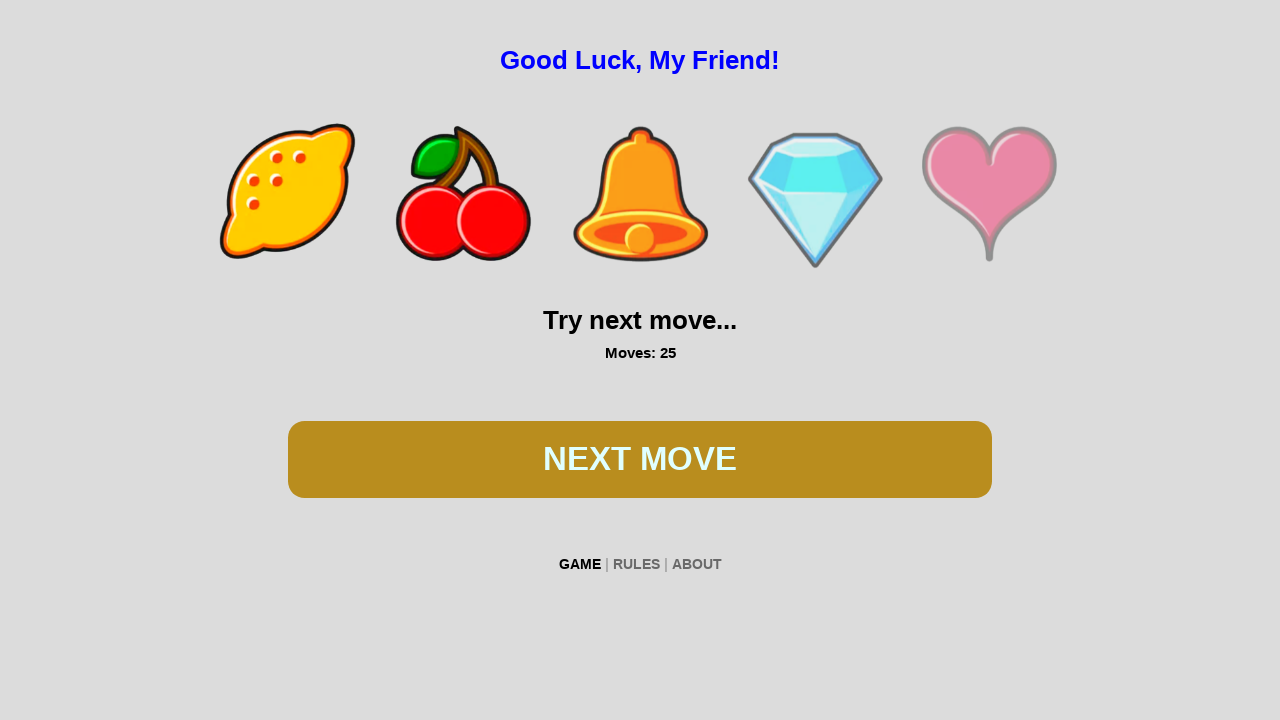

Clicked spin button during first game at (640, 459) on #btn
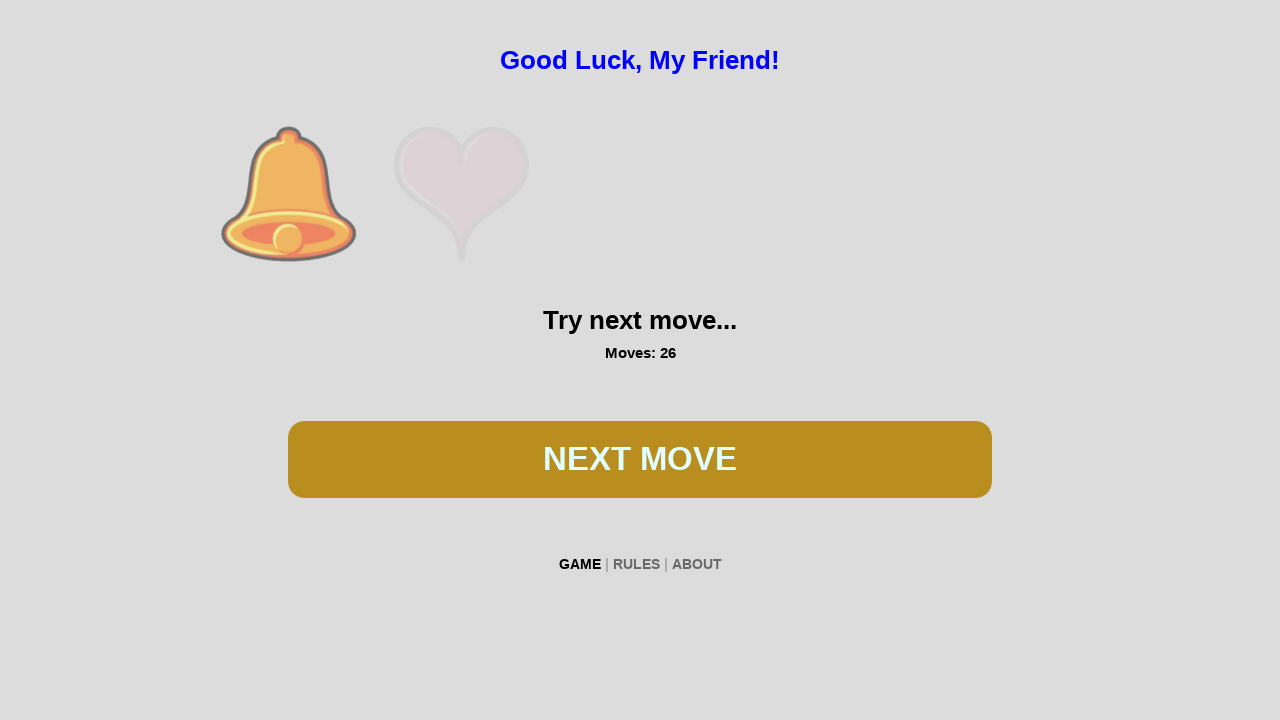

Waited 300ms for spin animation
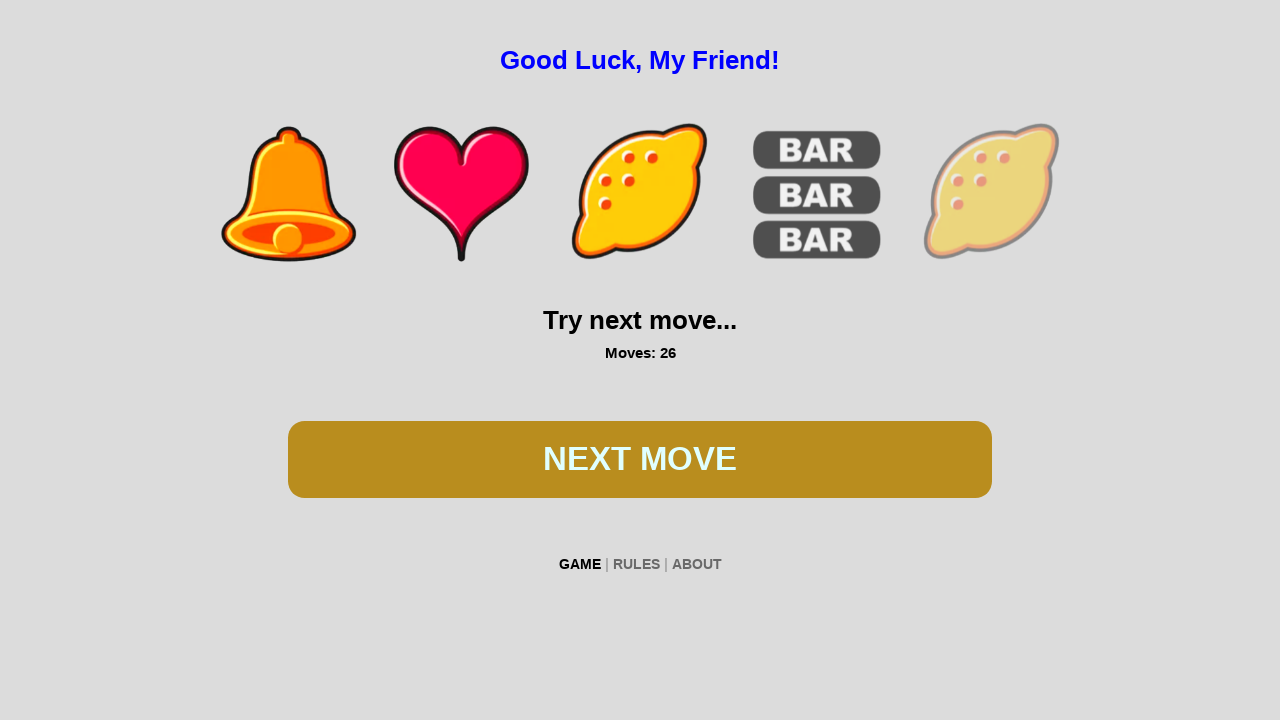

Clicked spin button during first game at (640, 459) on #btn
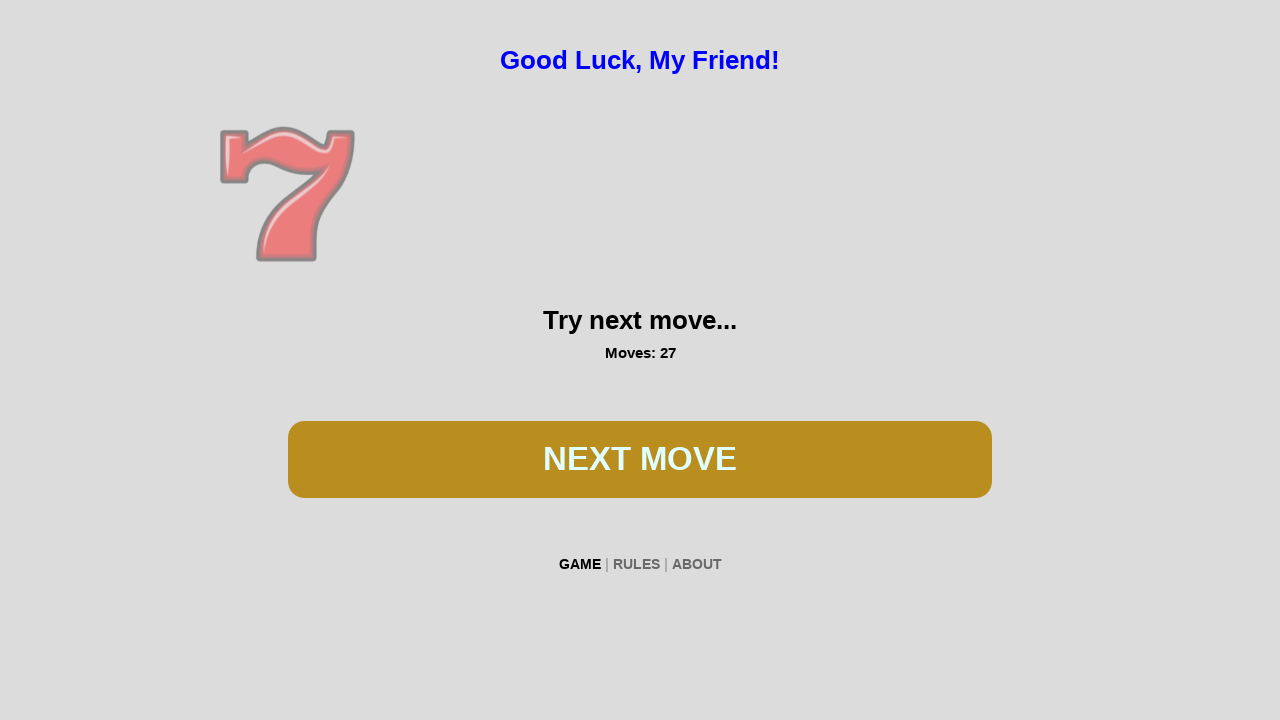

Waited 300ms for spin animation
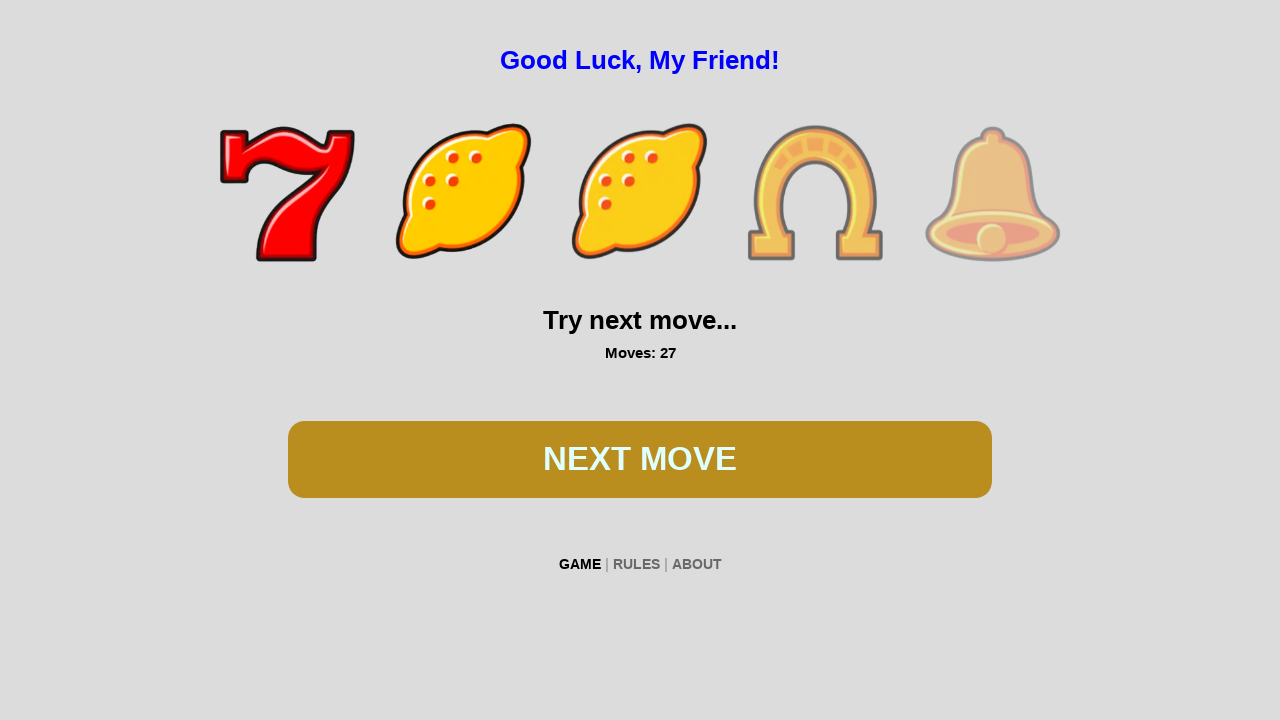

Clicked spin button during first game at (640, 459) on #btn
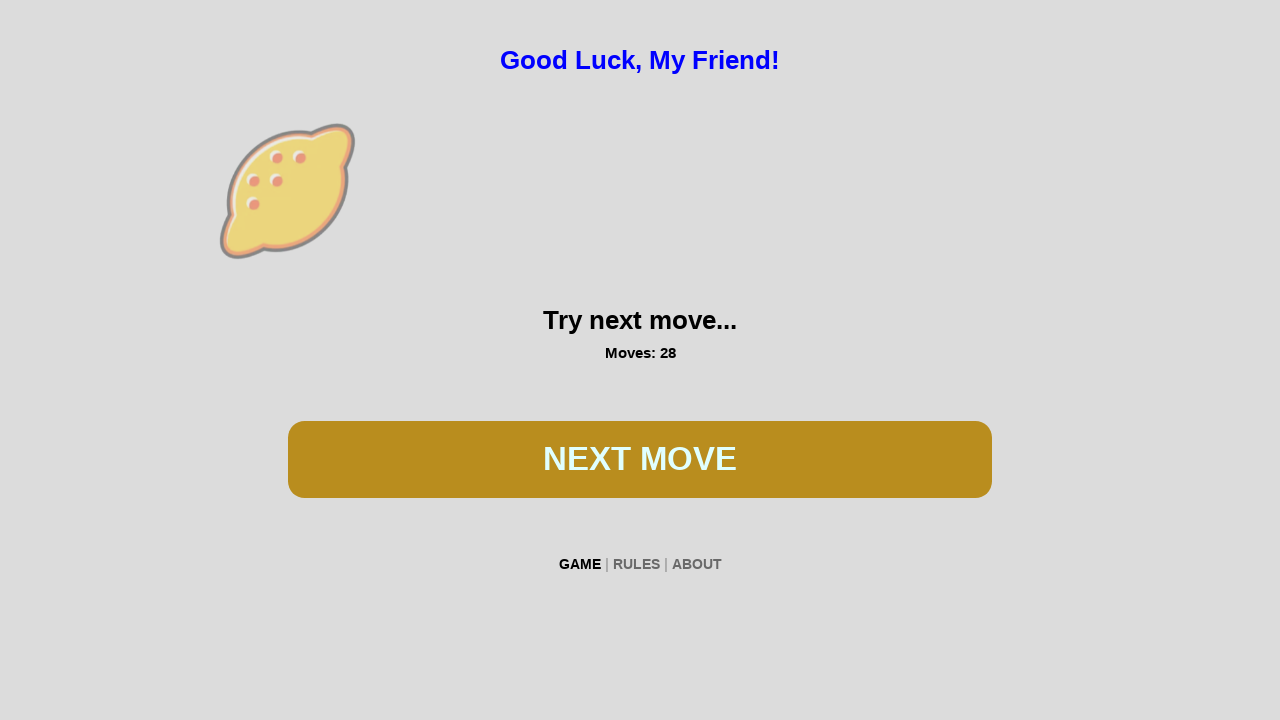

Waited 300ms for spin animation
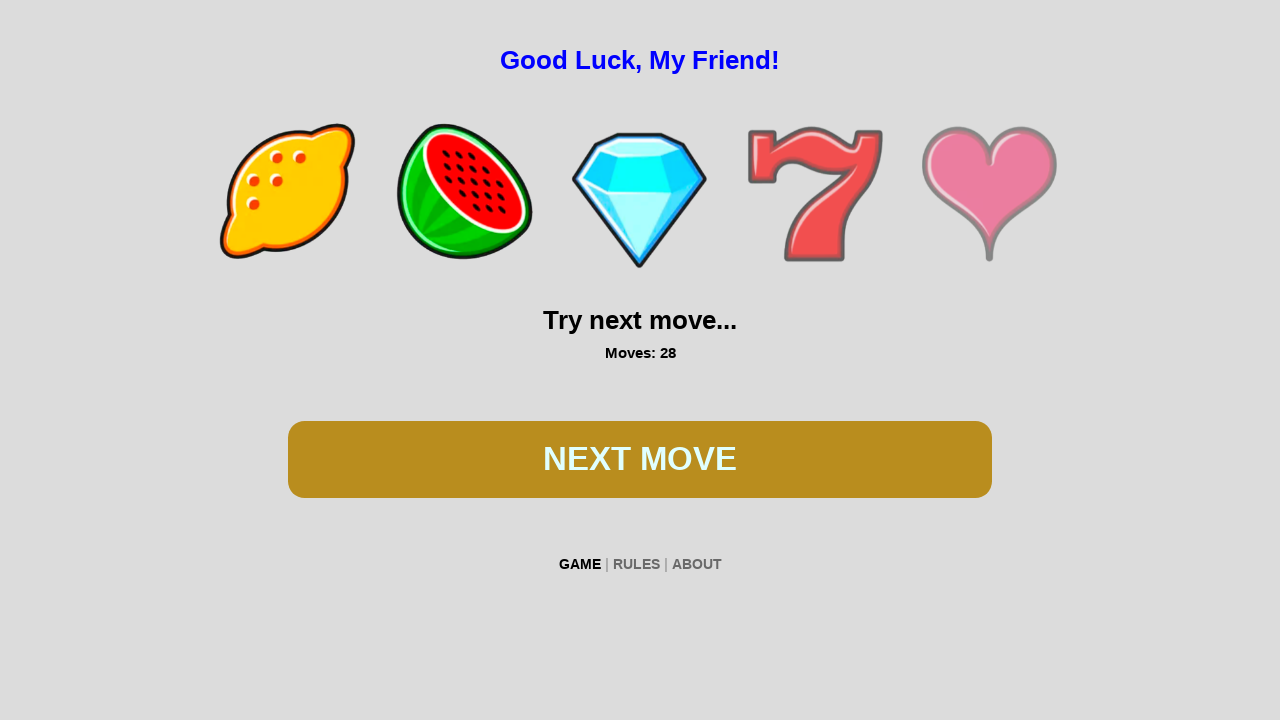

Clicked spin button during first game at (640, 459) on #btn
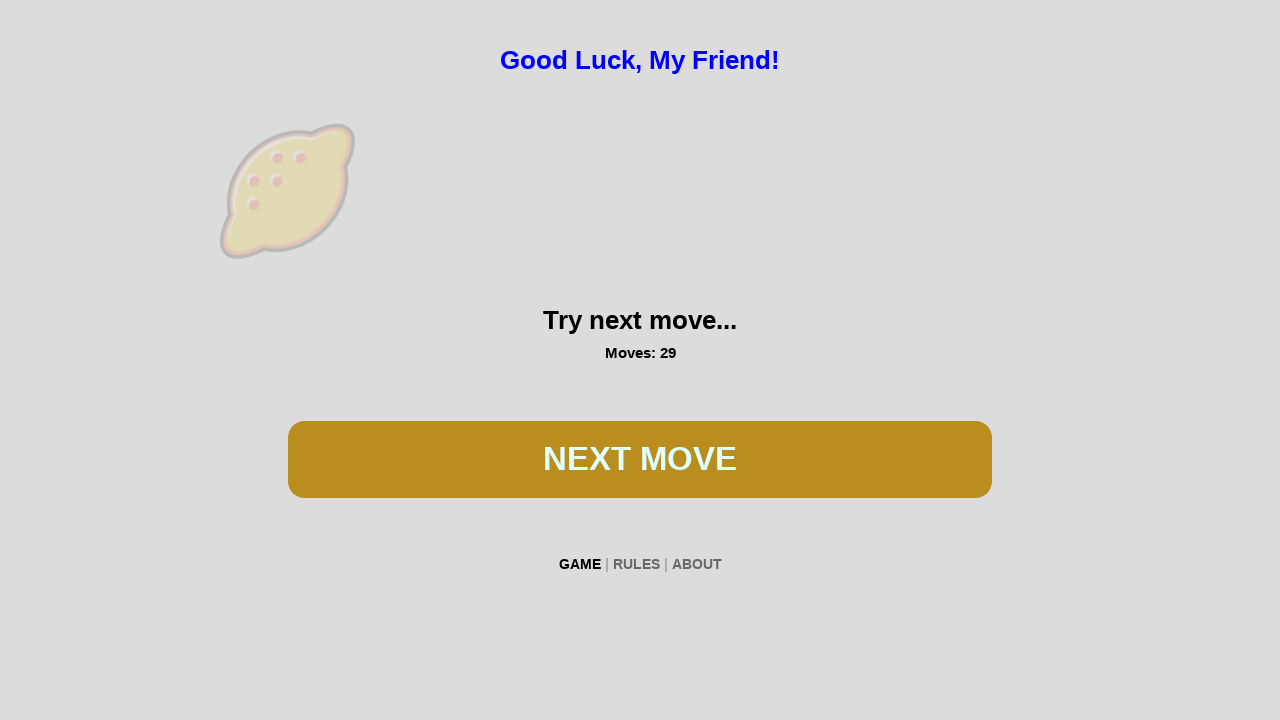

Waited 300ms for spin animation
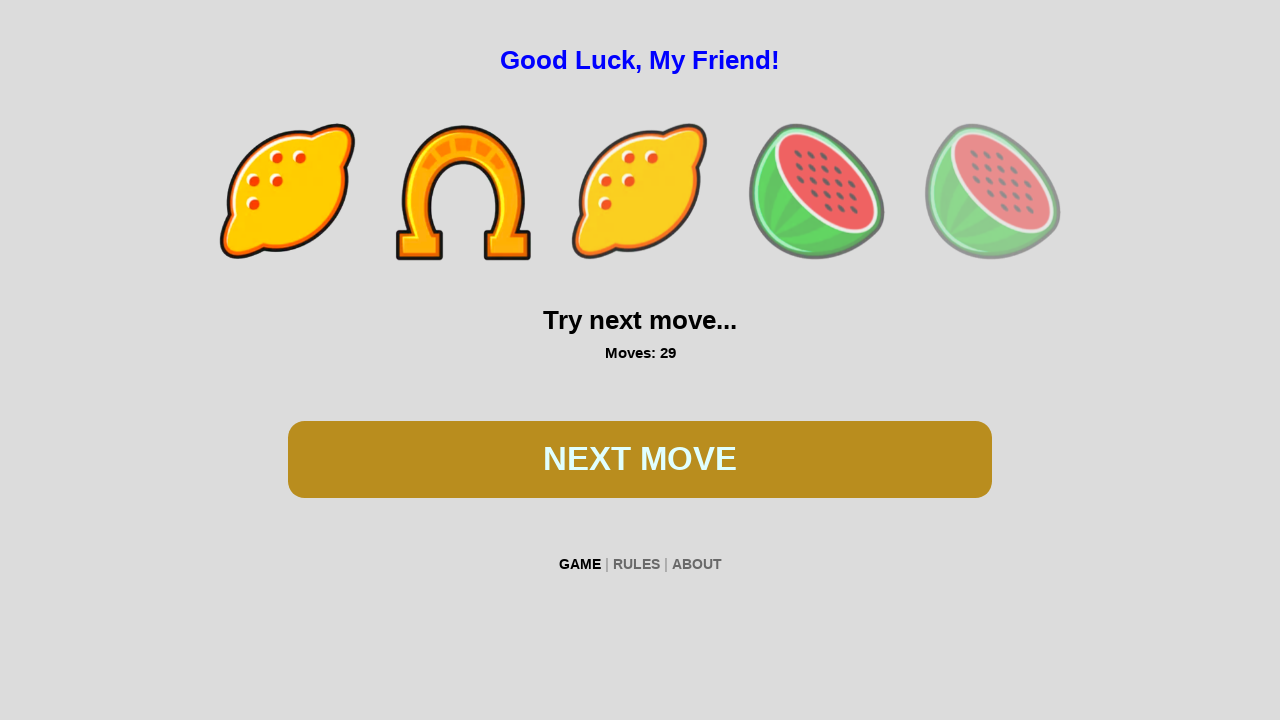

Clicked spin button during first game at (640, 459) on #btn
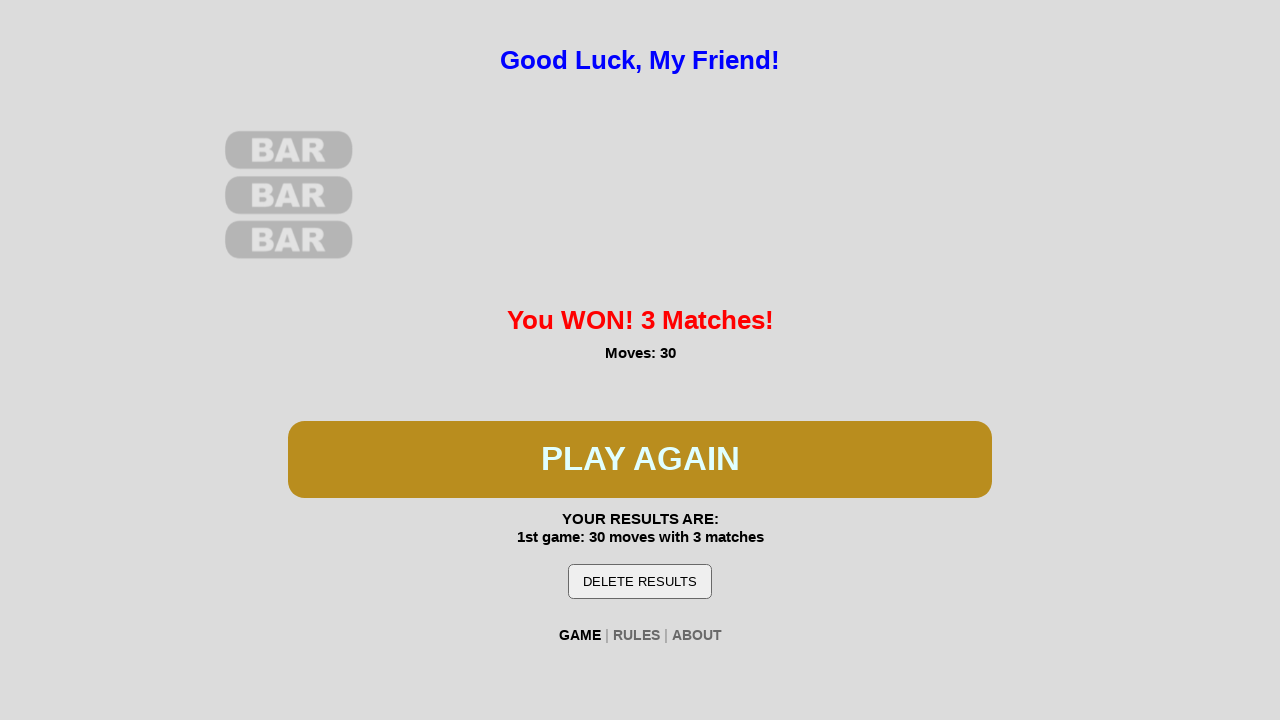

Waited 300ms for spin animation
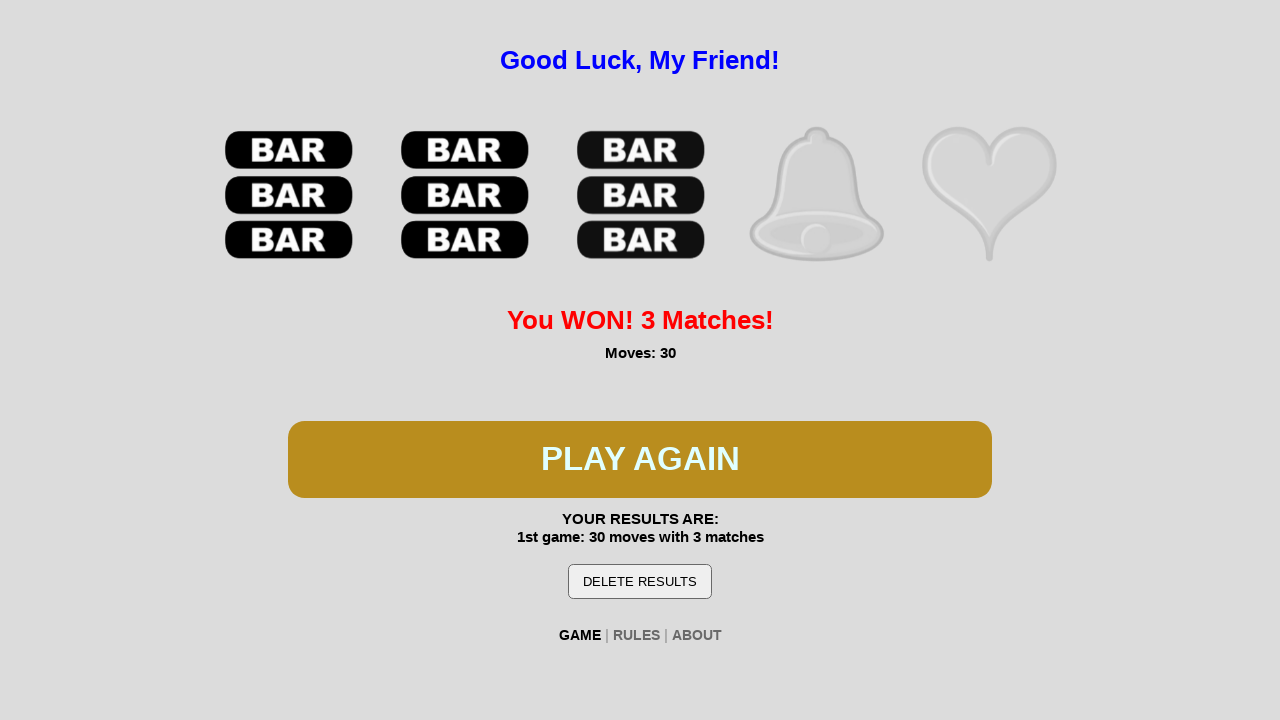

First game won - 'You WON!' message appeared
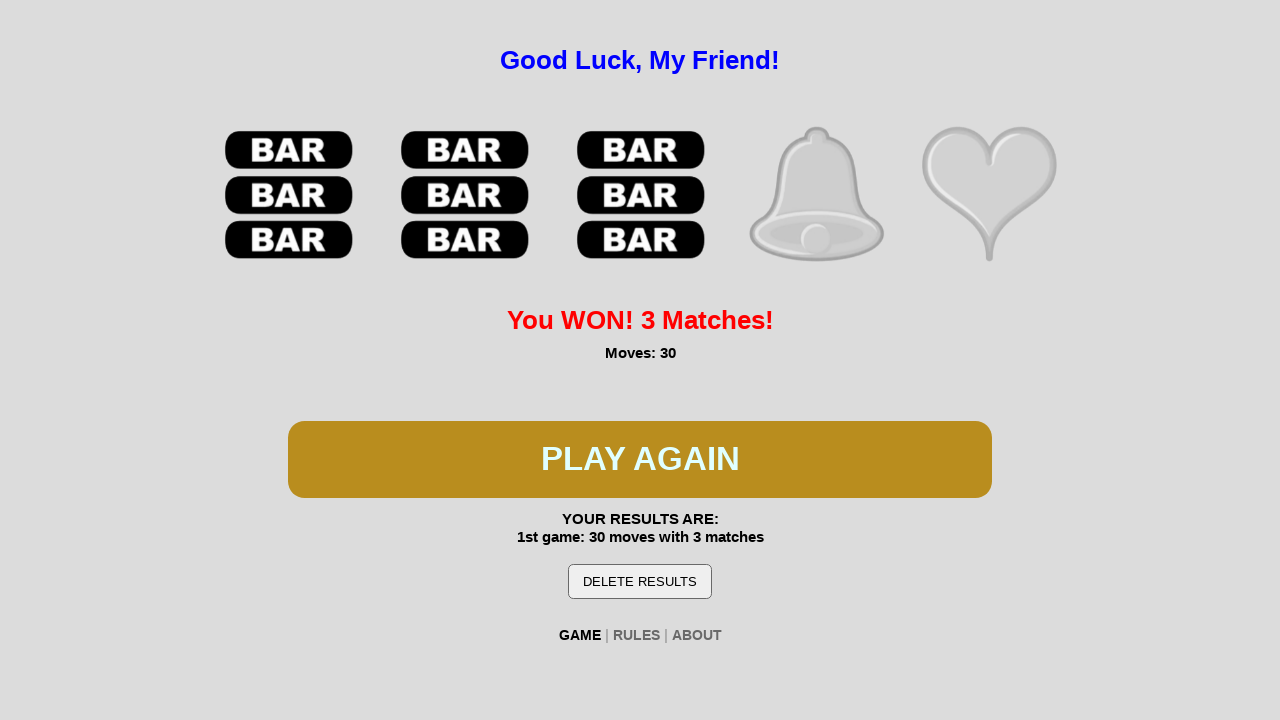

Clicked spin button to start second game at (640, 459) on #btn
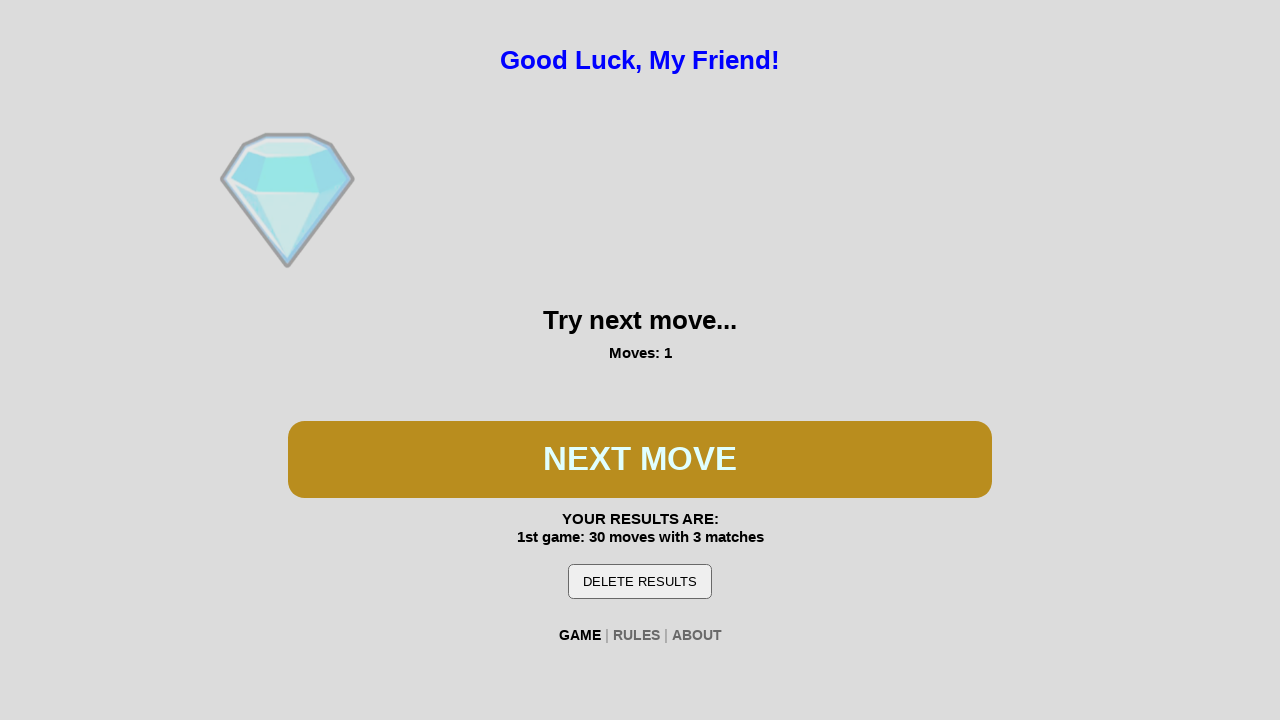

Clicked spin button during second game at (640, 459) on #btn
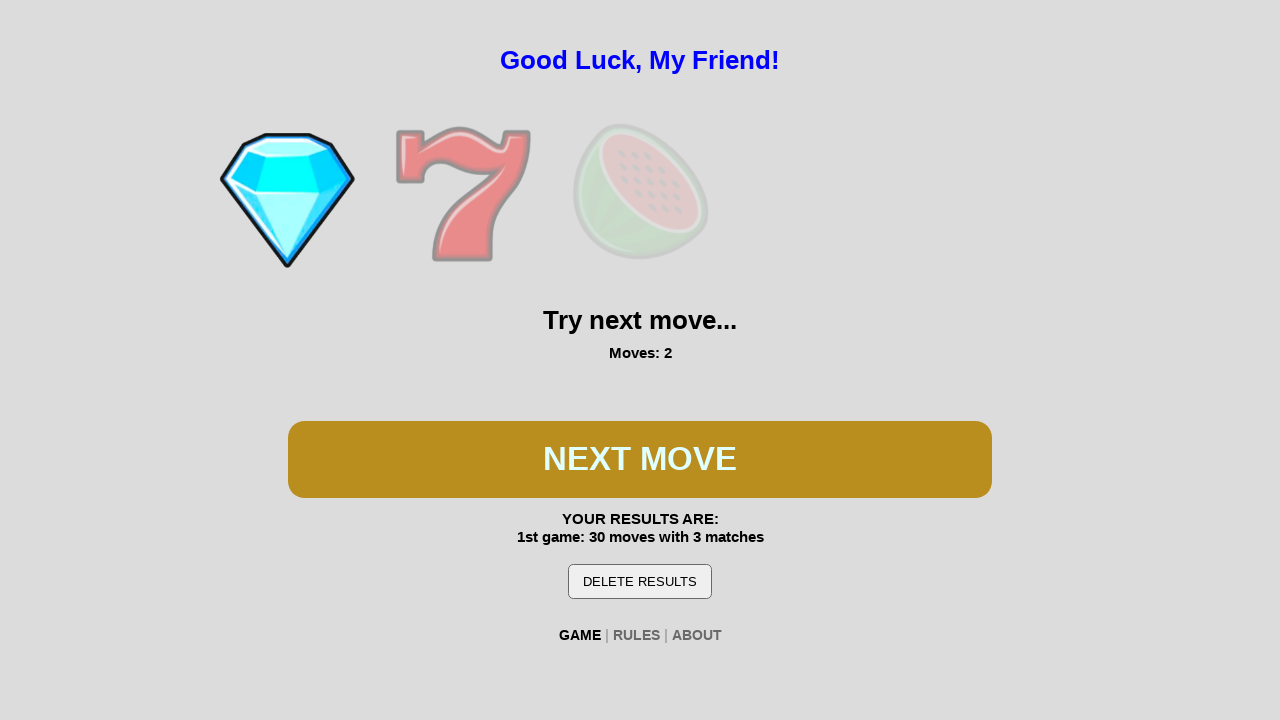

Waited 300ms for spin animation
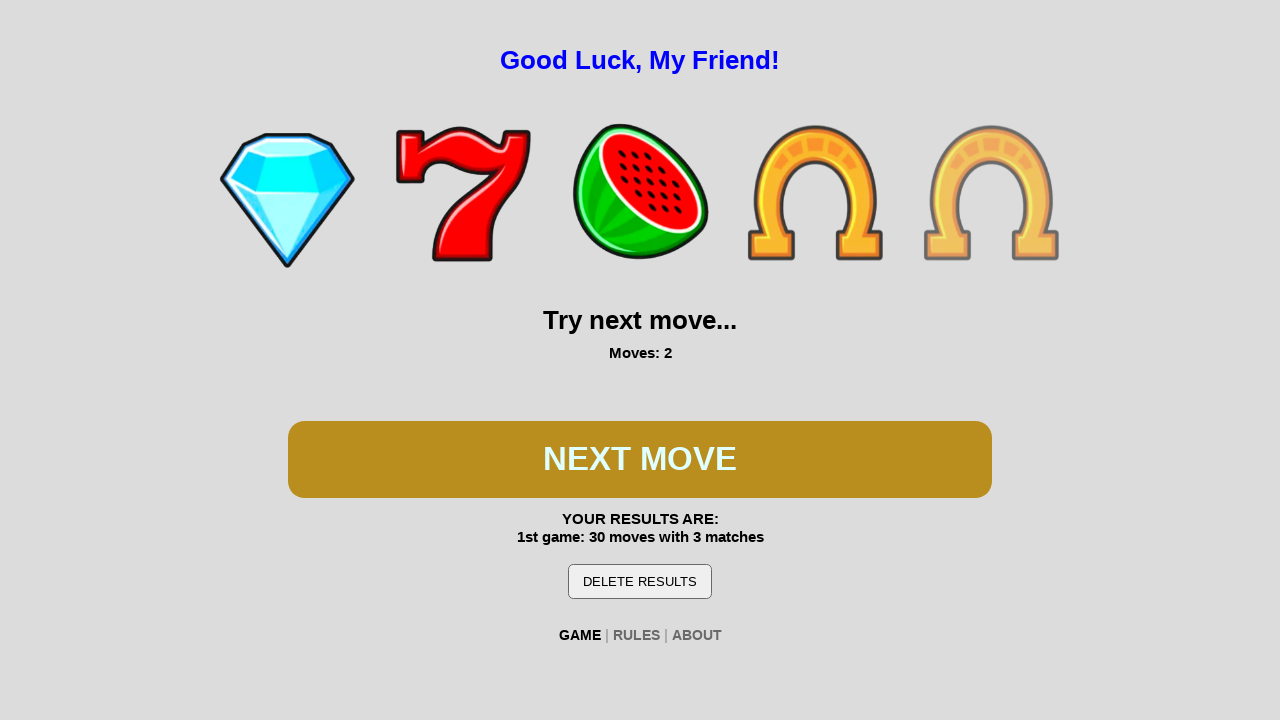

Clicked spin button during second game at (640, 459) on #btn
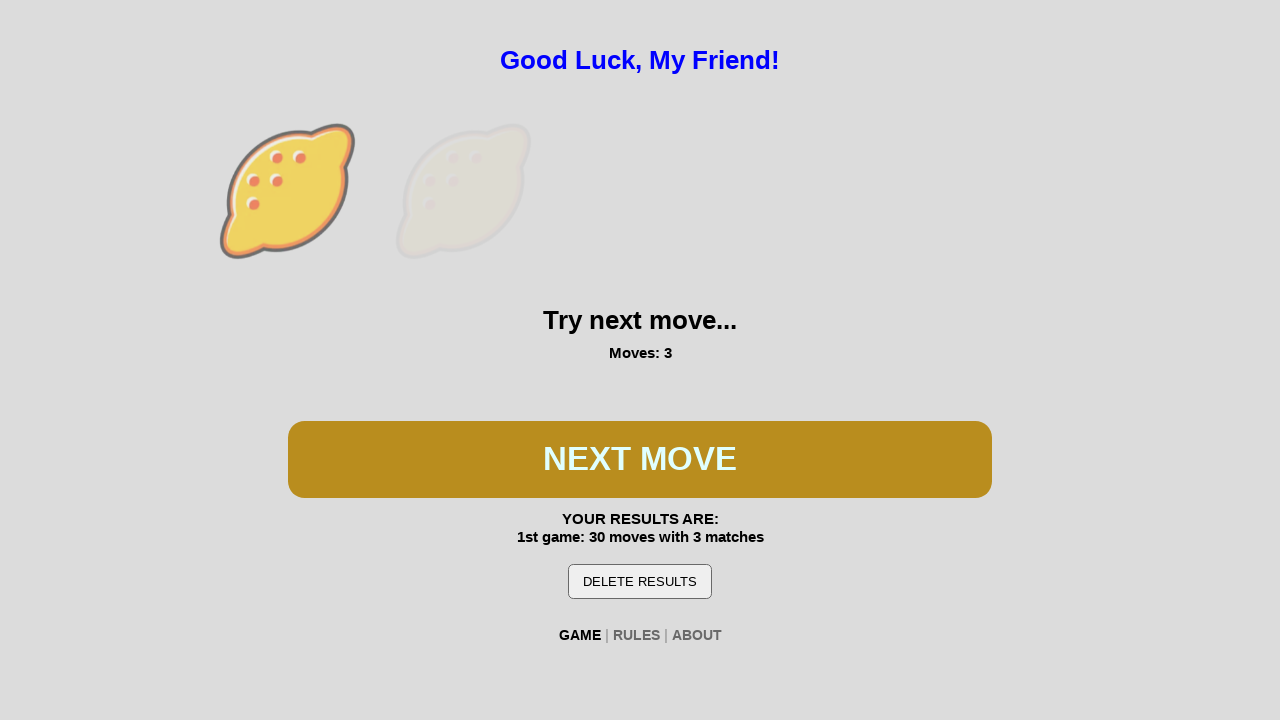

Waited 300ms for spin animation
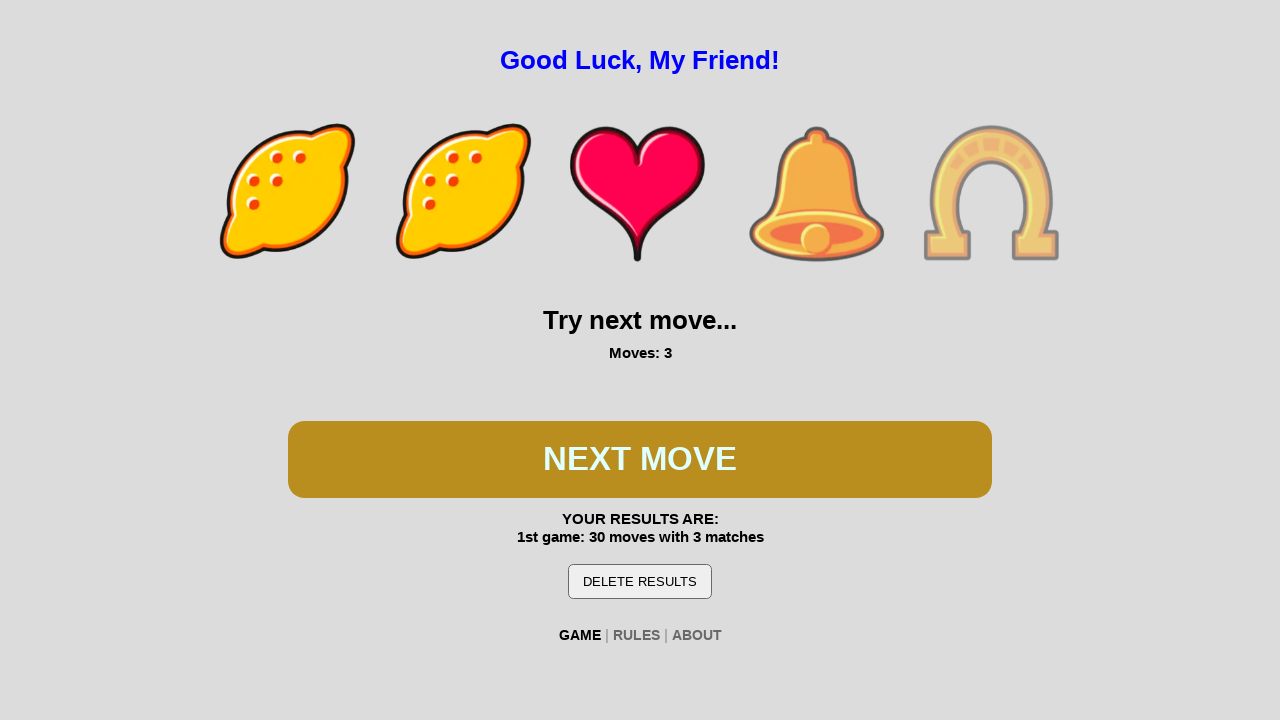

Clicked spin button during second game at (640, 459) on #btn
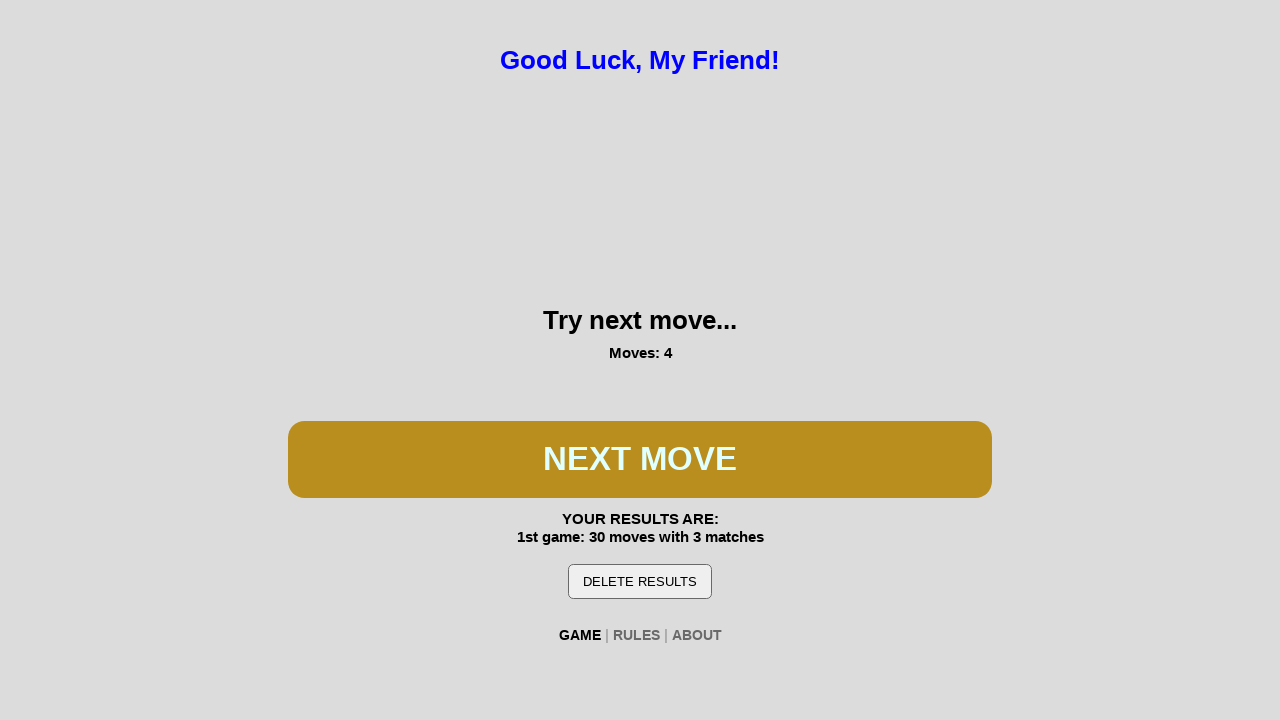

Waited 300ms for spin animation
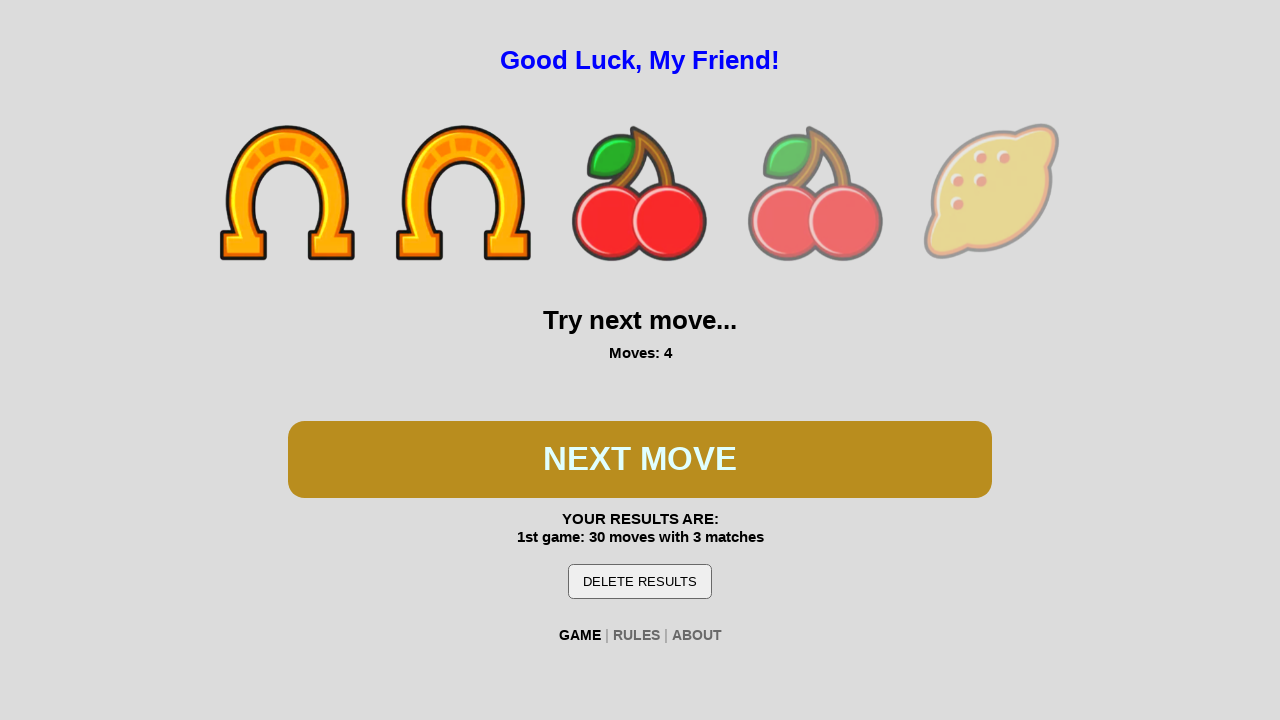

Clicked spin button during second game at (640, 459) on #btn
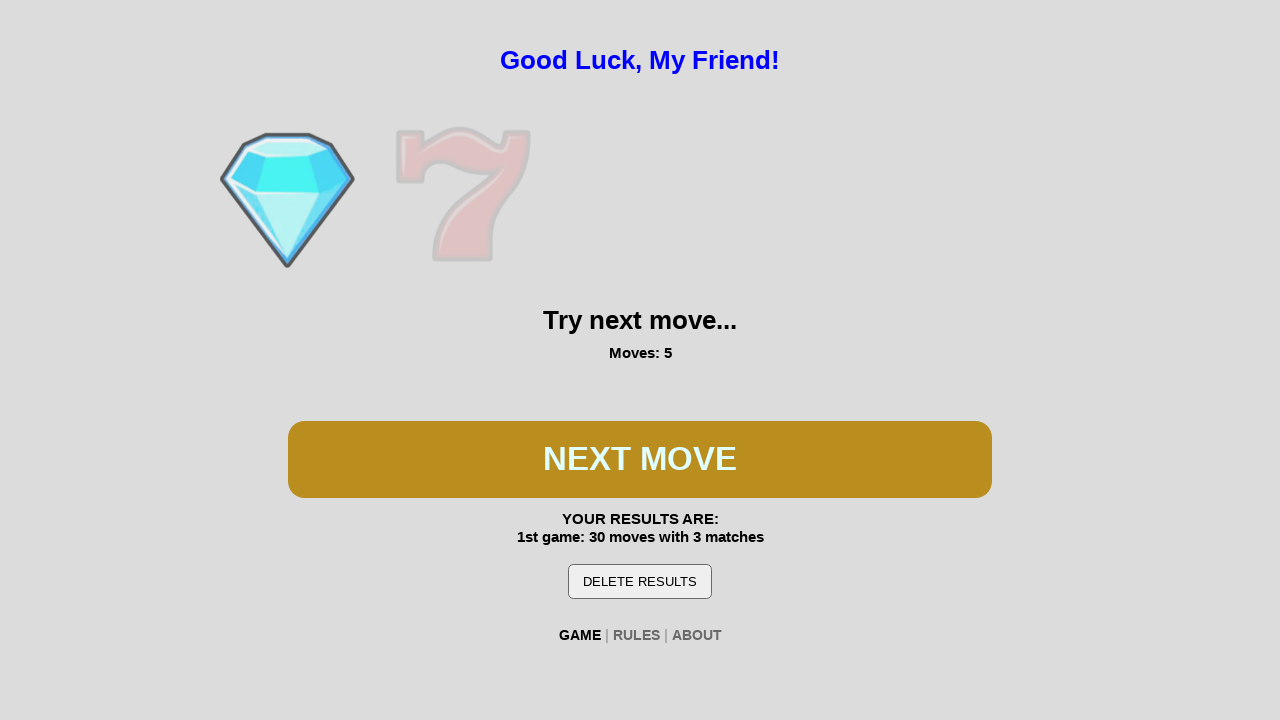

Waited 300ms for spin animation
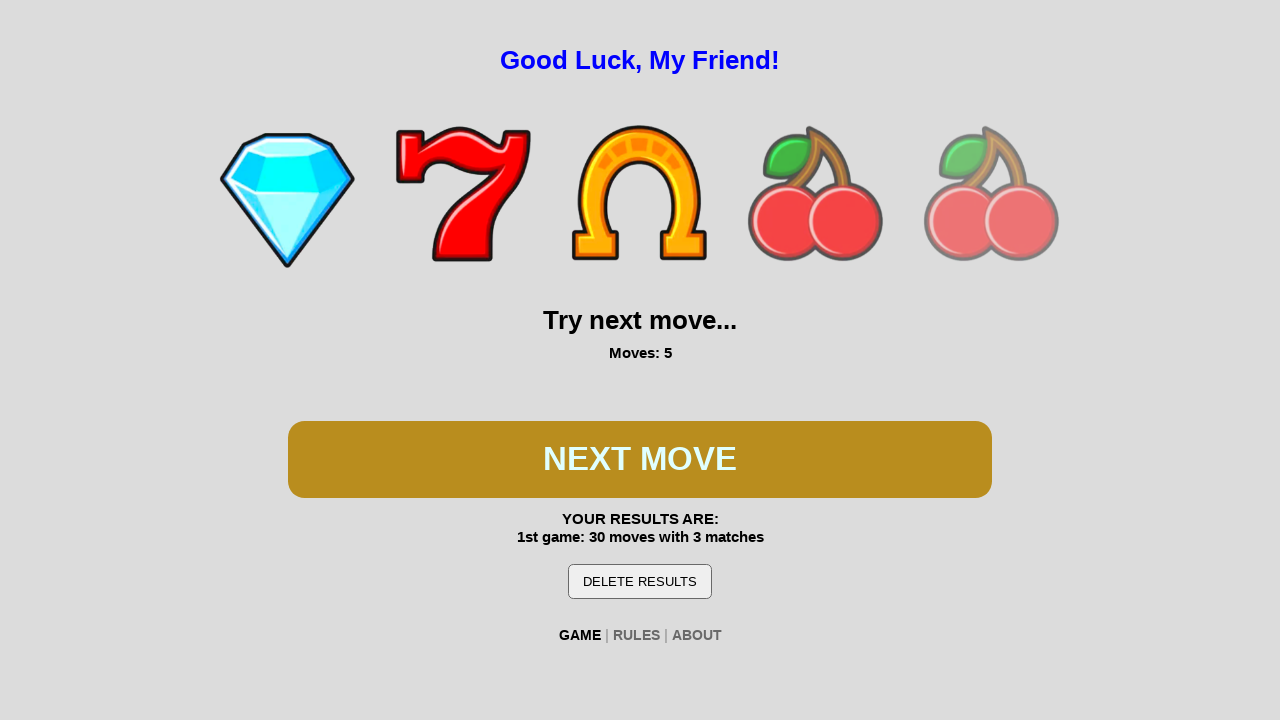

Clicked spin button during second game at (640, 459) on #btn
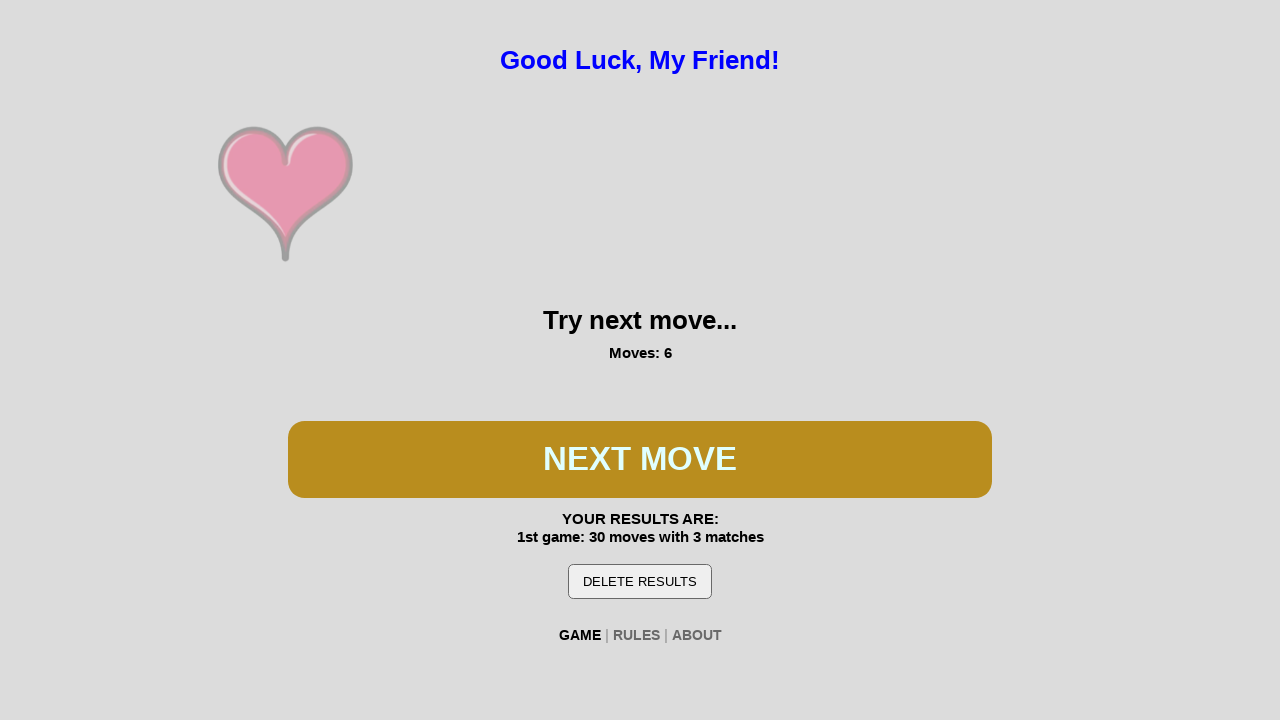

Waited 300ms for spin animation
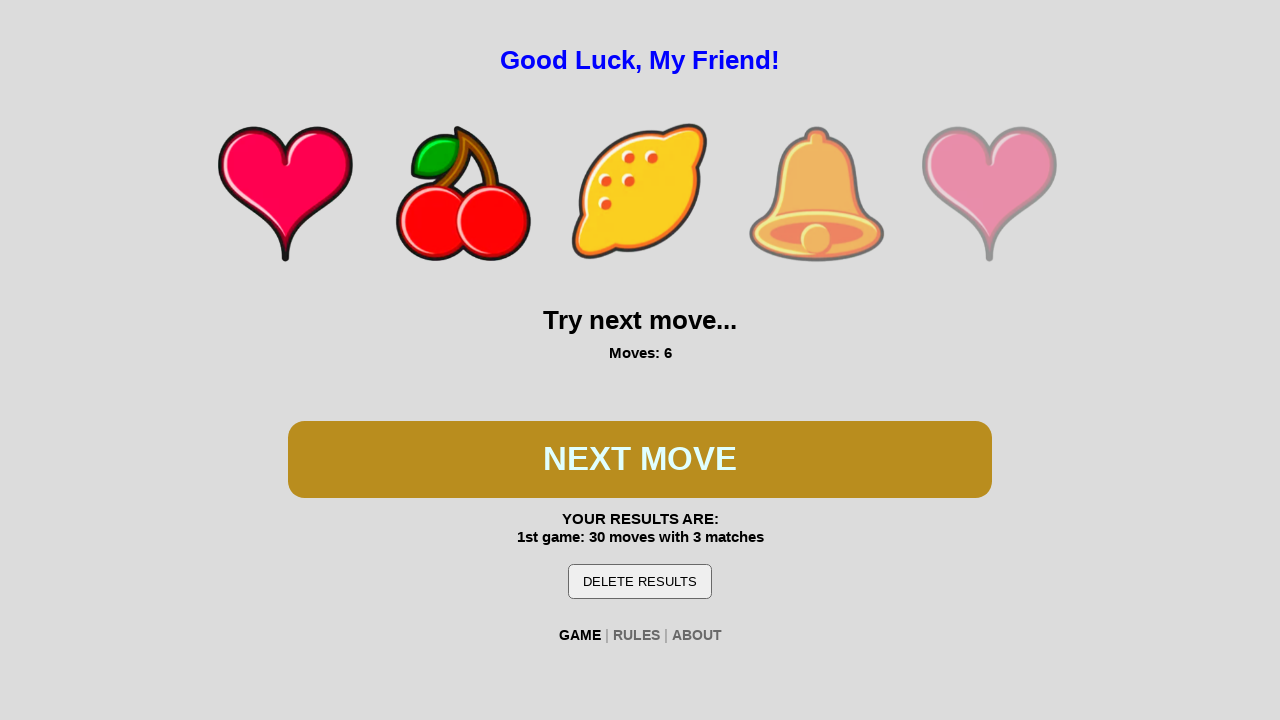

Clicked spin button during second game at (640, 459) on #btn
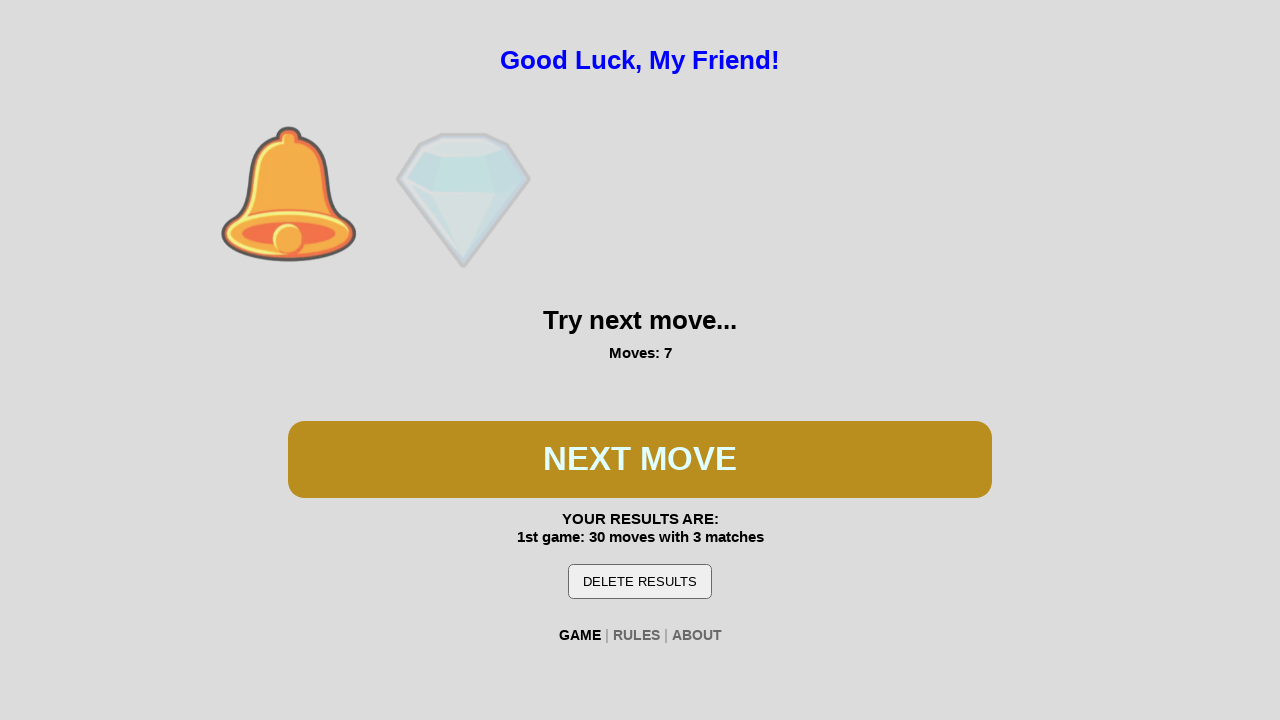

Waited 300ms for spin animation
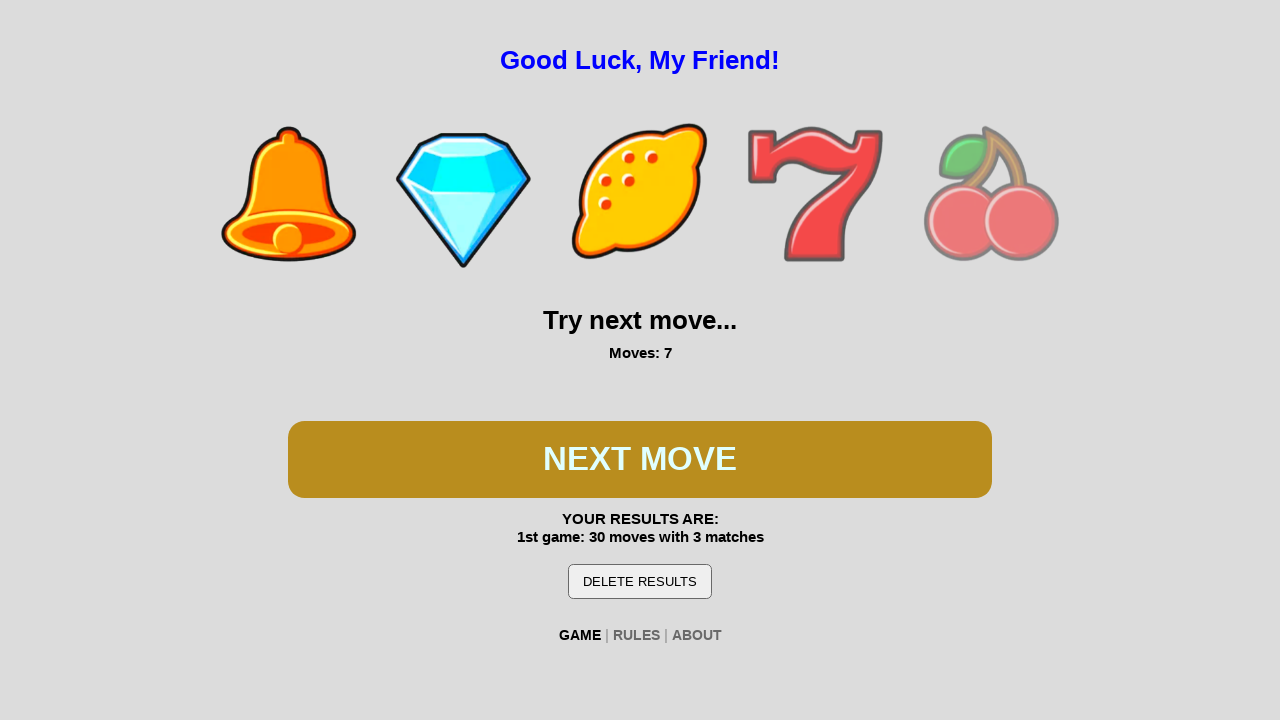

Clicked spin button during second game at (640, 459) on #btn
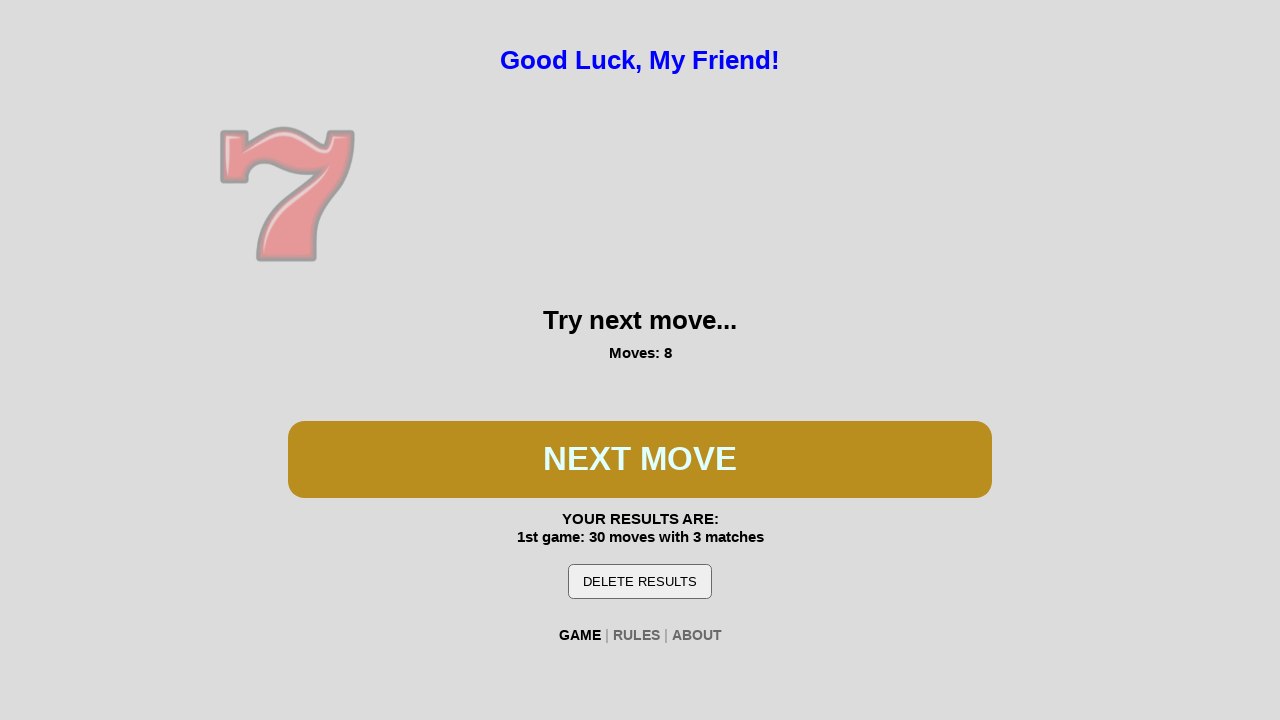

Waited 300ms for spin animation
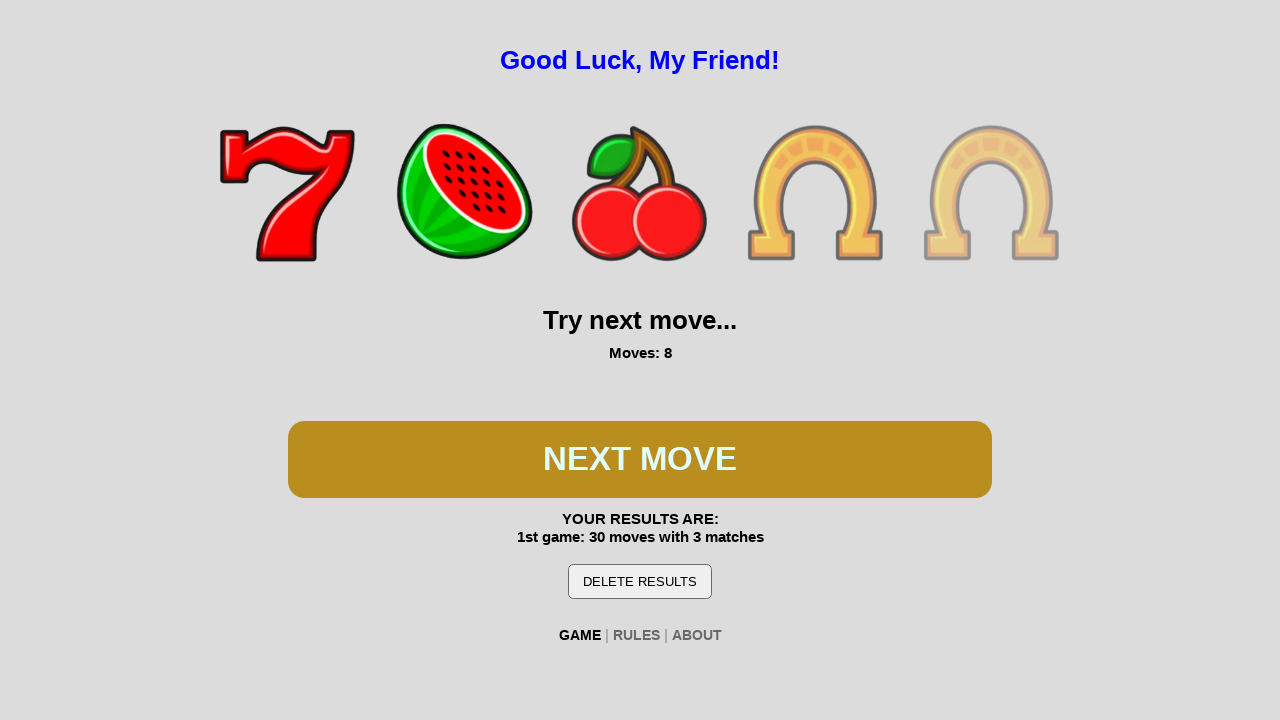

Clicked spin button during second game at (640, 459) on #btn
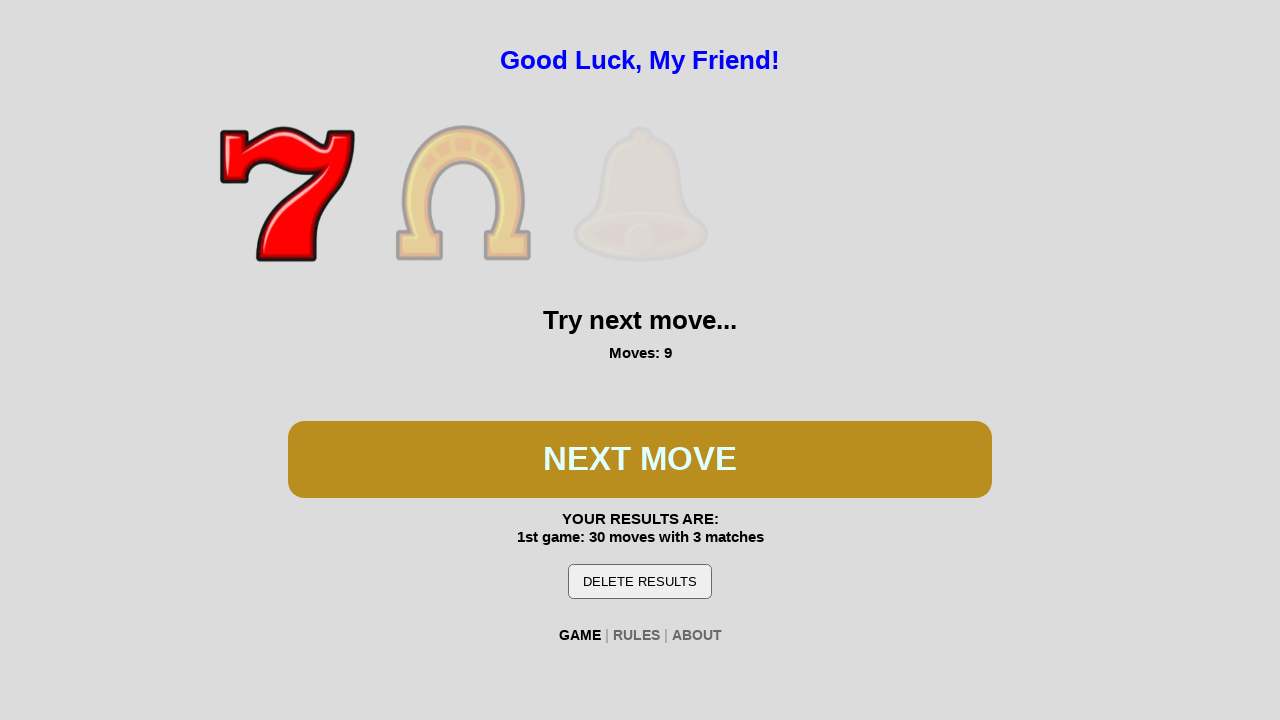

Waited 300ms for spin animation
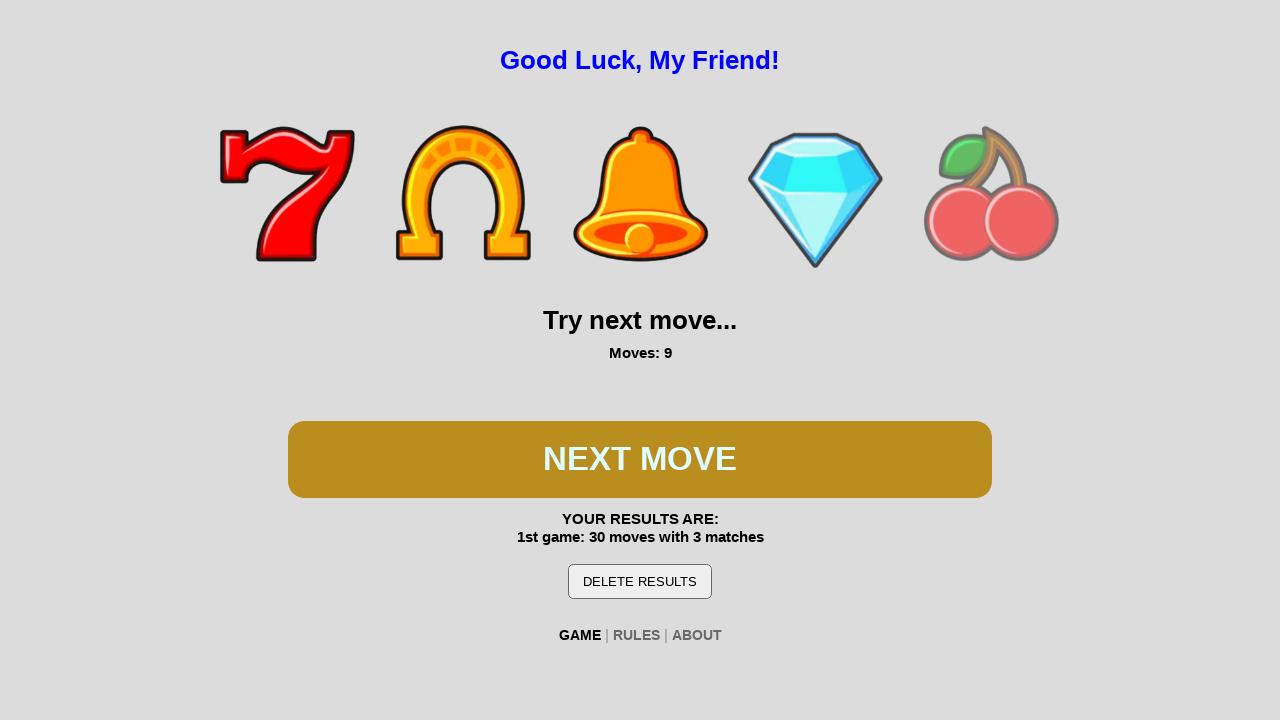

Clicked spin button during second game at (640, 459) on #btn
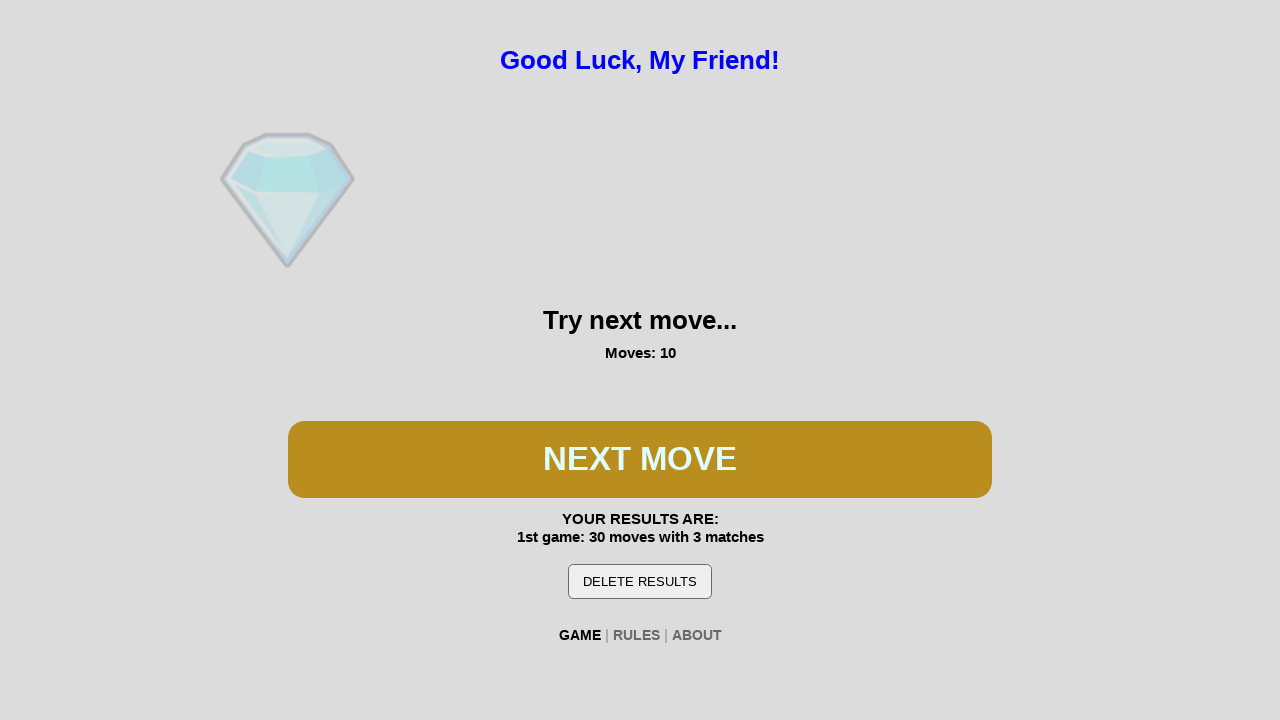

Waited 300ms for spin animation
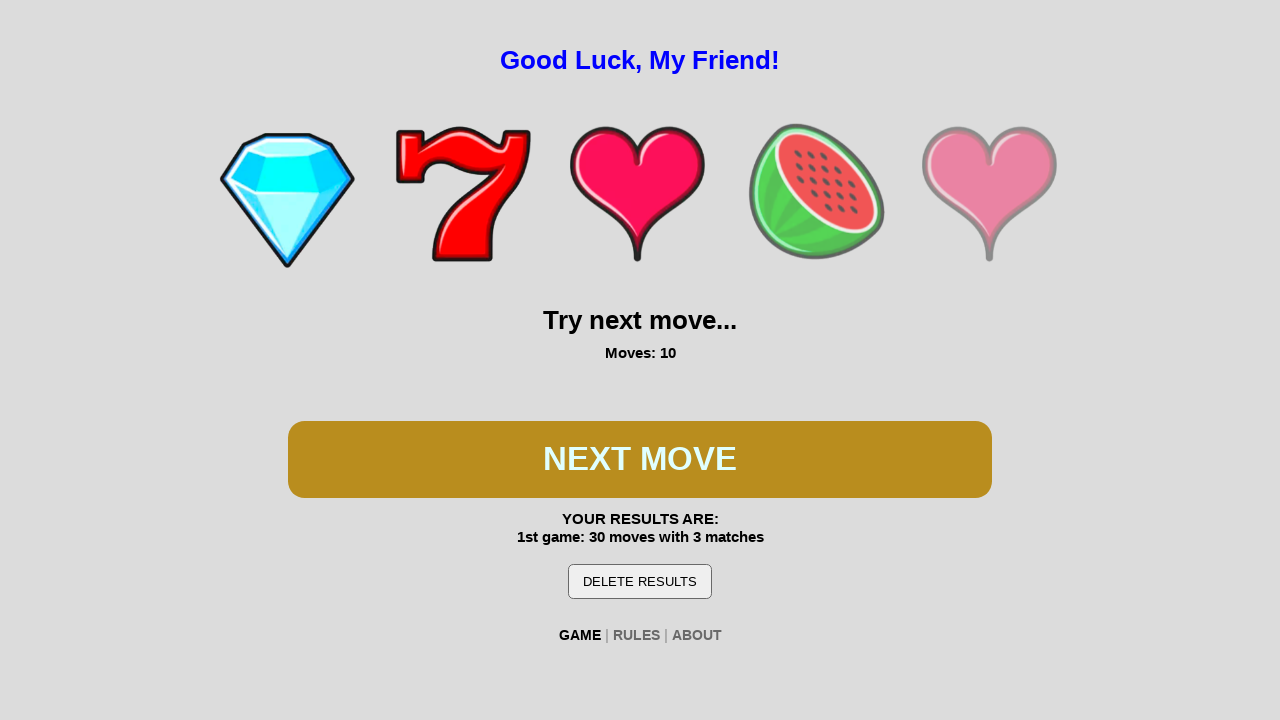

Clicked spin button during second game at (640, 459) on #btn
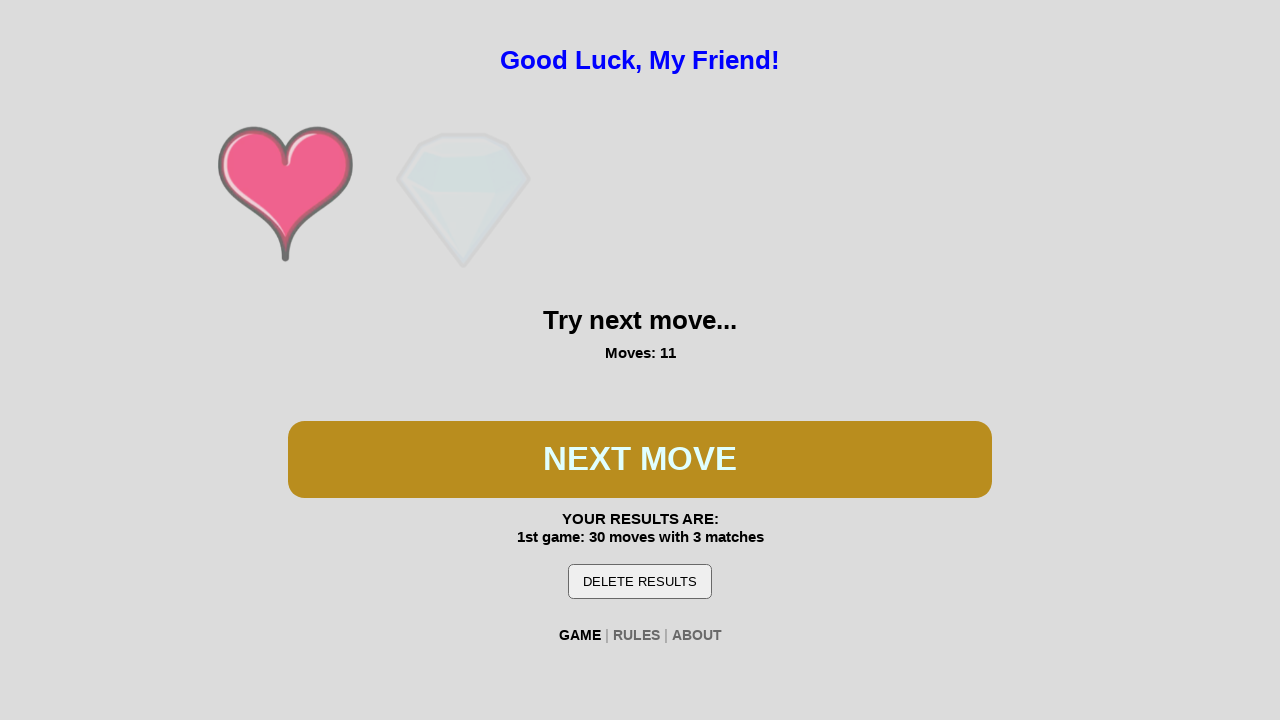

Waited 300ms for spin animation
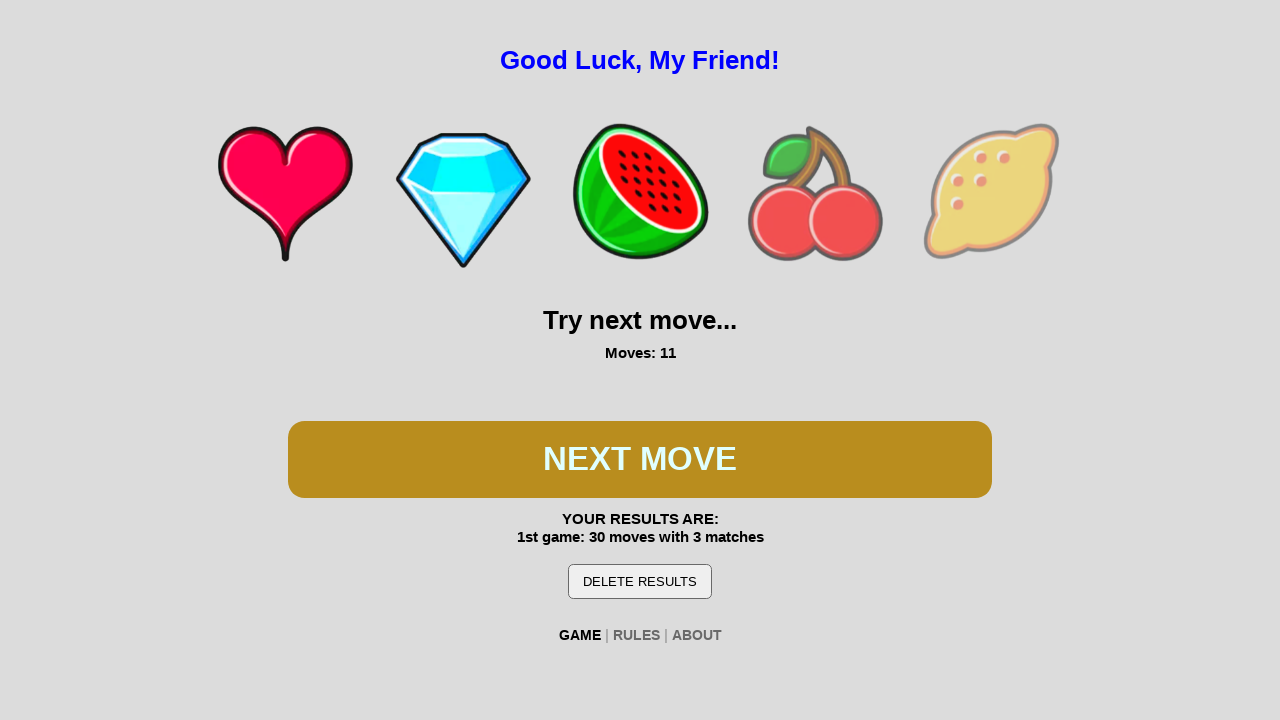

Clicked spin button during second game at (640, 459) on #btn
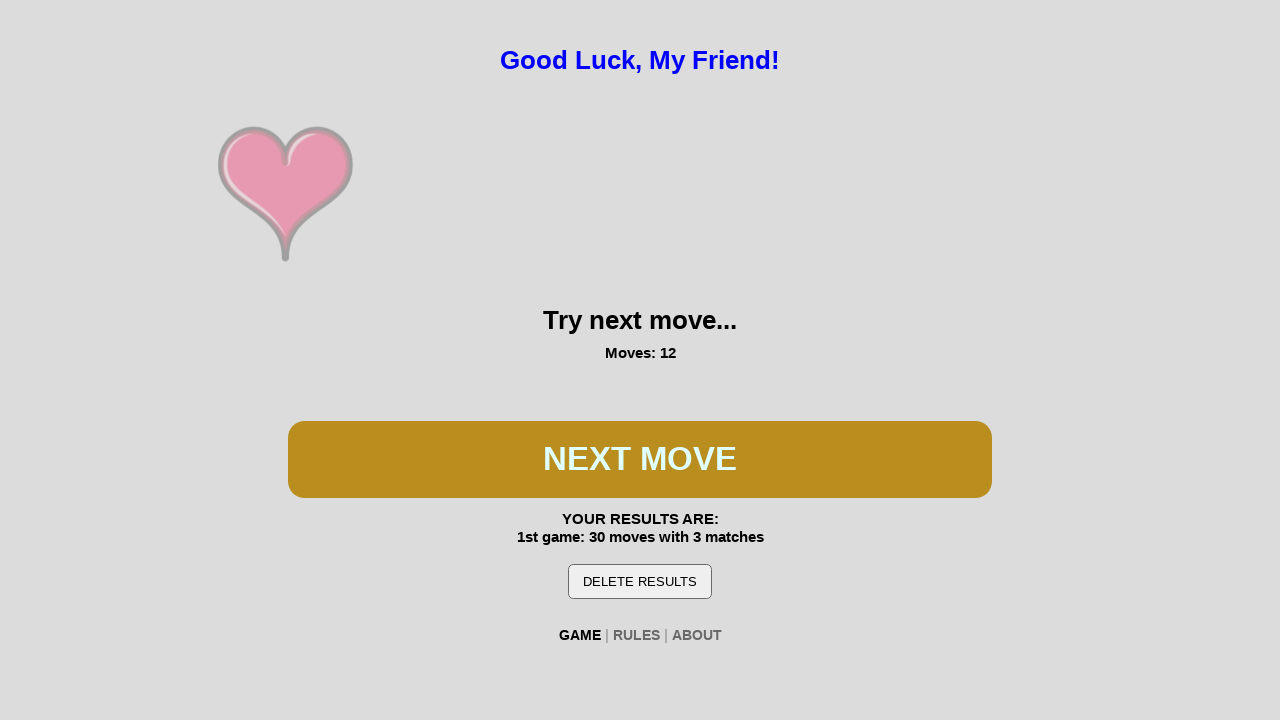

Waited 300ms for spin animation
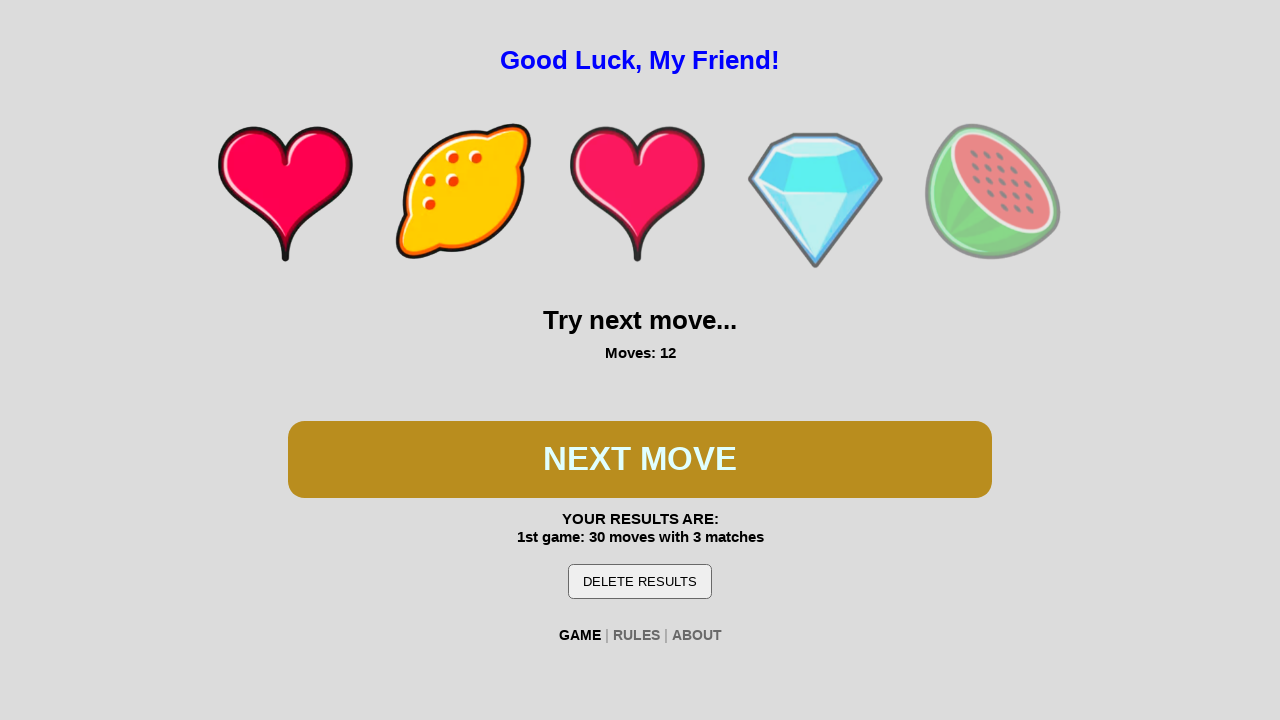

Clicked spin button during second game at (640, 459) on #btn
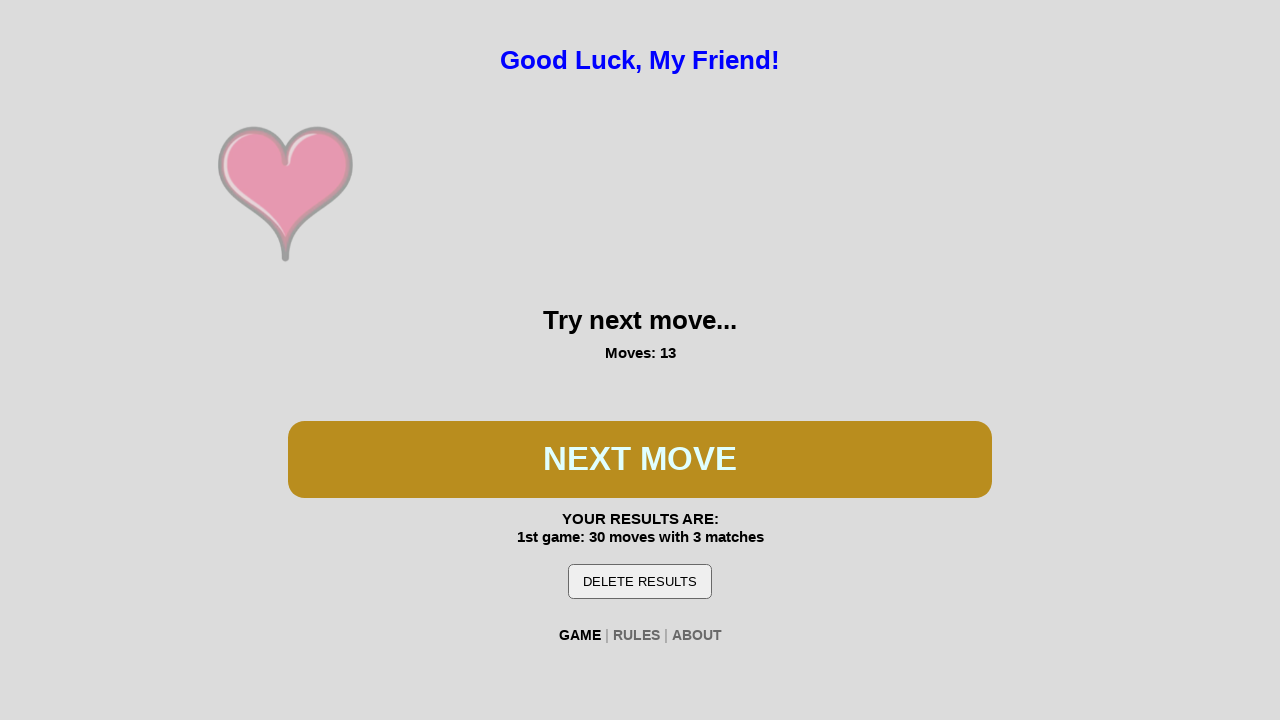

Waited 300ms for spin animation
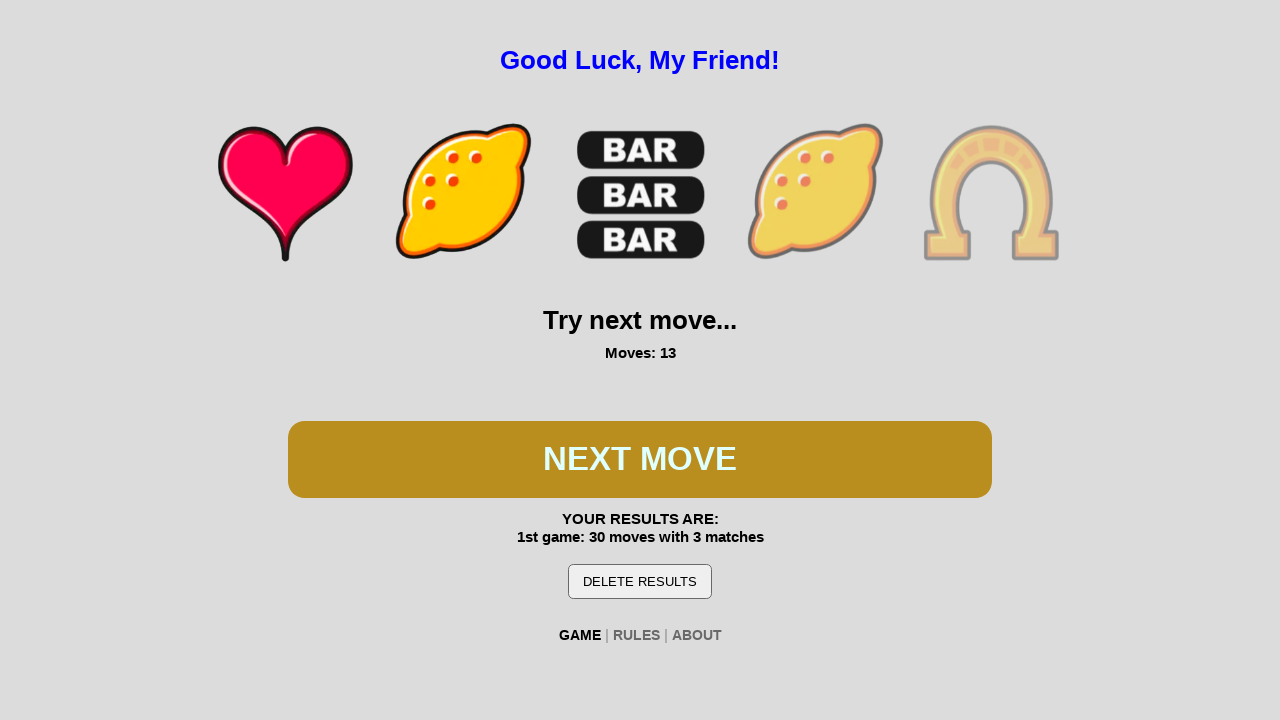

Clicked spin button during second game at (640, 459) on #btn
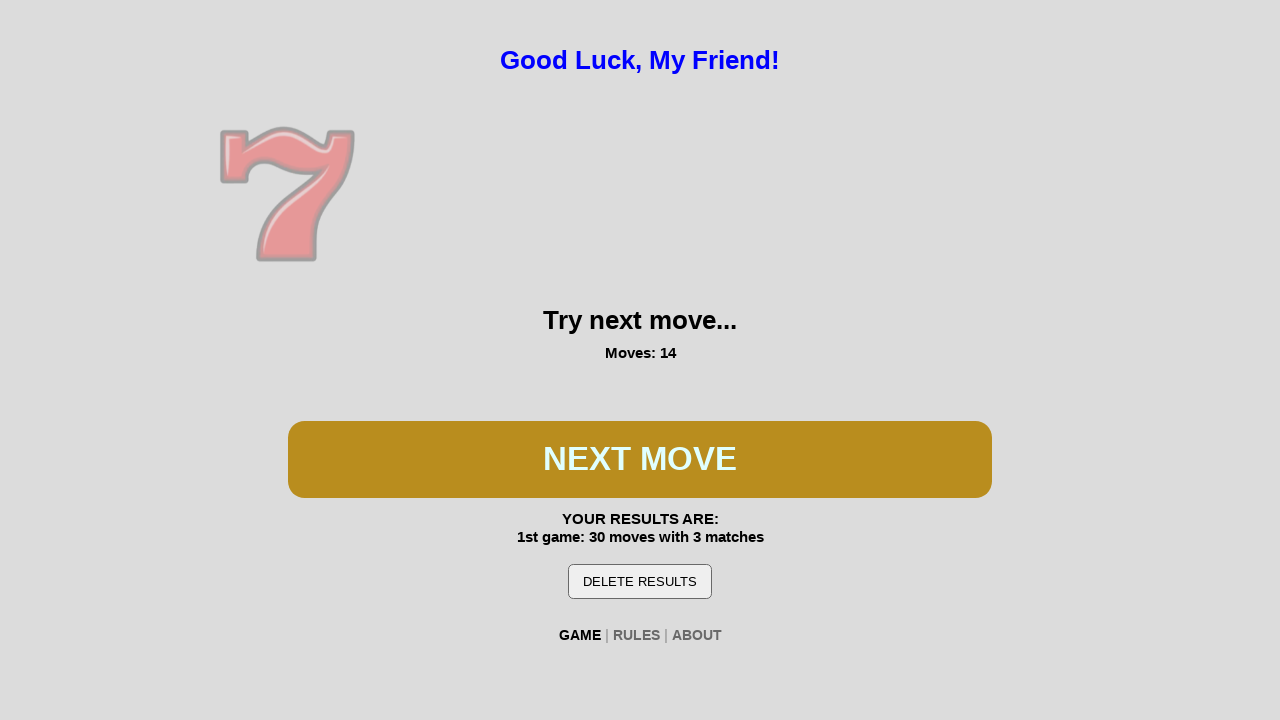

Waited 300ms for spin animation
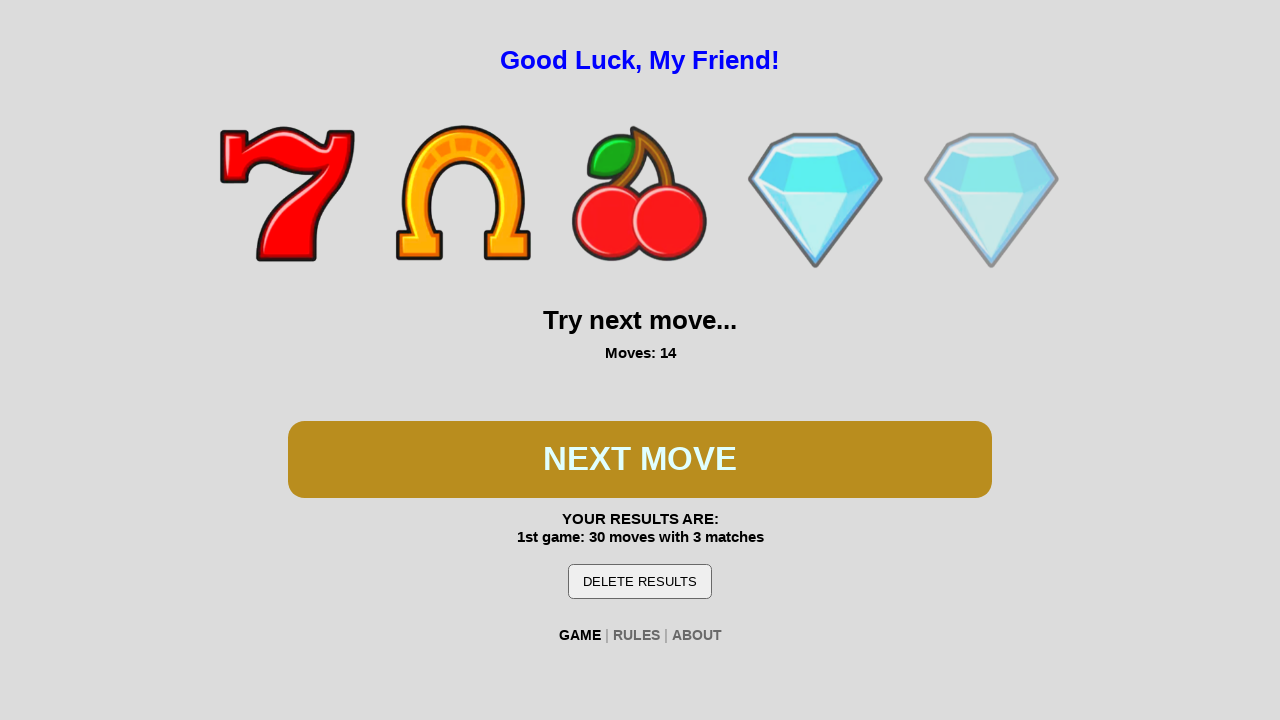

Clicked spin button during second game at (640, 459) on #btn
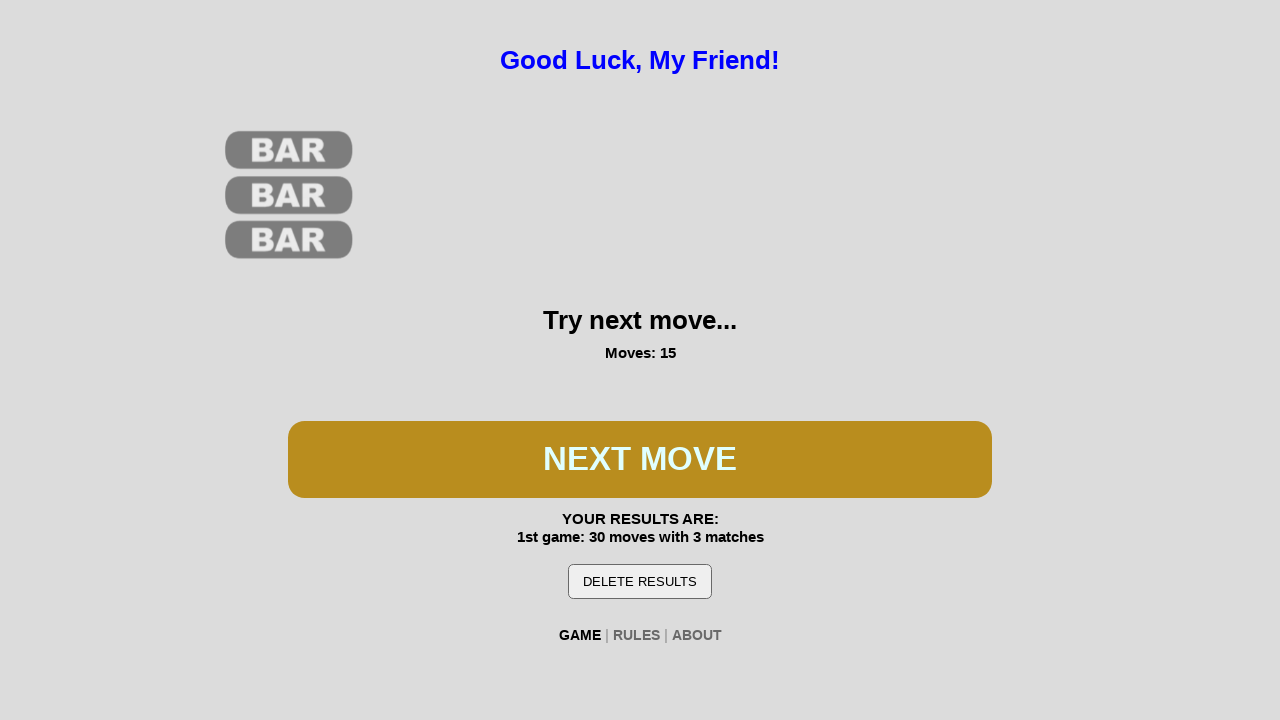

Waited 300ms for spin animation
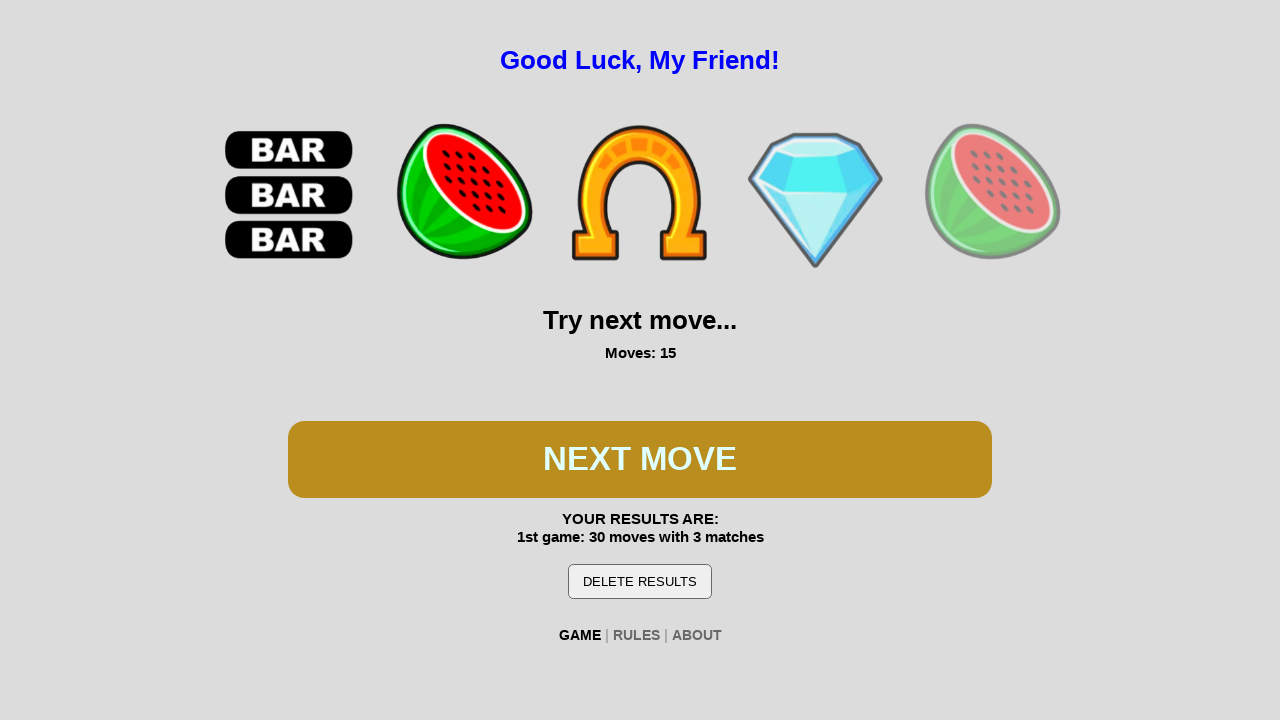

Clicked spin button during second game at (640, 459) on #btn
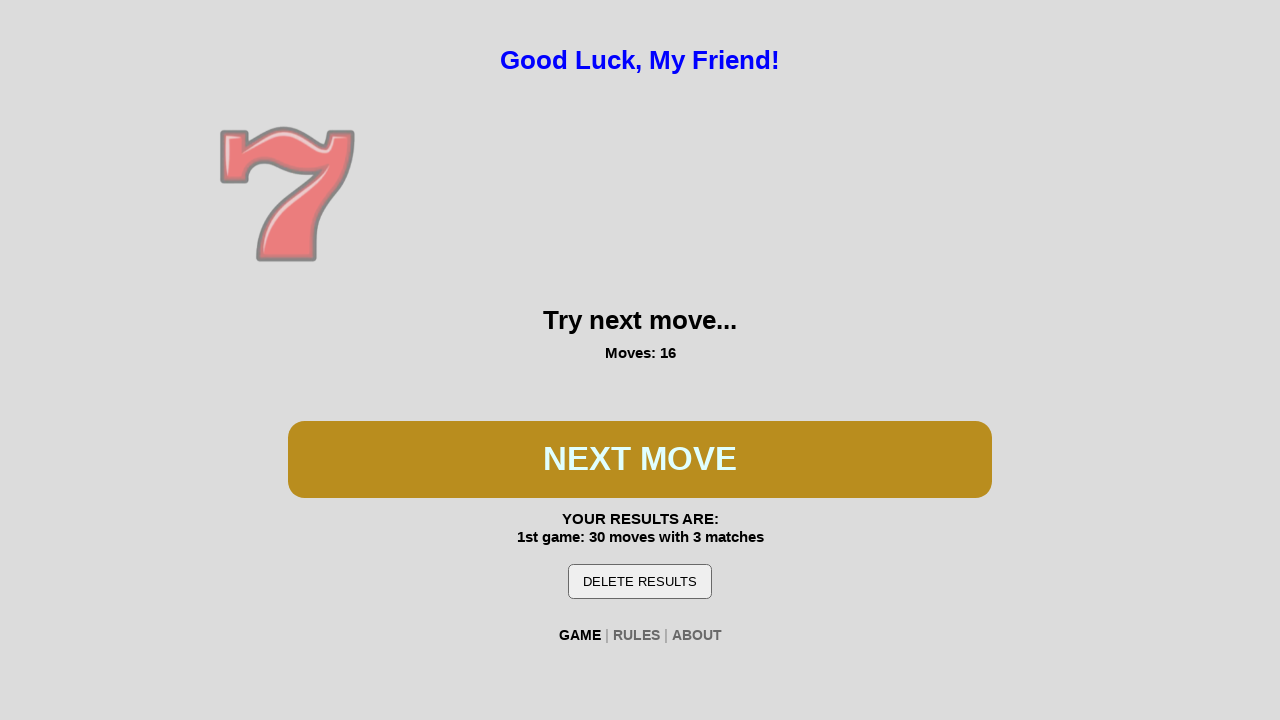

Waited 300ms for spin animation
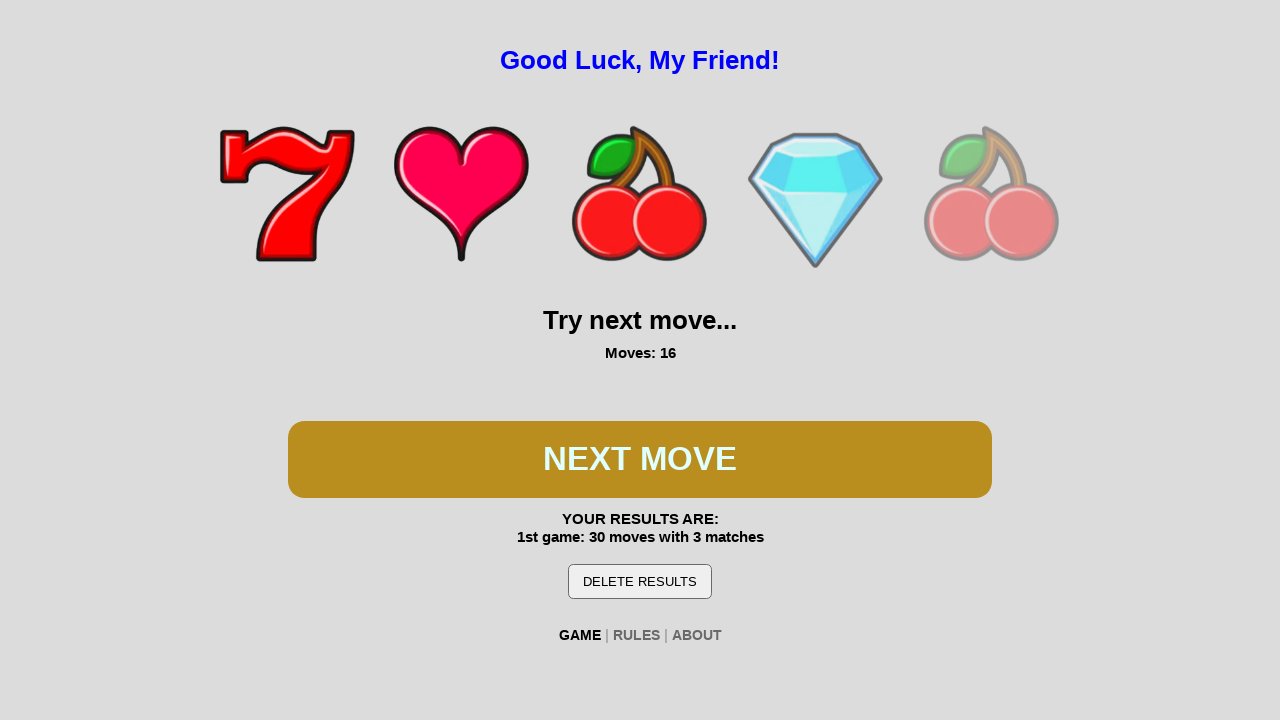

Clicked spin button during second game at (640, 459) on #btn
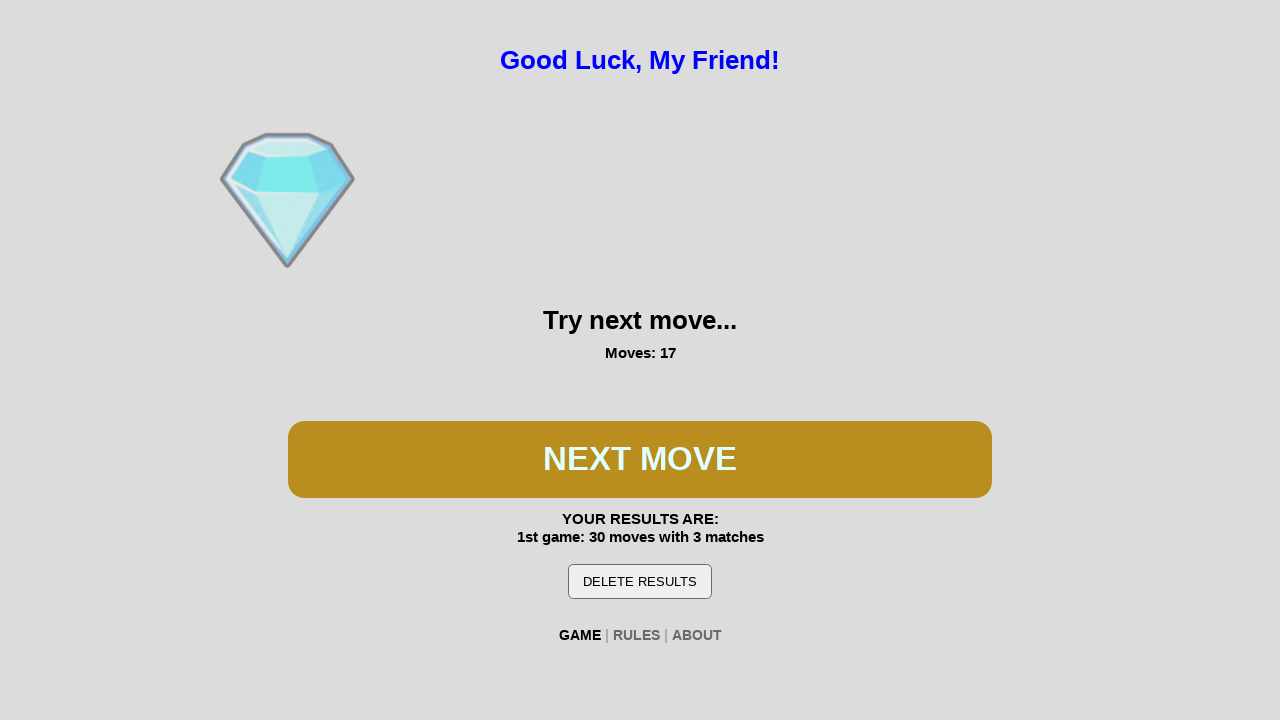

Waited 300ms for spin animation
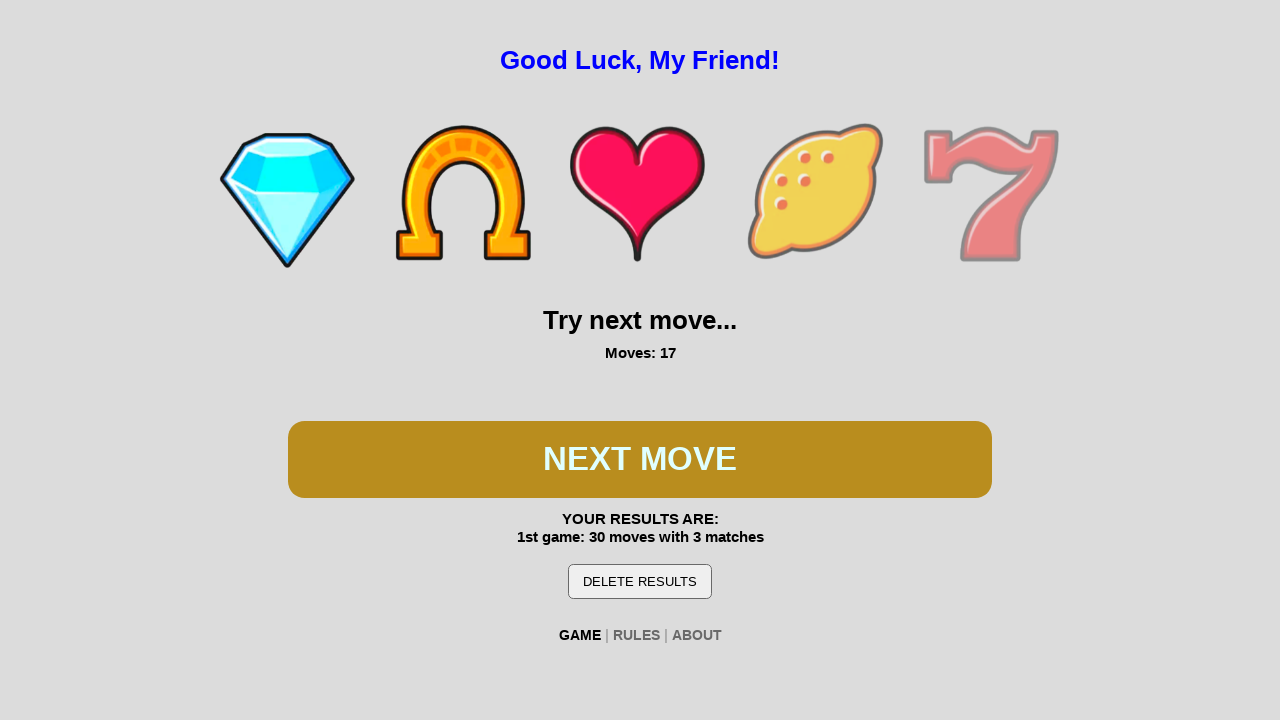

Clicked spin button during second game at (640, 459) on #btn
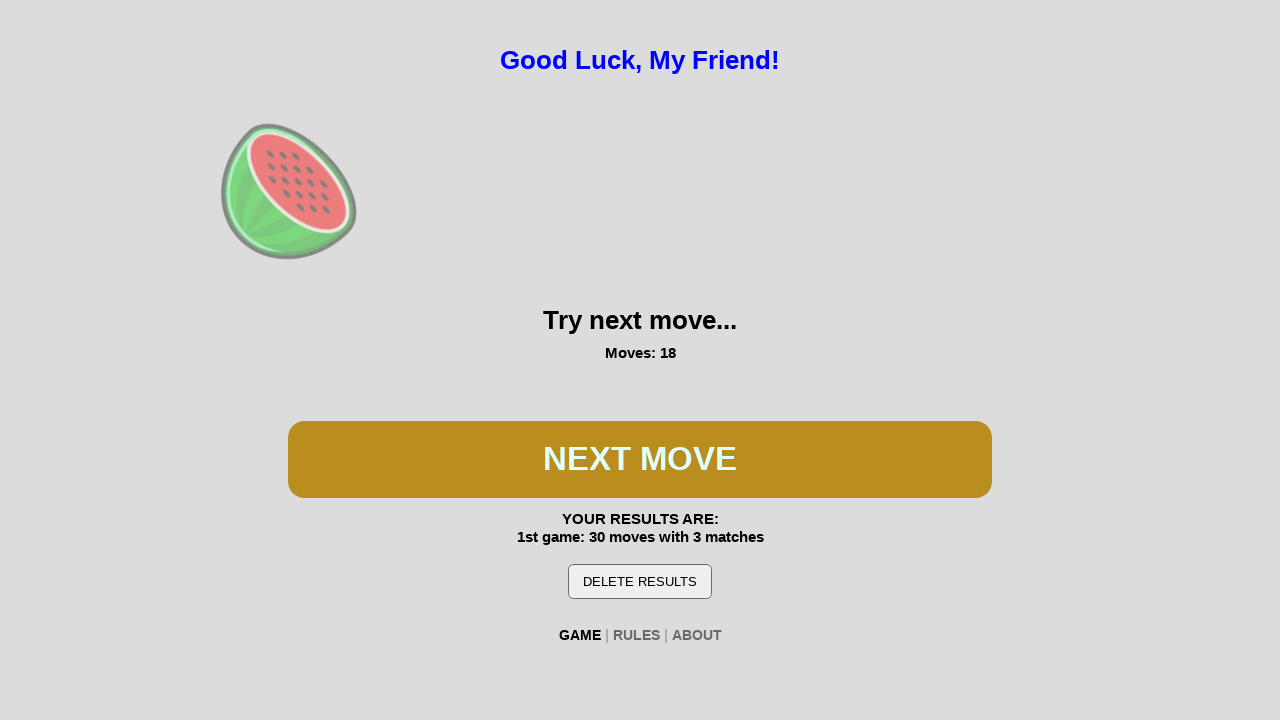

Waited 300ms for spin animation
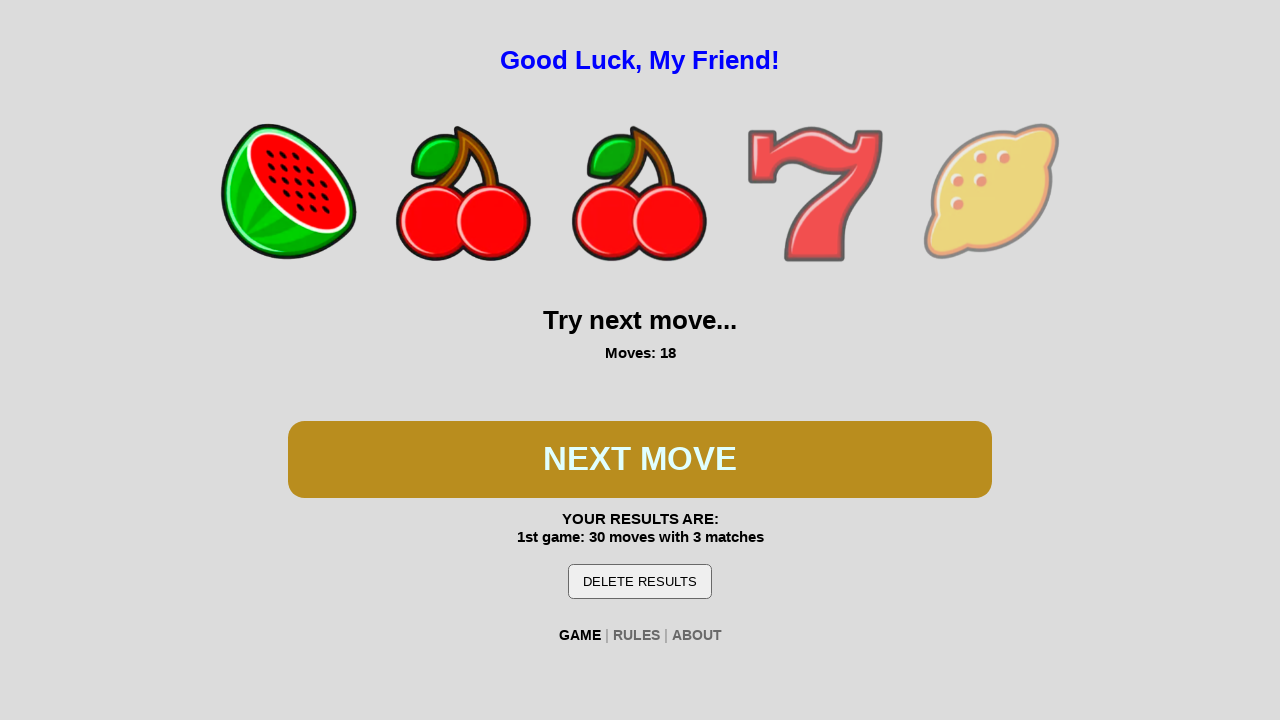

Clicked spin button during second game at (640, 459) on #btn
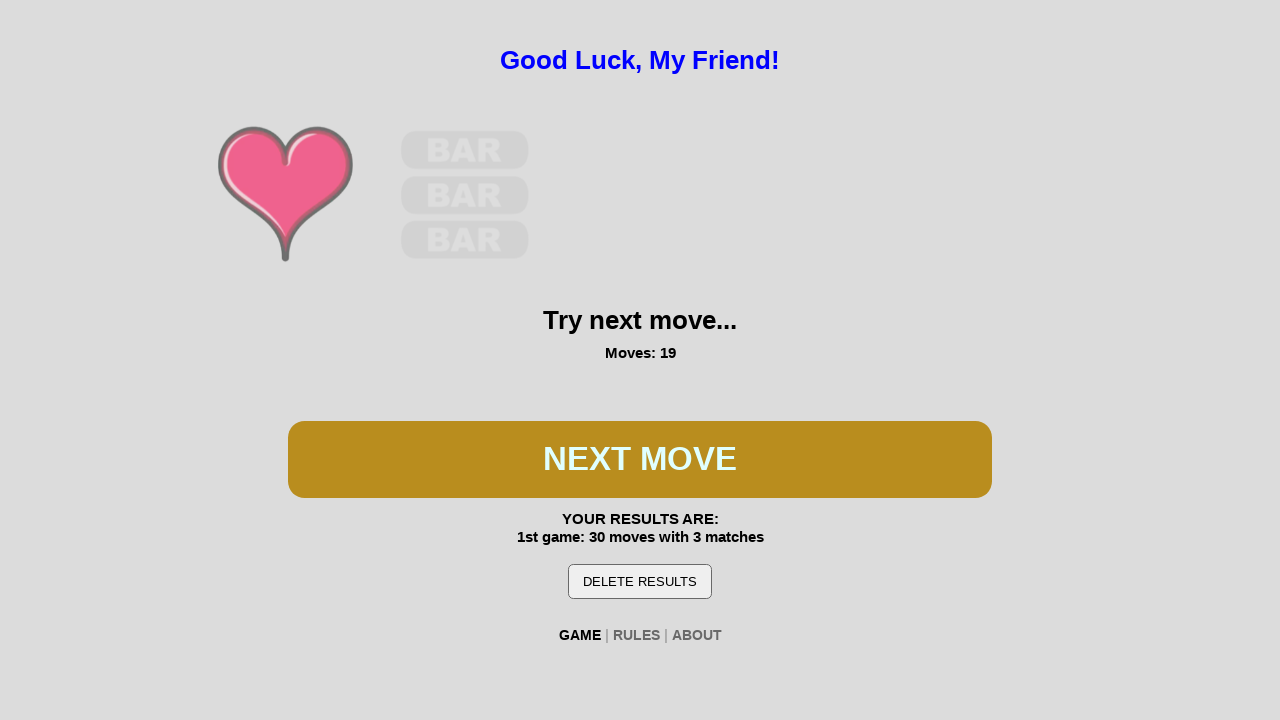

Waited 300ms for spin animation
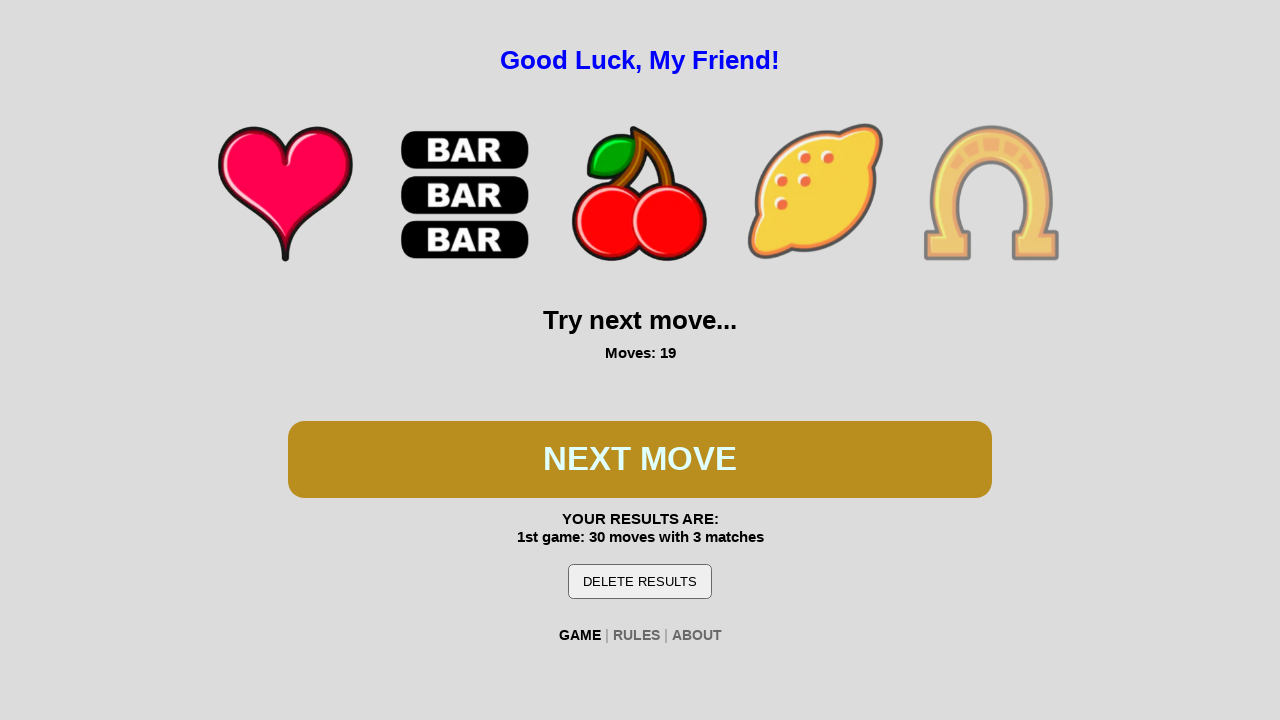

Clicked spin button during second game at (640, 459) on #btn
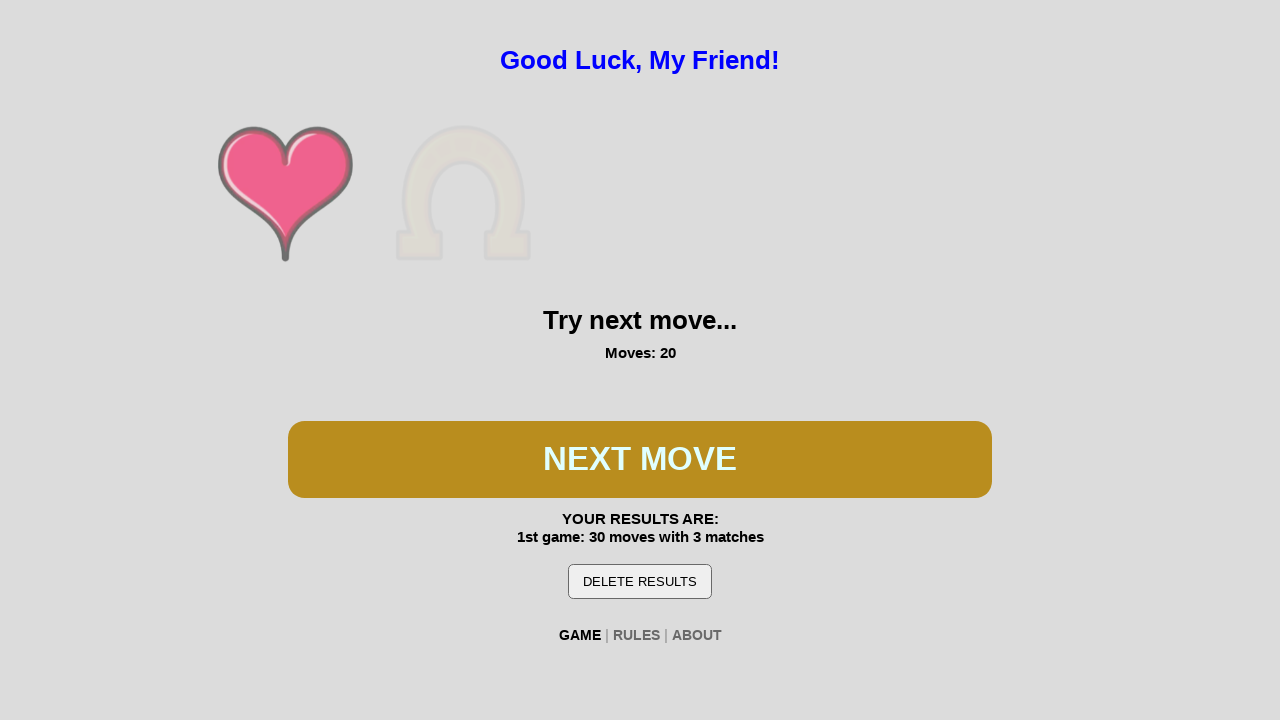

Waited 300ms for spin animation
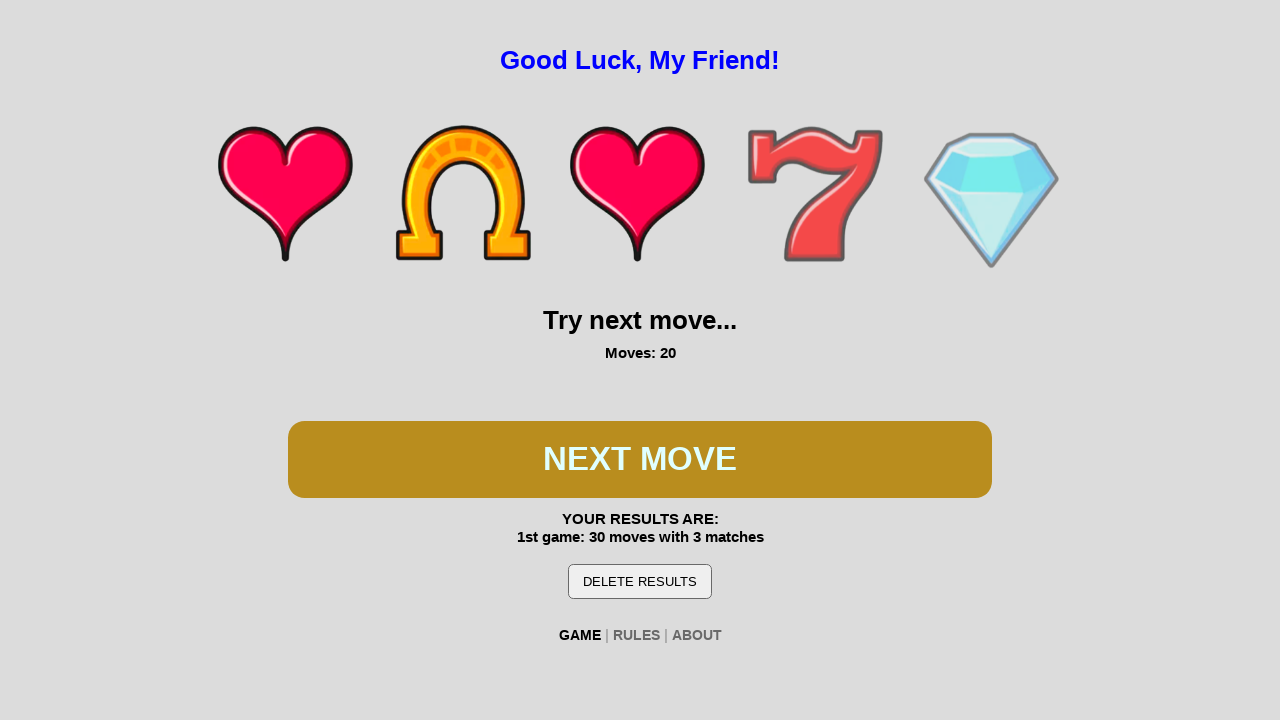

Clicked spin button during second game at (640, 459) on #btn
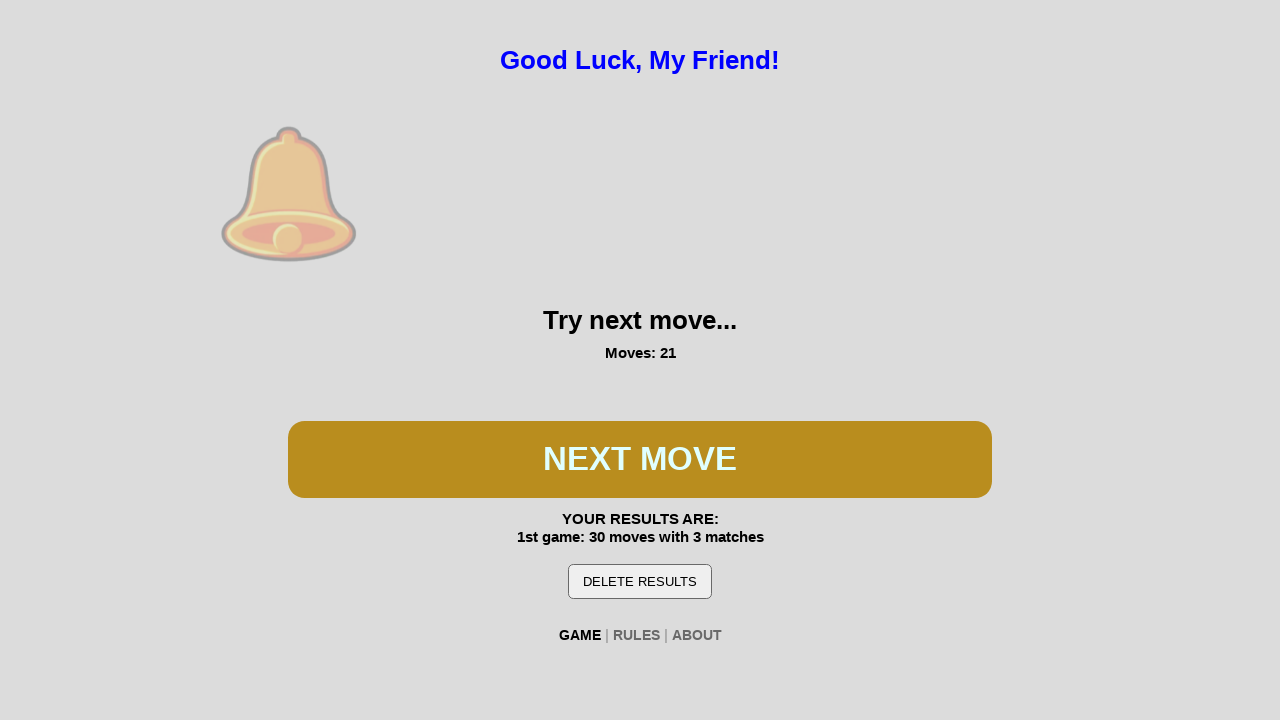

Waited 300ms for spin animation
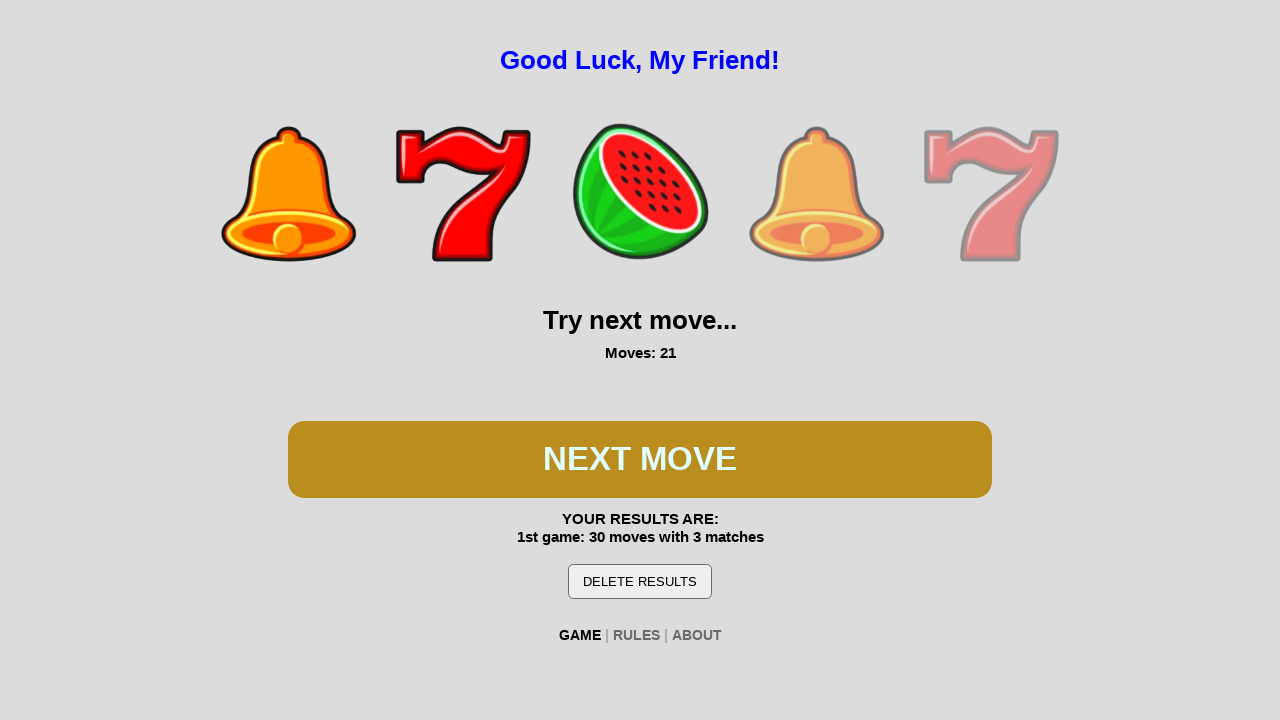

Clicked spin button during second game at (640, 459) on #btn
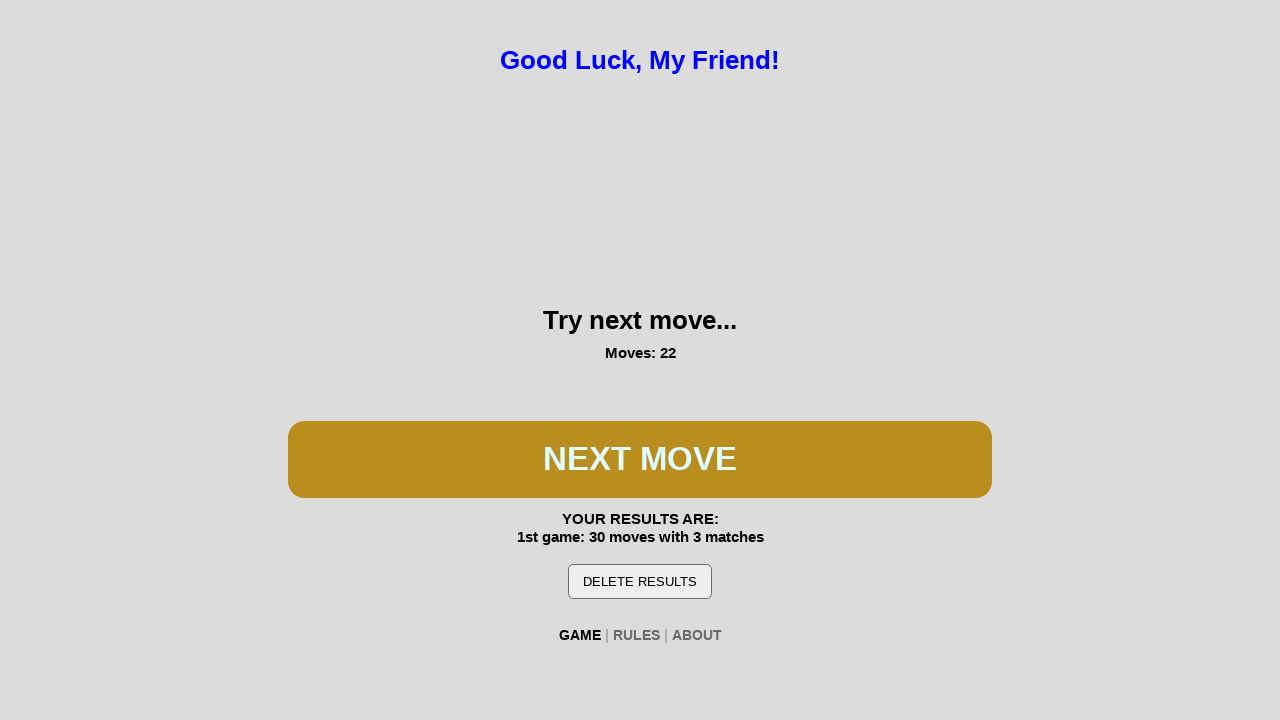

Waited 300ms for spin animation
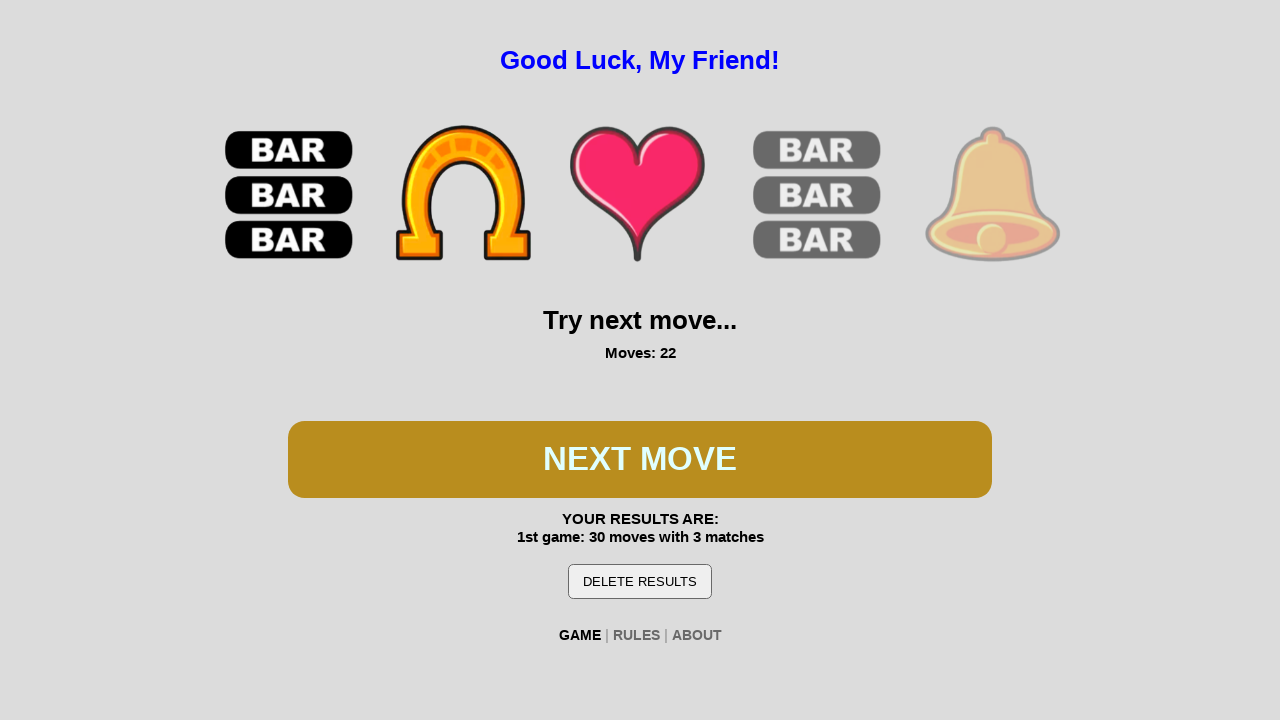

Clicked spin button during second game at (640, 459) on #btn
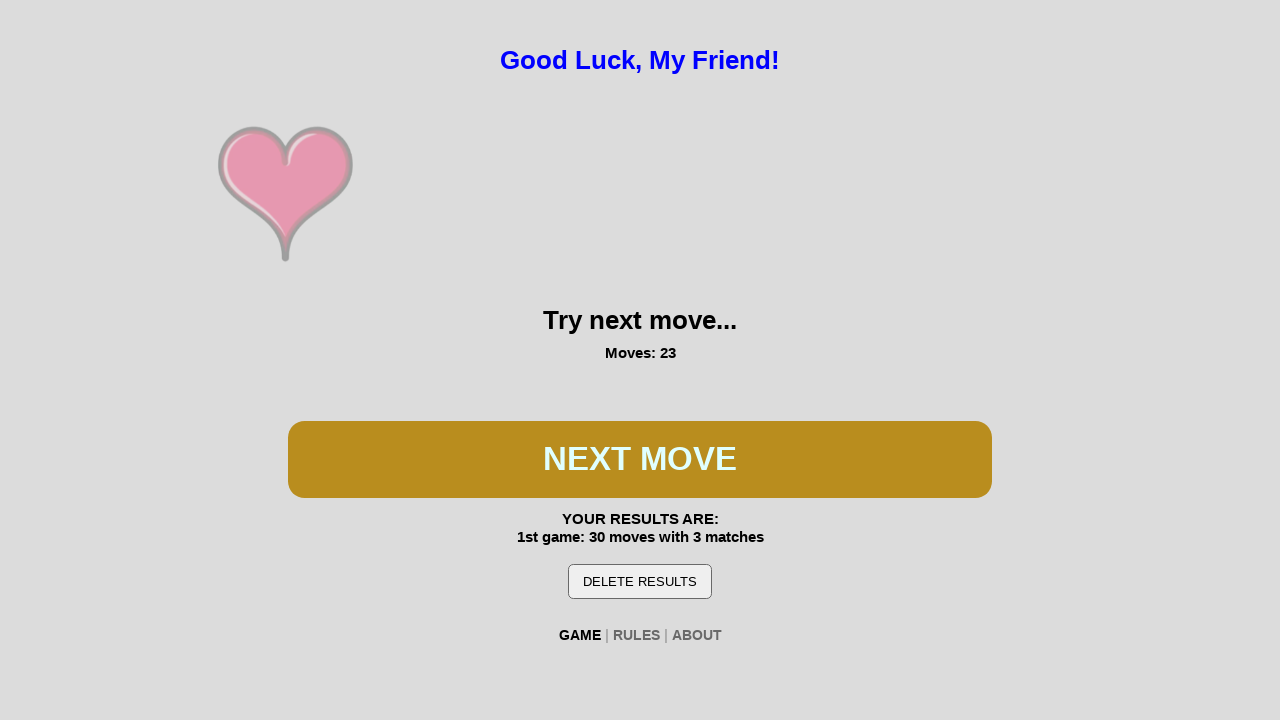

Waited 300ms for spin animation
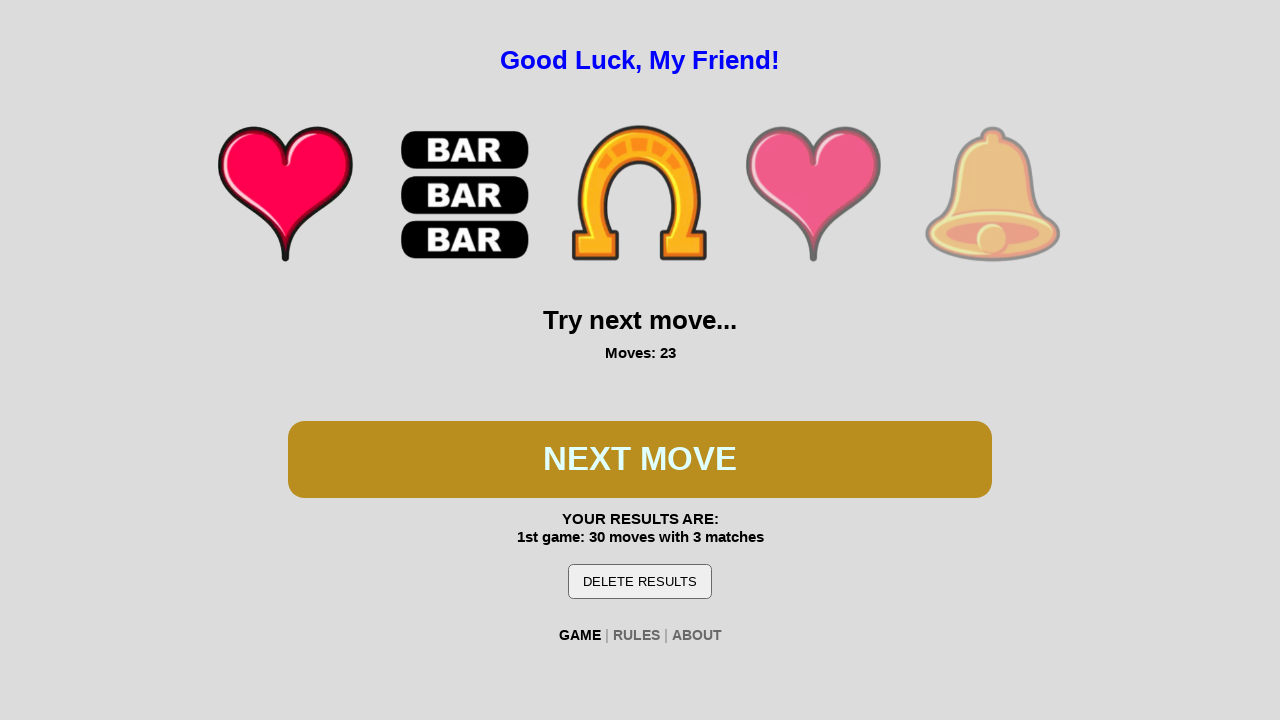

Clicked spin button during second game at (640, 459) on #btn
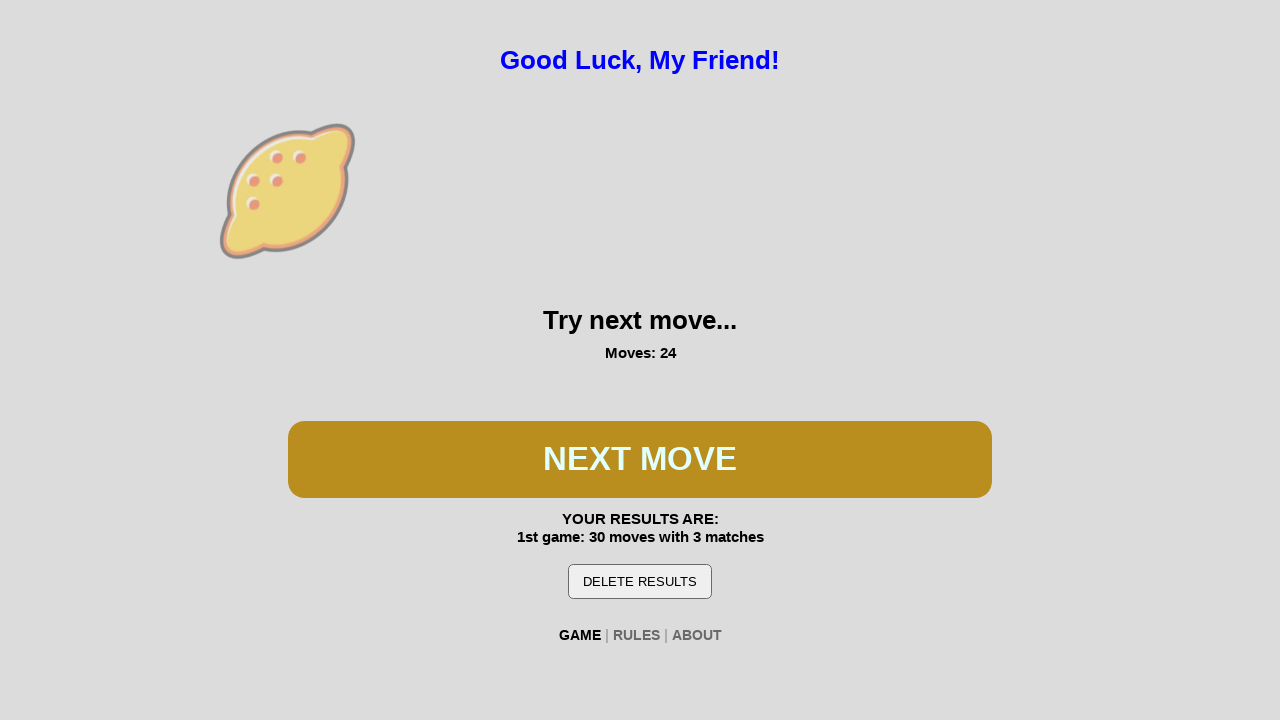

Waited 300ms for spin animation
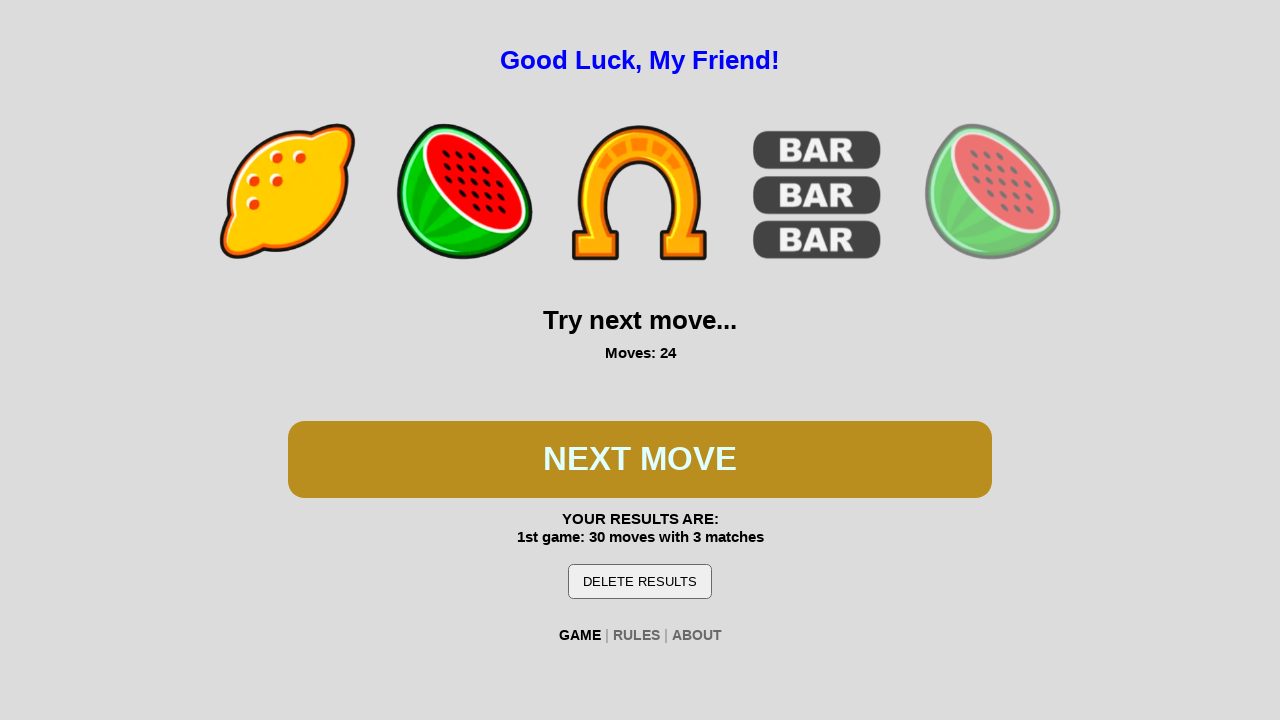

Clicked spin button during second game at (640, 459) on #btn
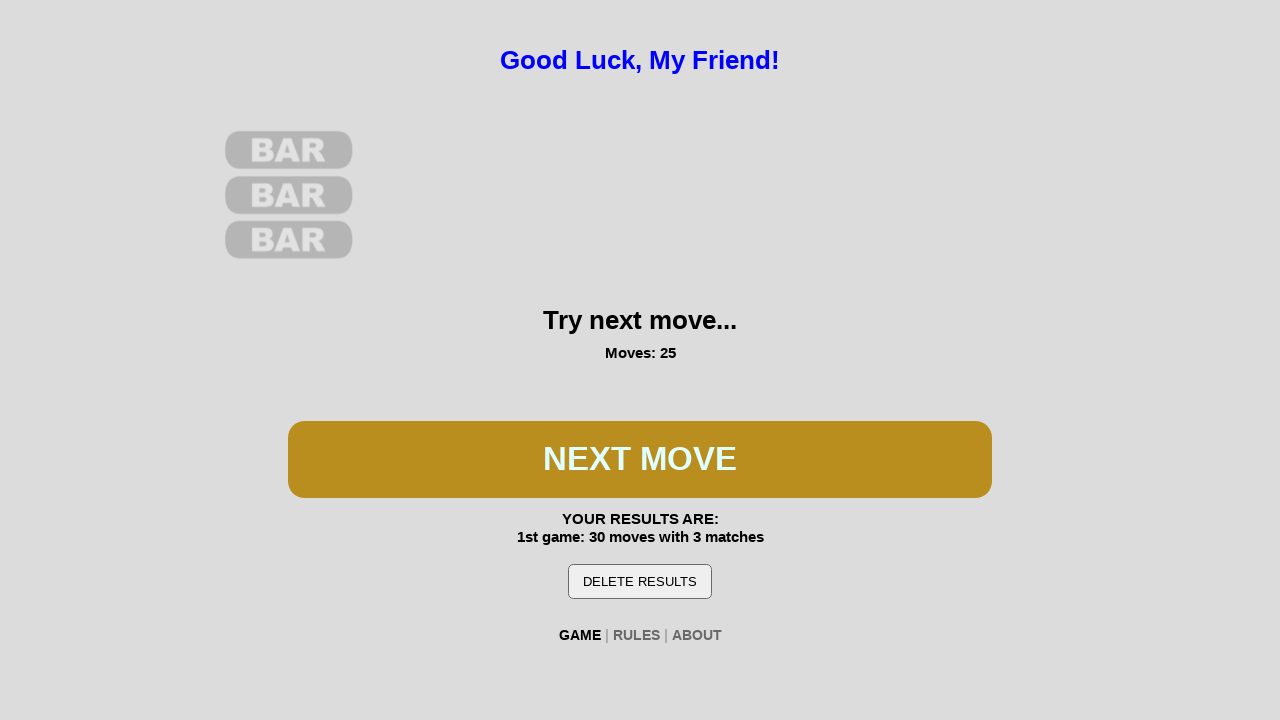

Waited 300ms for spin animation
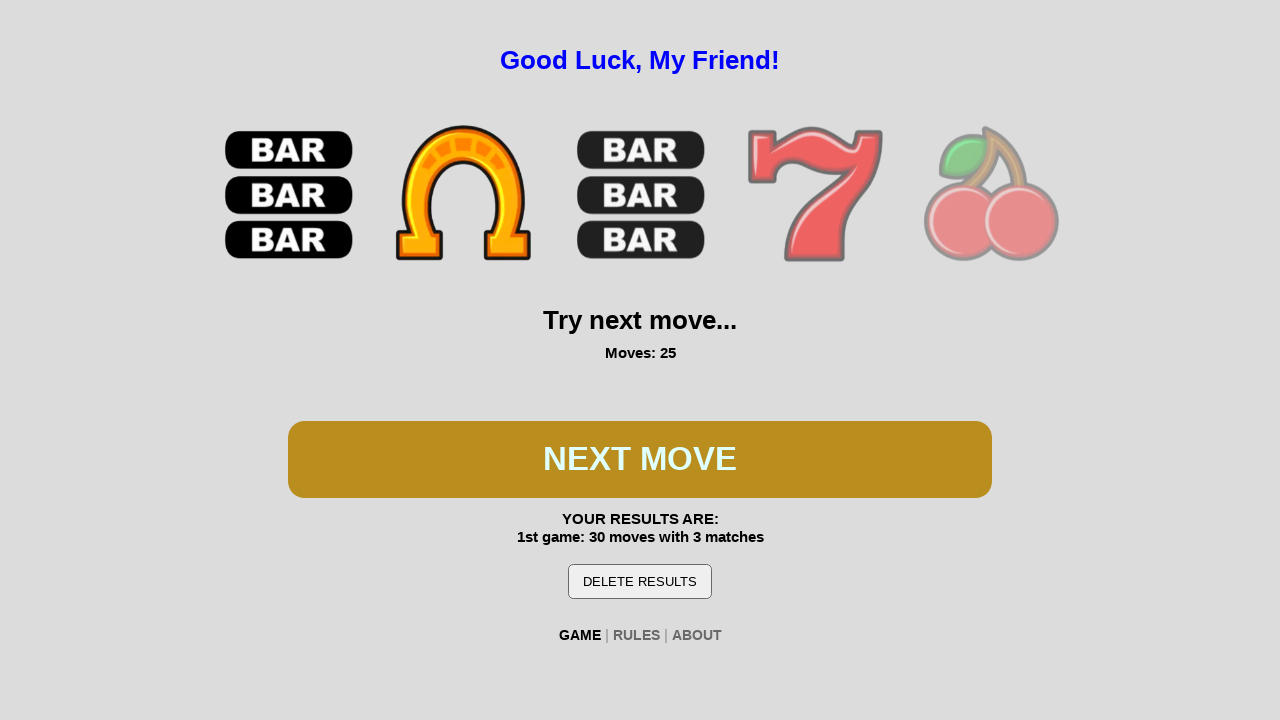

Clicked spin button during second game at (640, 459) on #btn
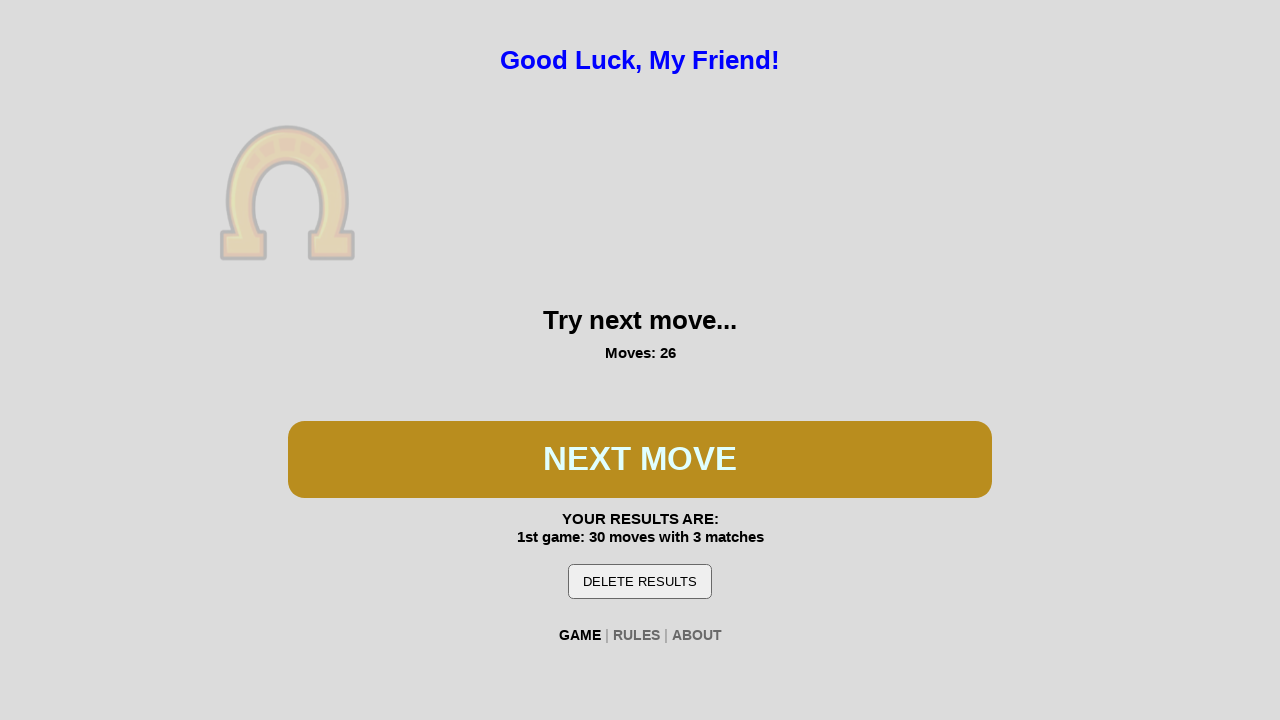

Waited 300ms for spin animation
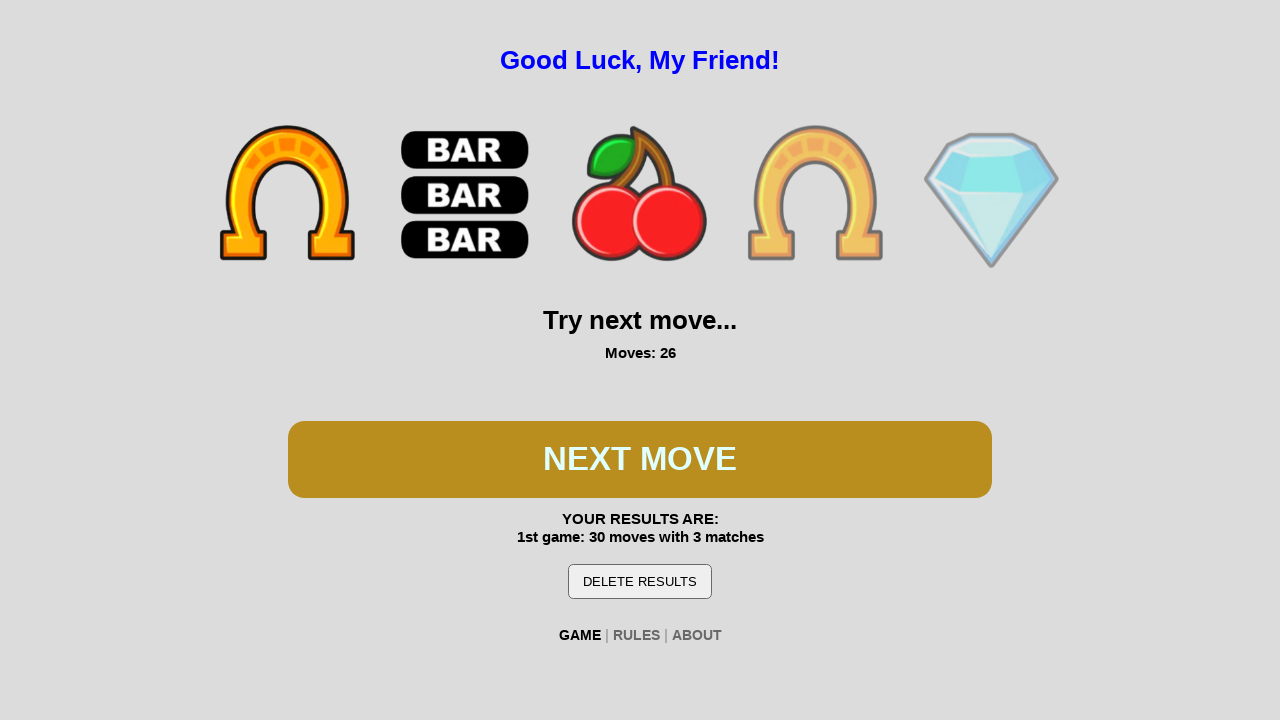

Clicked spin button during second game at (640, 459) on #btn
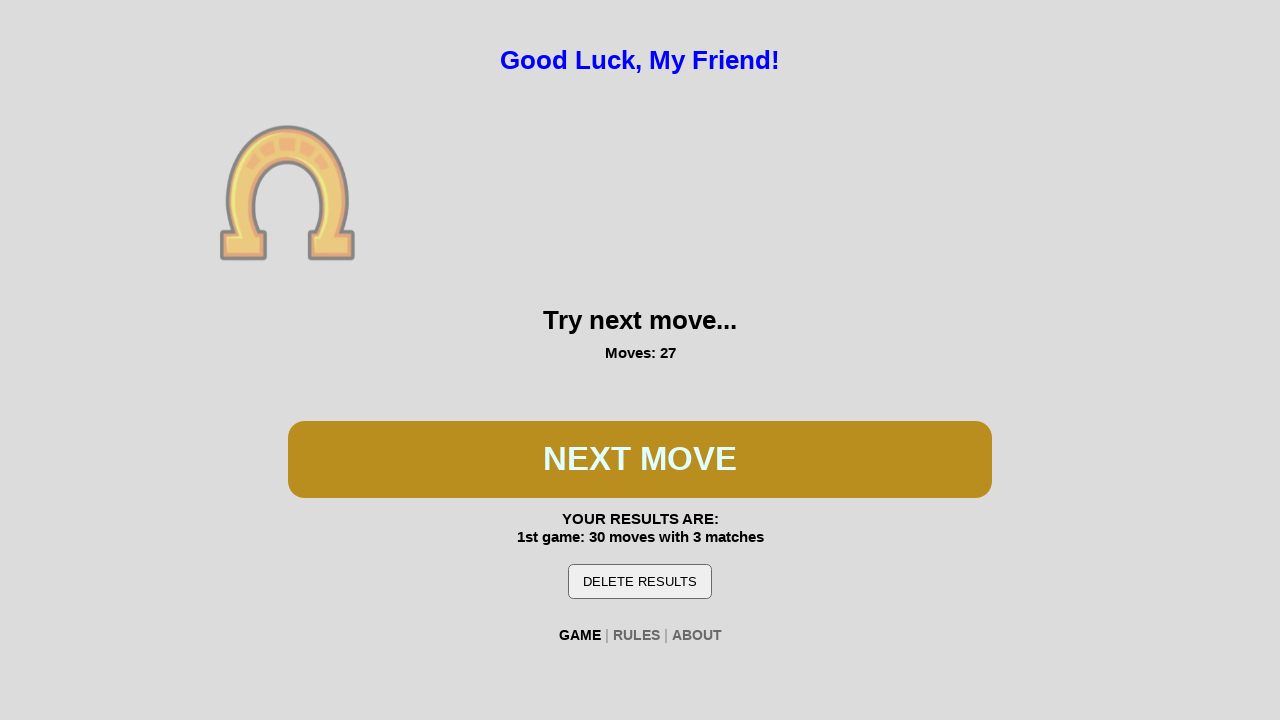

Waited 300ms for spin animation
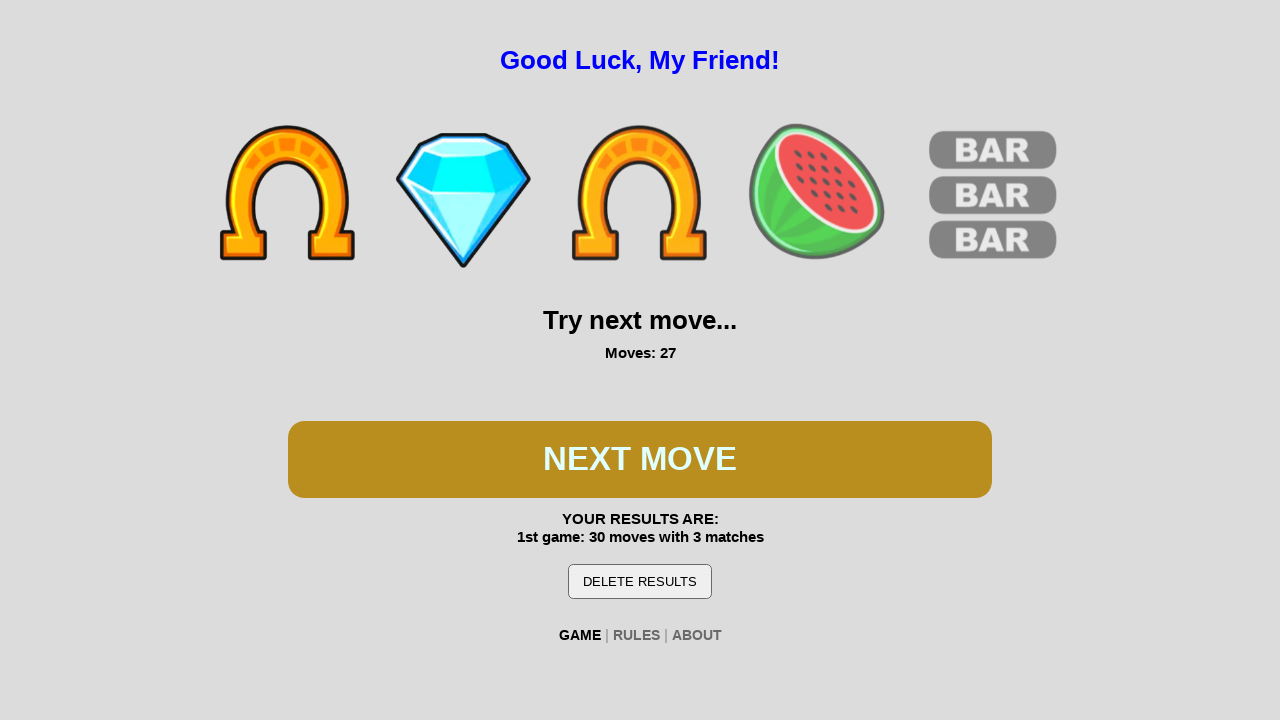

Clicked spin button during second game at (640, 459) on #btn
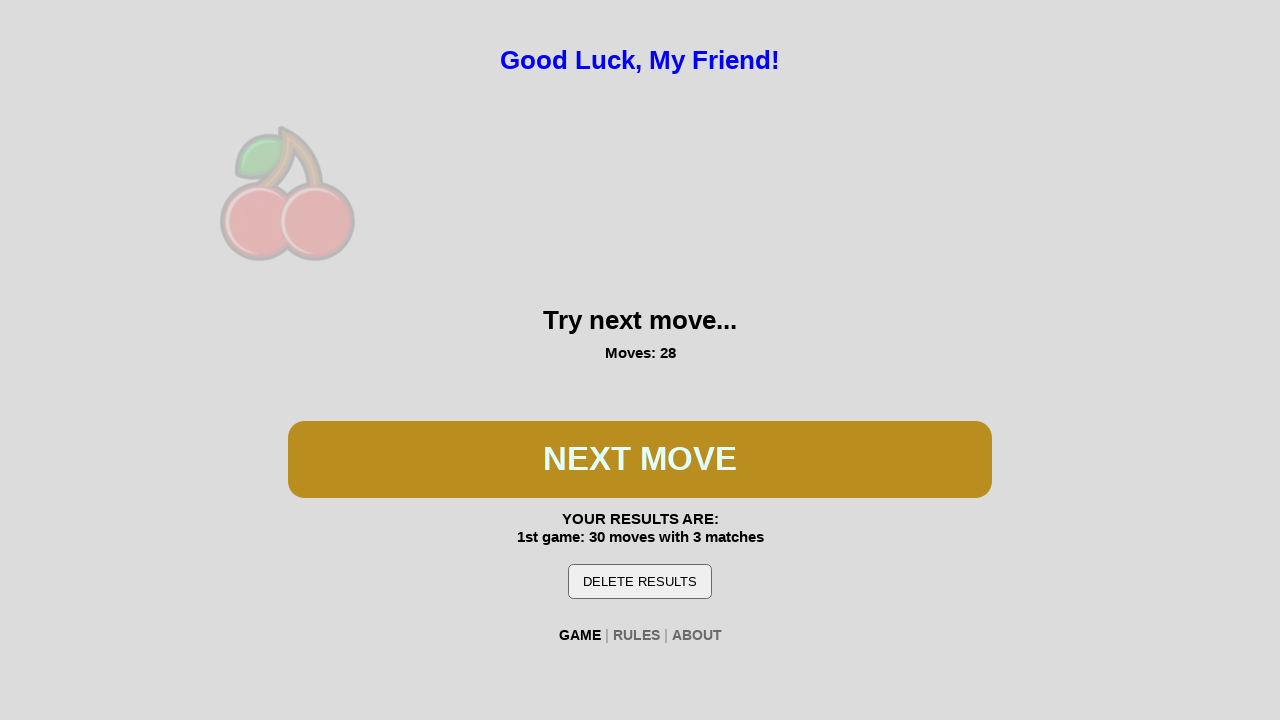

Waited 300ms for spin animation
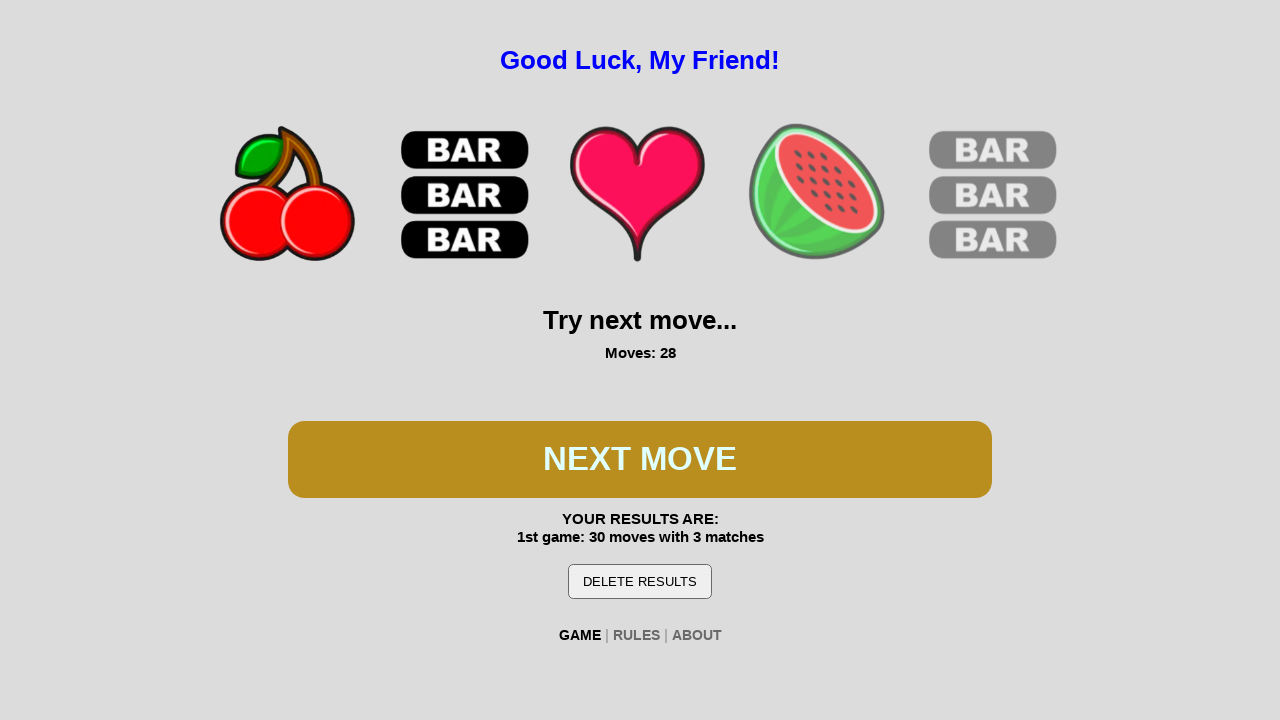

Clicked spin button during second game at (640, 459) on #btn
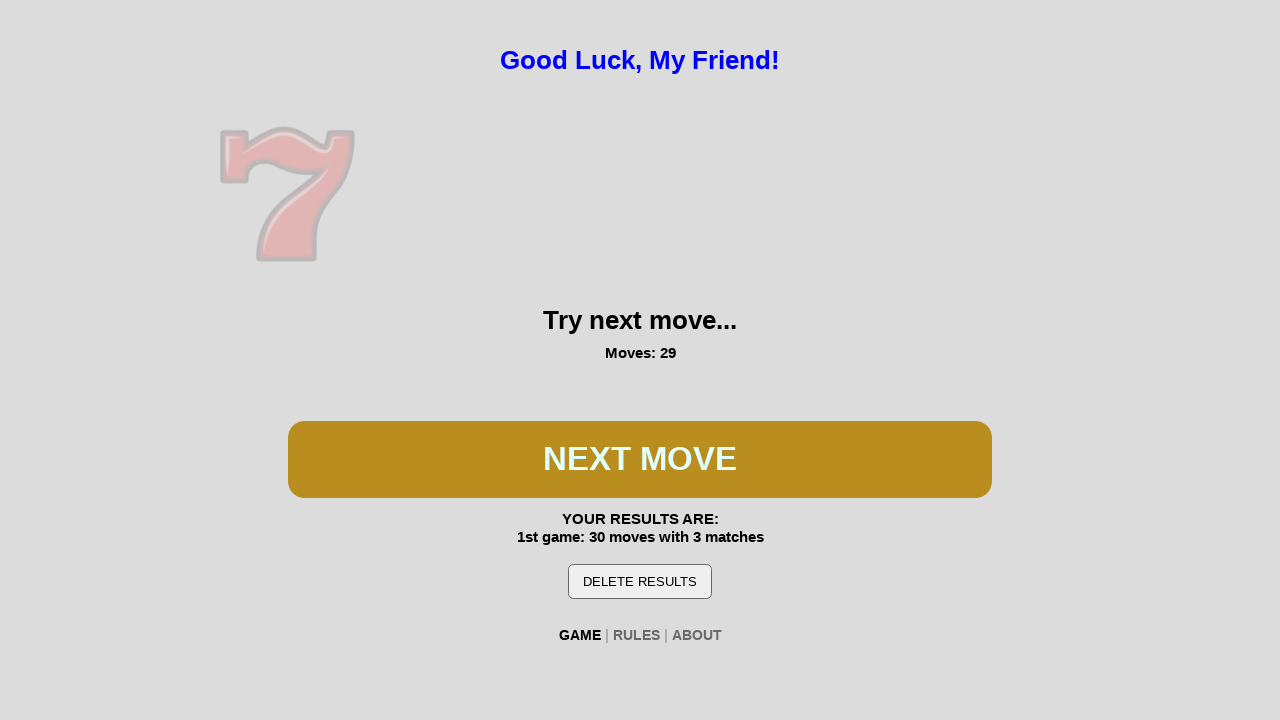

Waited 300ms for spin animation
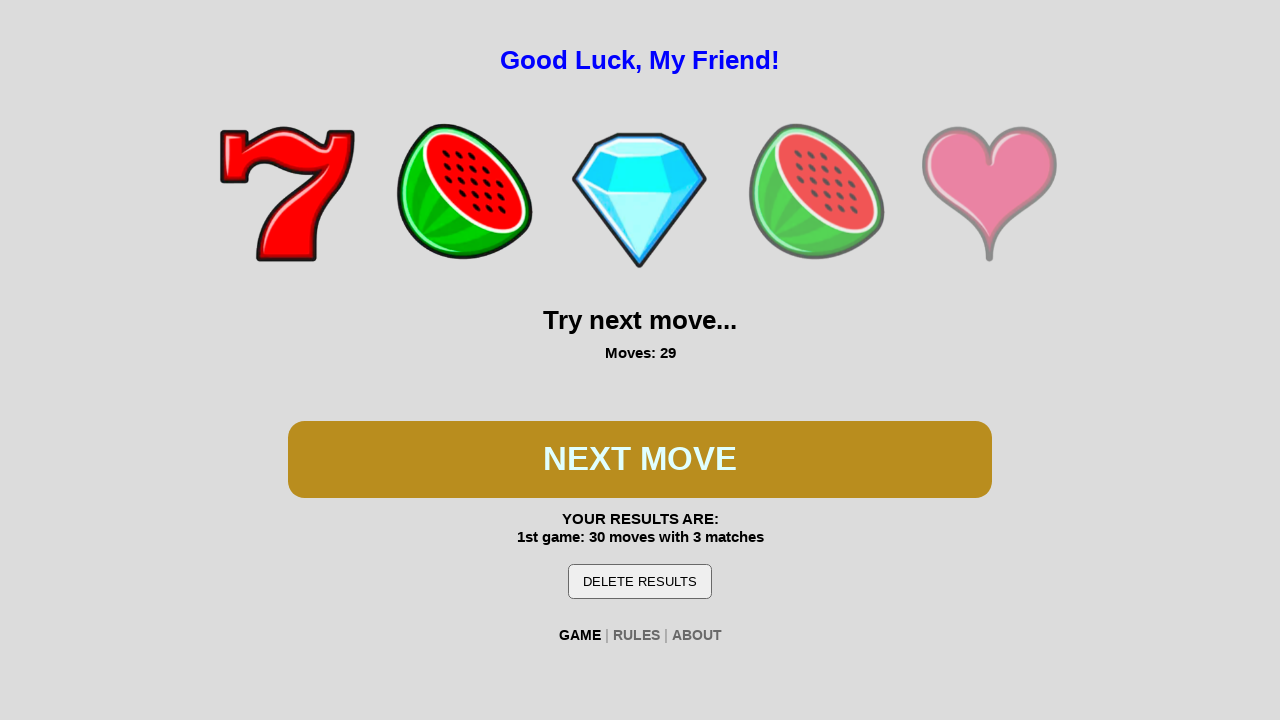

Clicked spin button during second game at (640, 459) on #btn
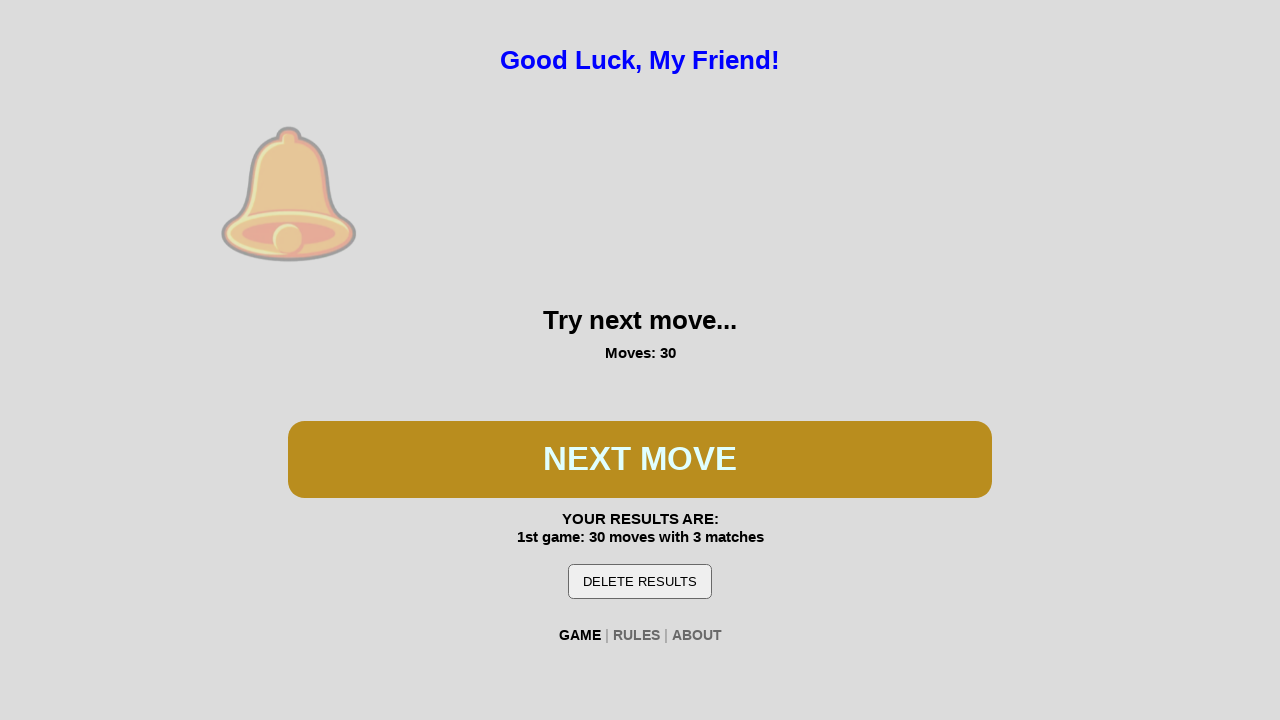

Waited 300ms for spin animation
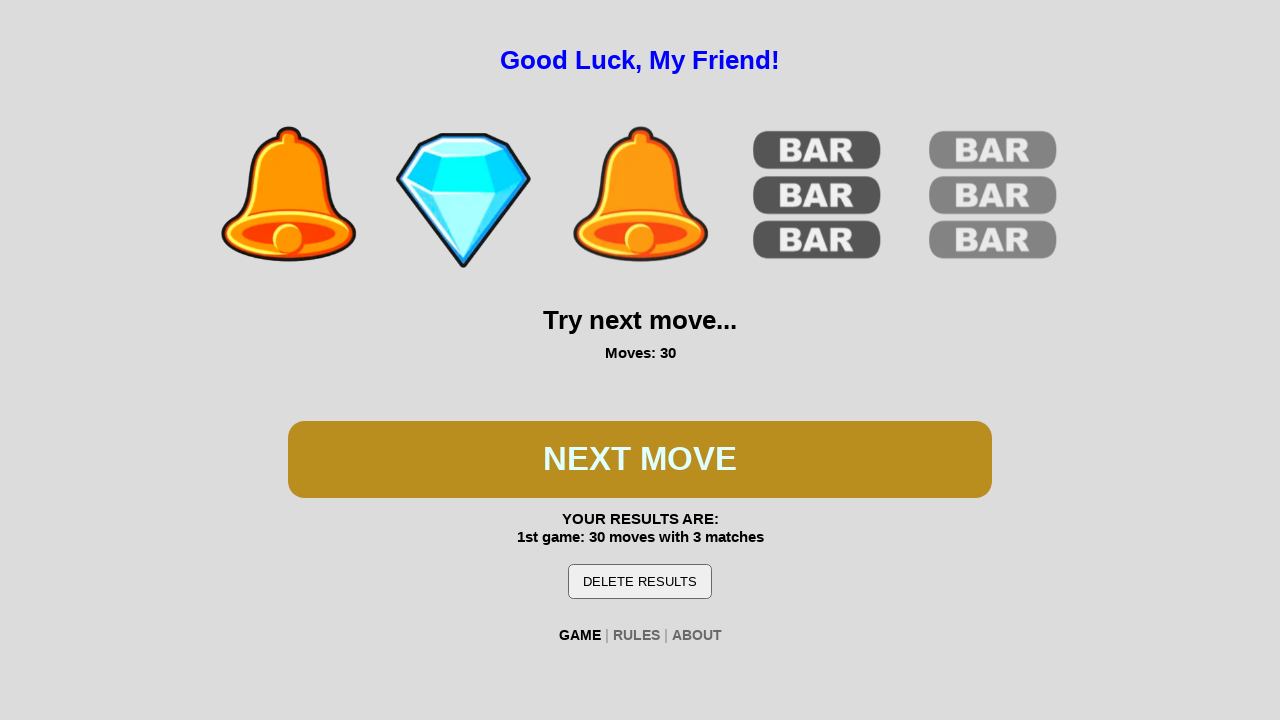

Clicked spin button during second game at (640, 459) on #btn
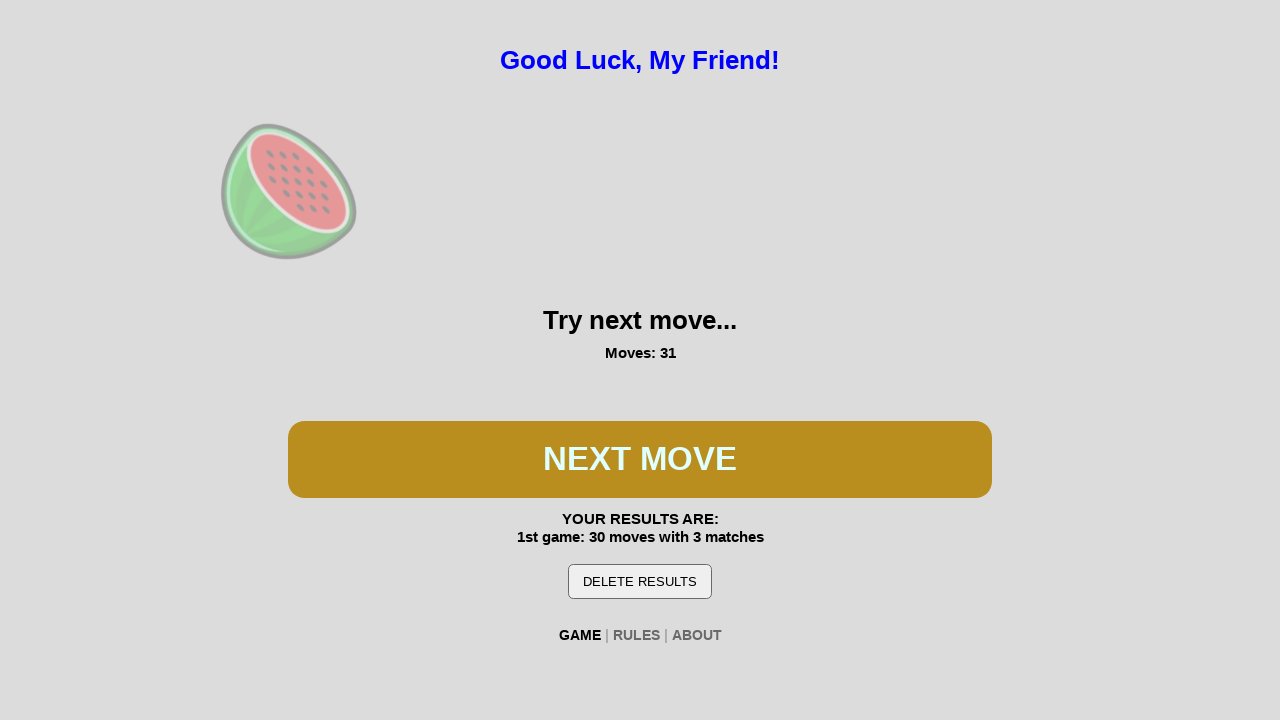

Waited 300ms for spin animation
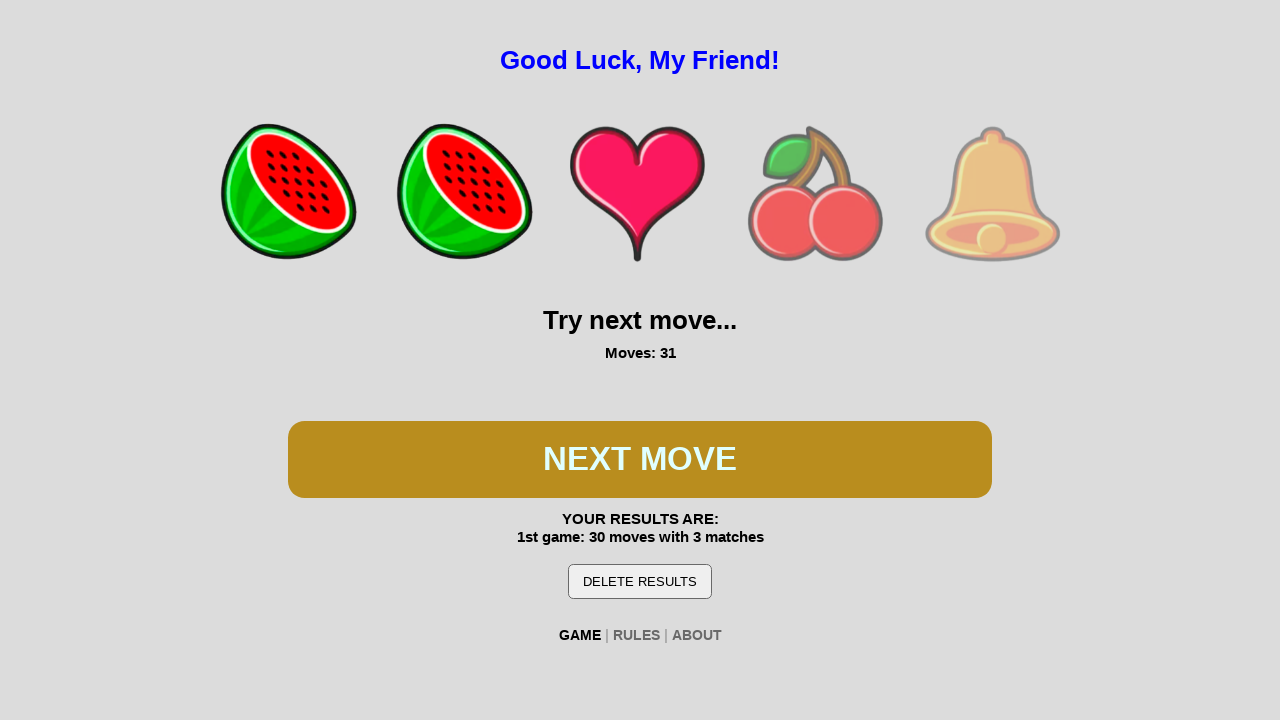

Clicked spin button during second game at (640, 459) on #btn
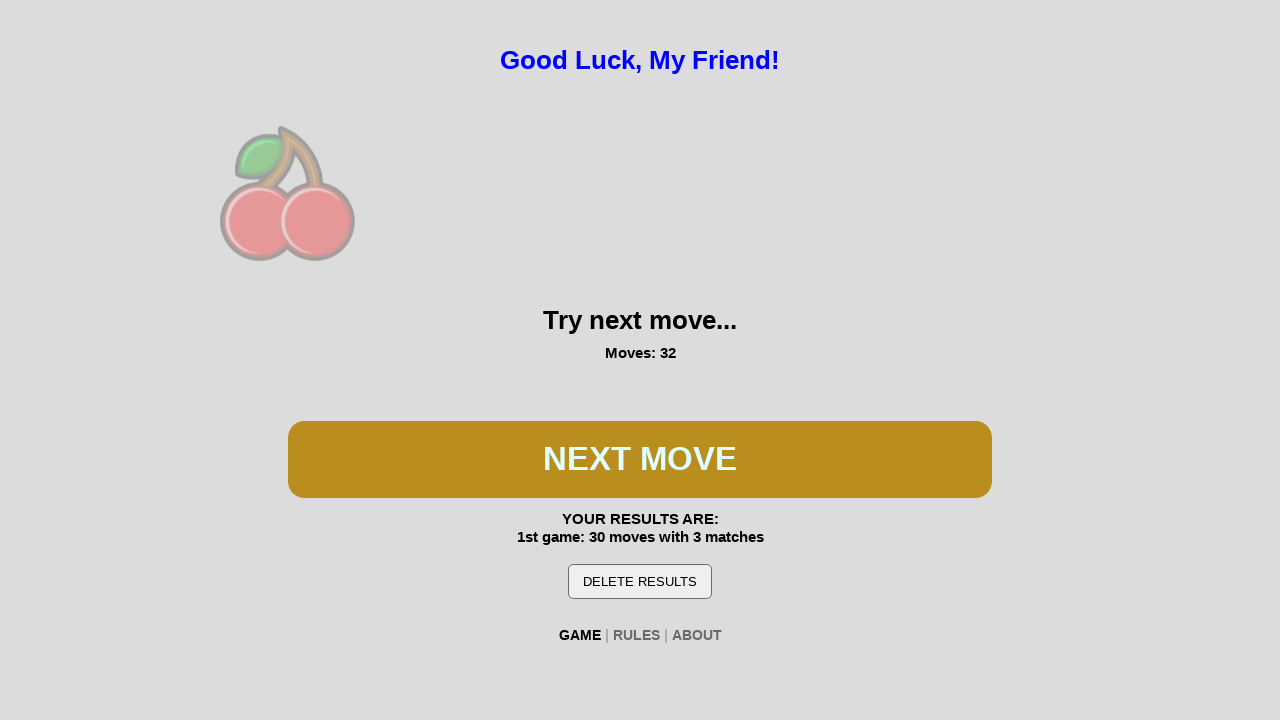

Waited 300ms for spin animation
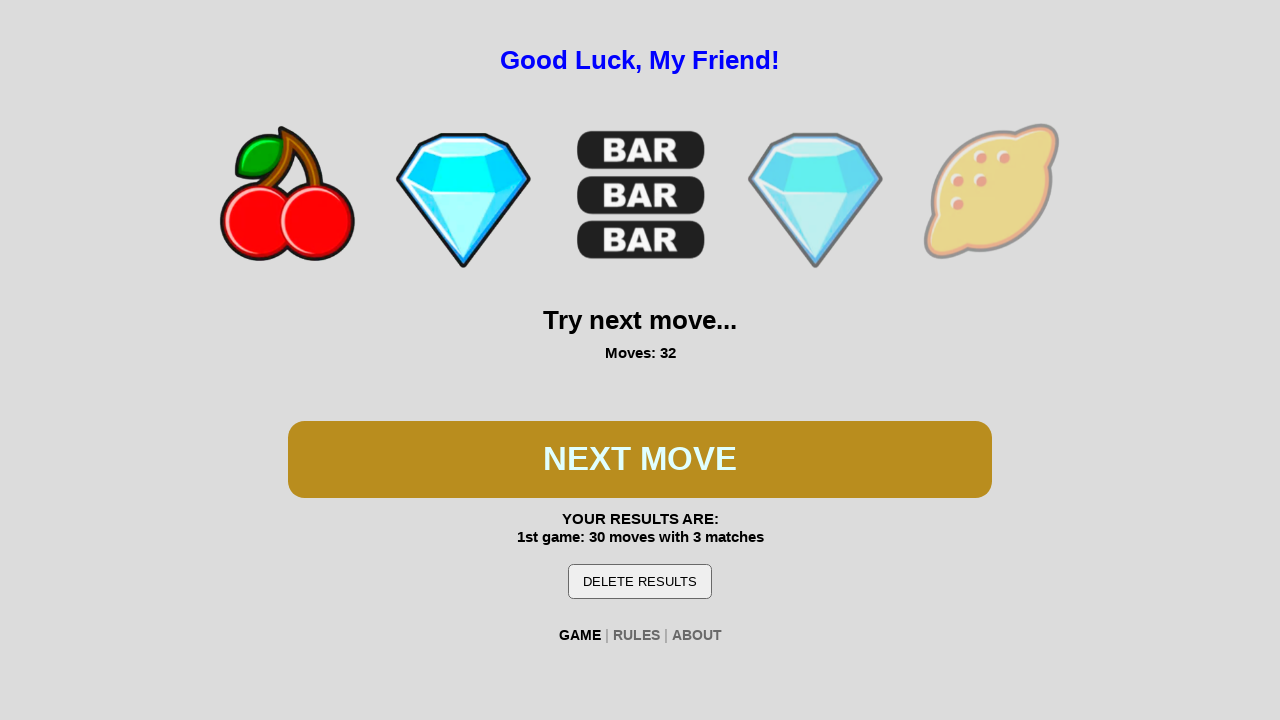

Clicked spin button during second game at (640, 459) on #btn
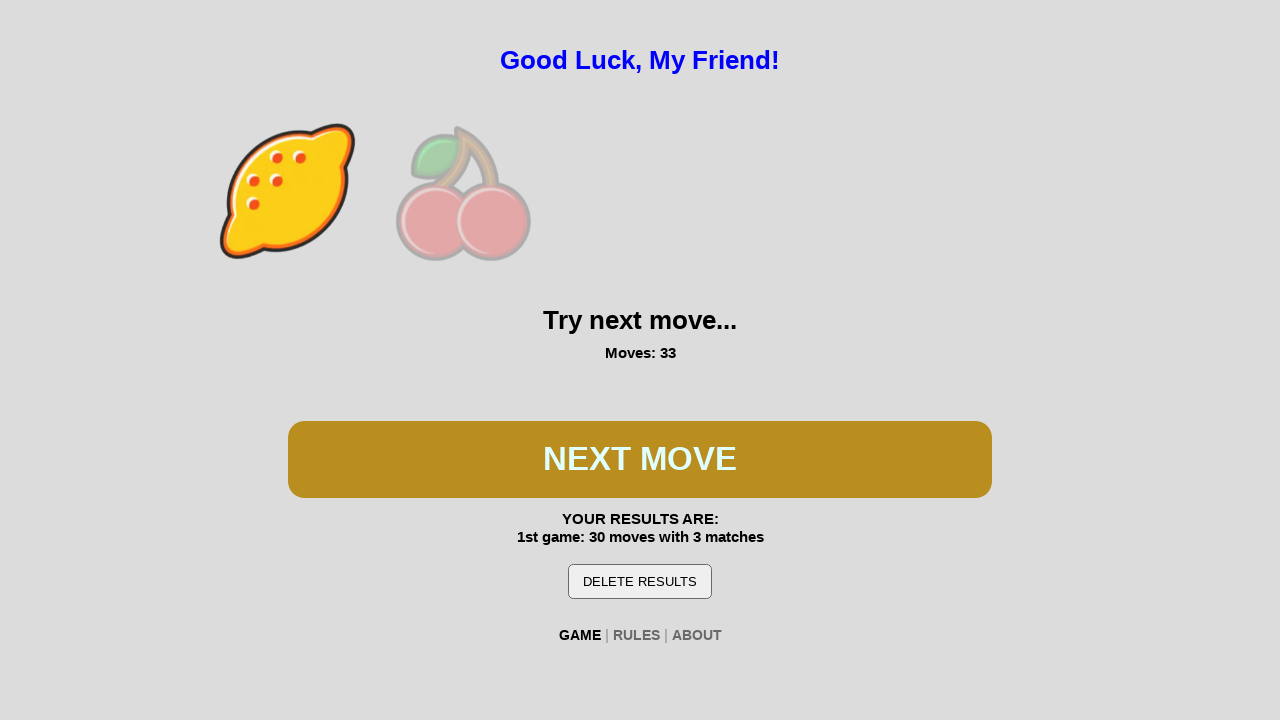

Waited 300ms for spin animation
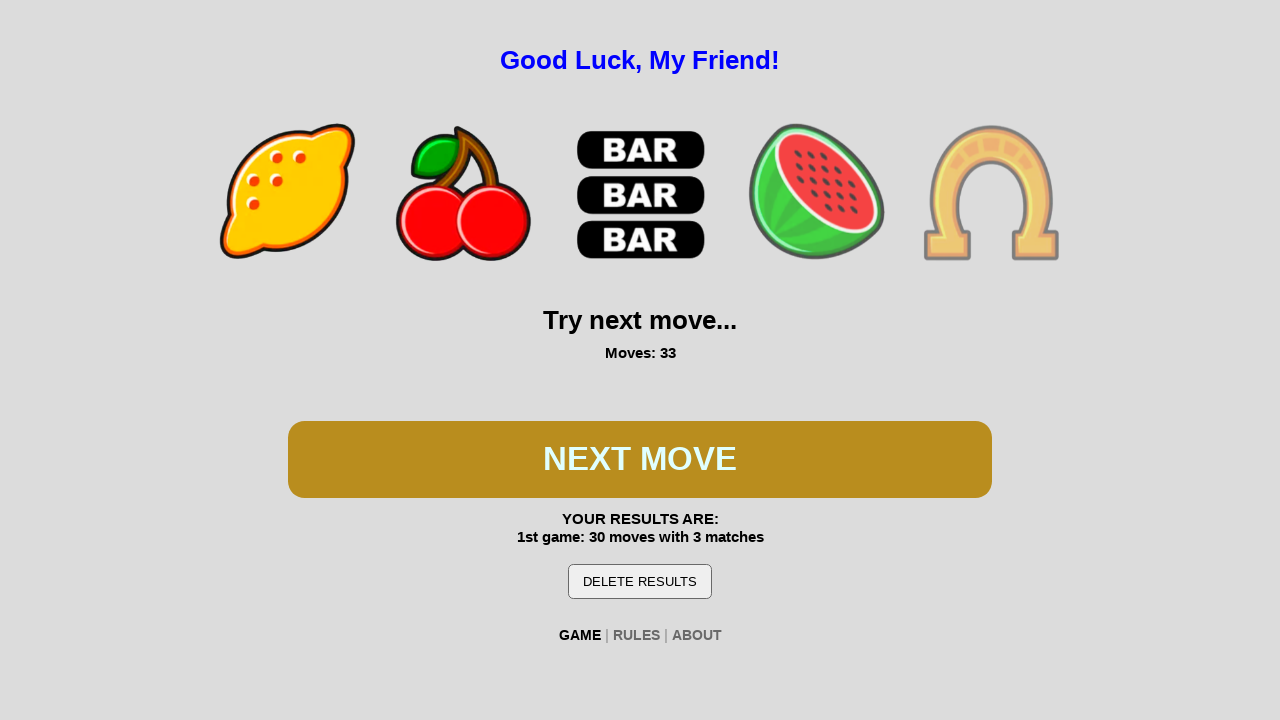

Clicked spin button during second game at (640, 459) on #btn
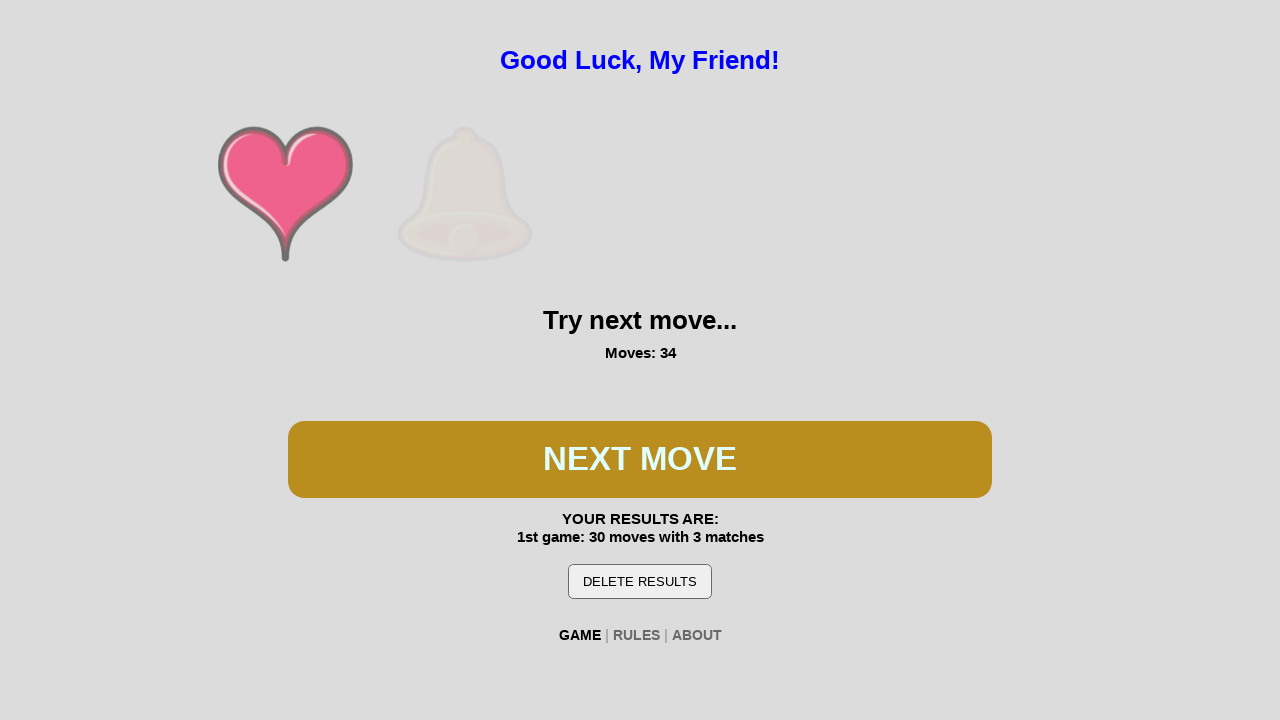

Waited 300ms for spin animation
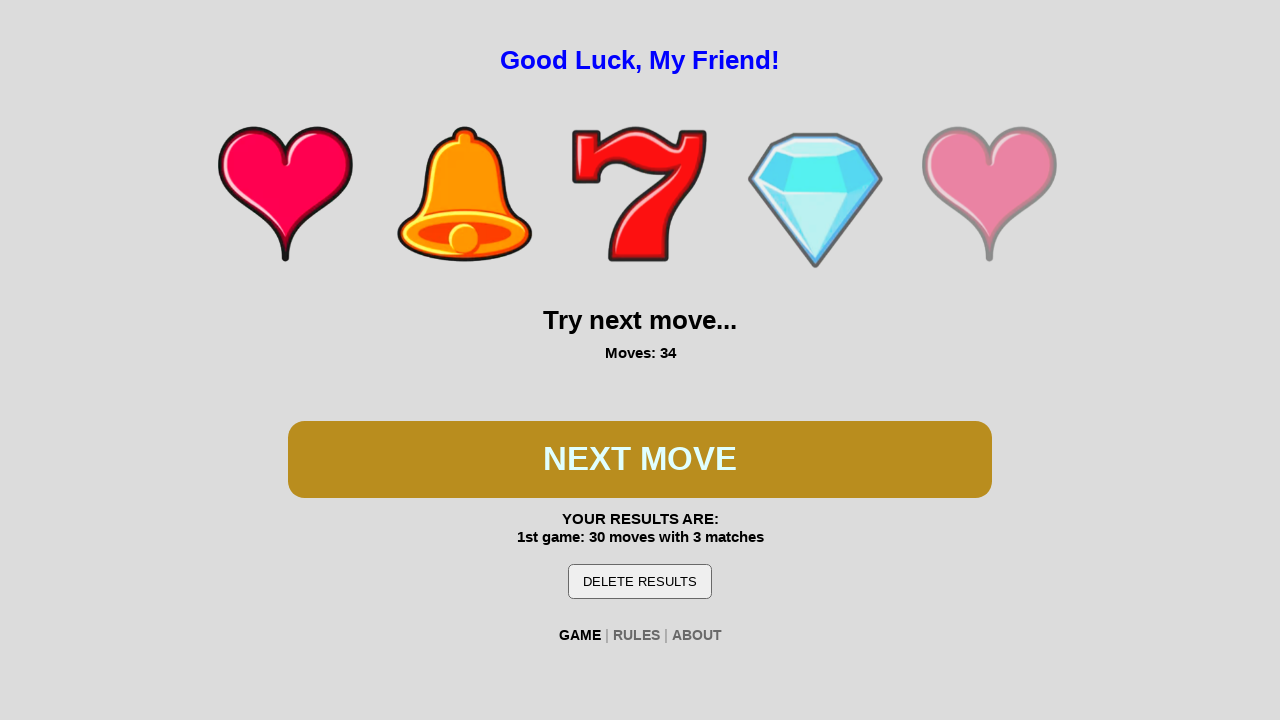

Clicked spin button during second game at (640, 459) on #btn
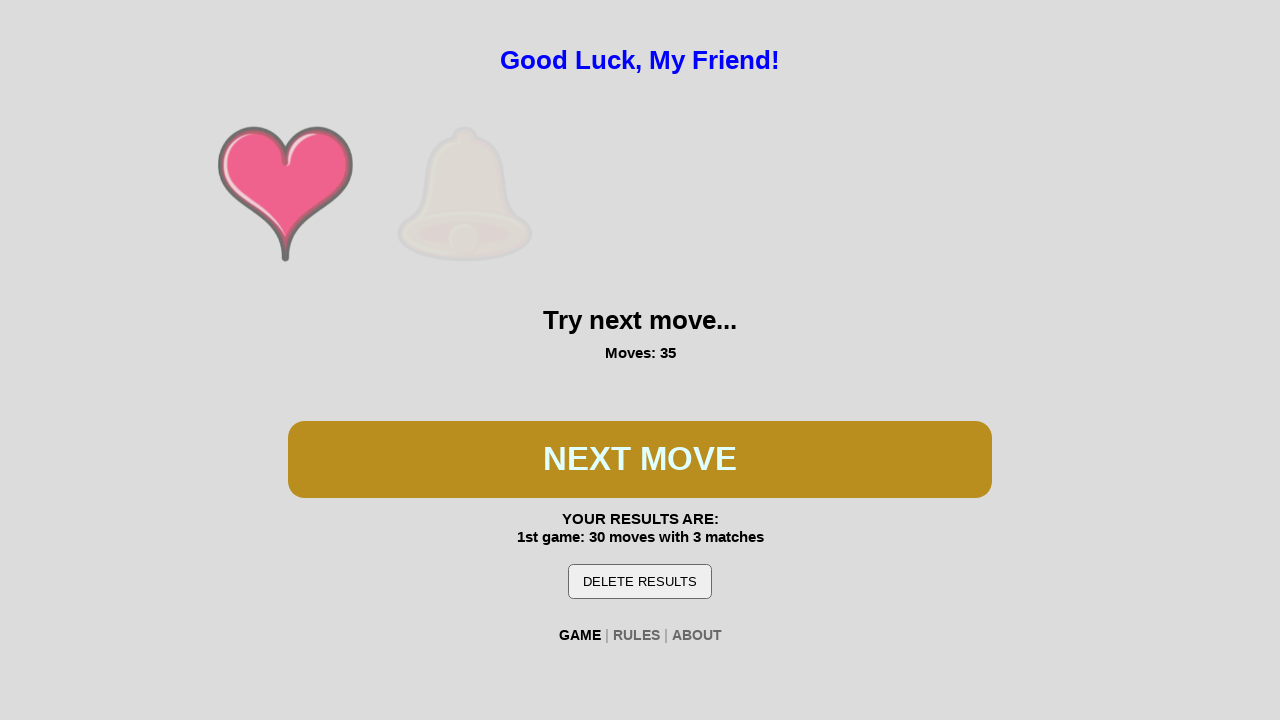

Waited 300ms for spin animation
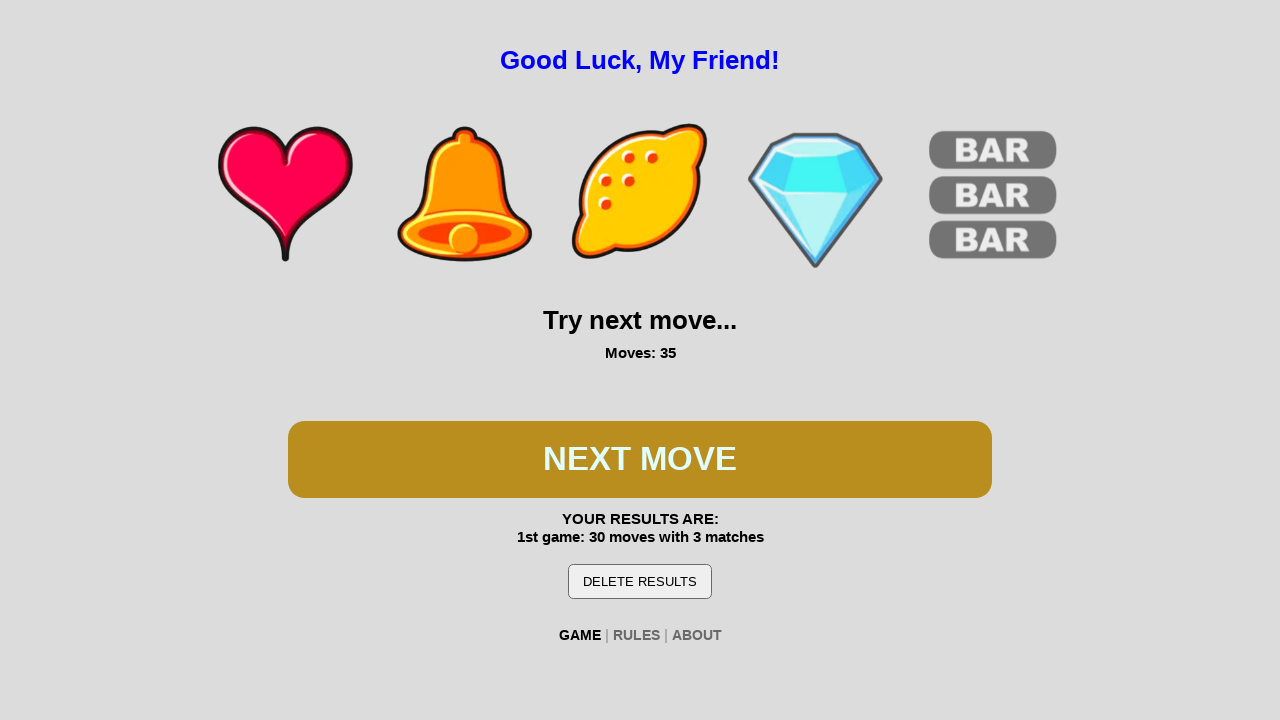

Clicked spin button during second game at (640, 459) on #btn
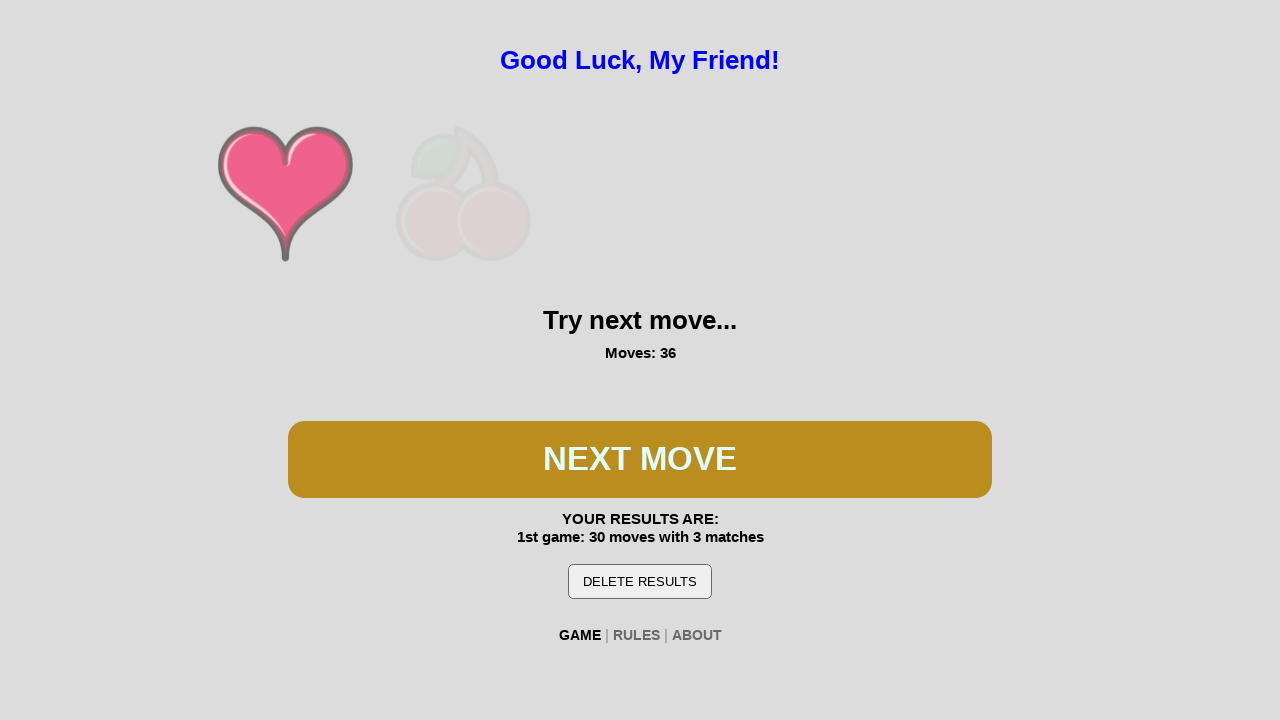

Waited 300ms for spin animation
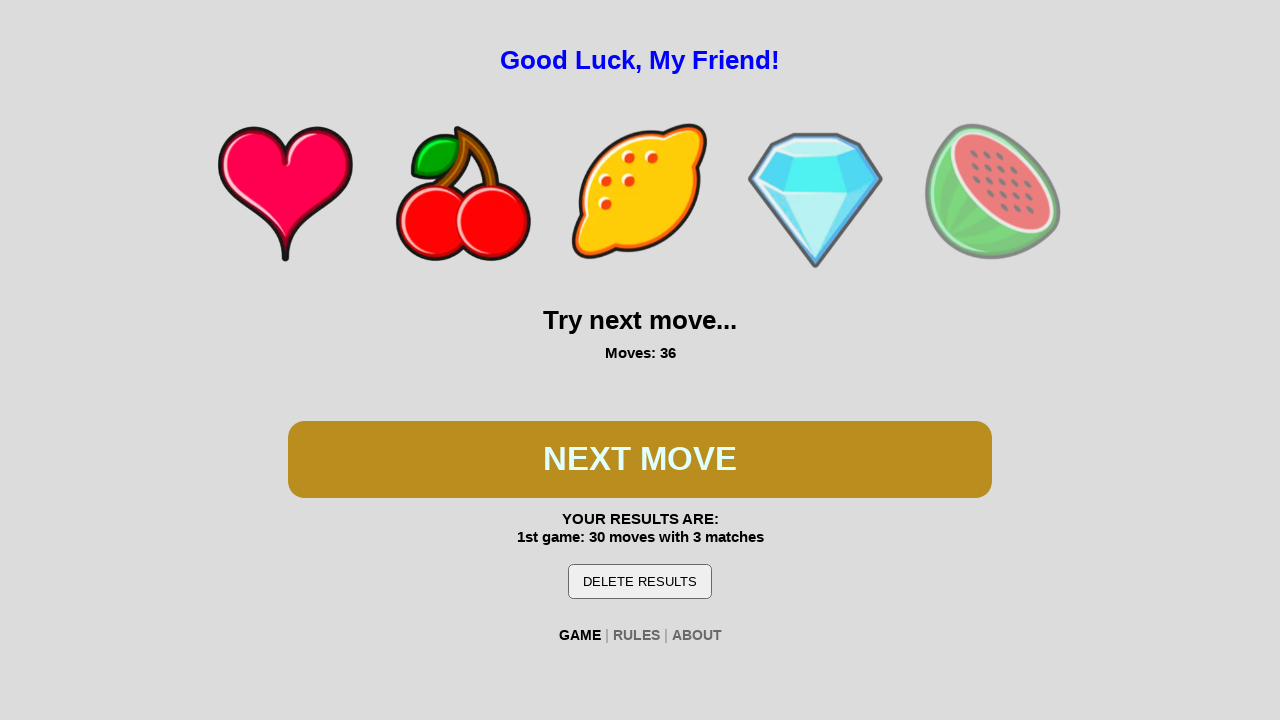

Clicked spin button during second game at (640, 459) on #btn
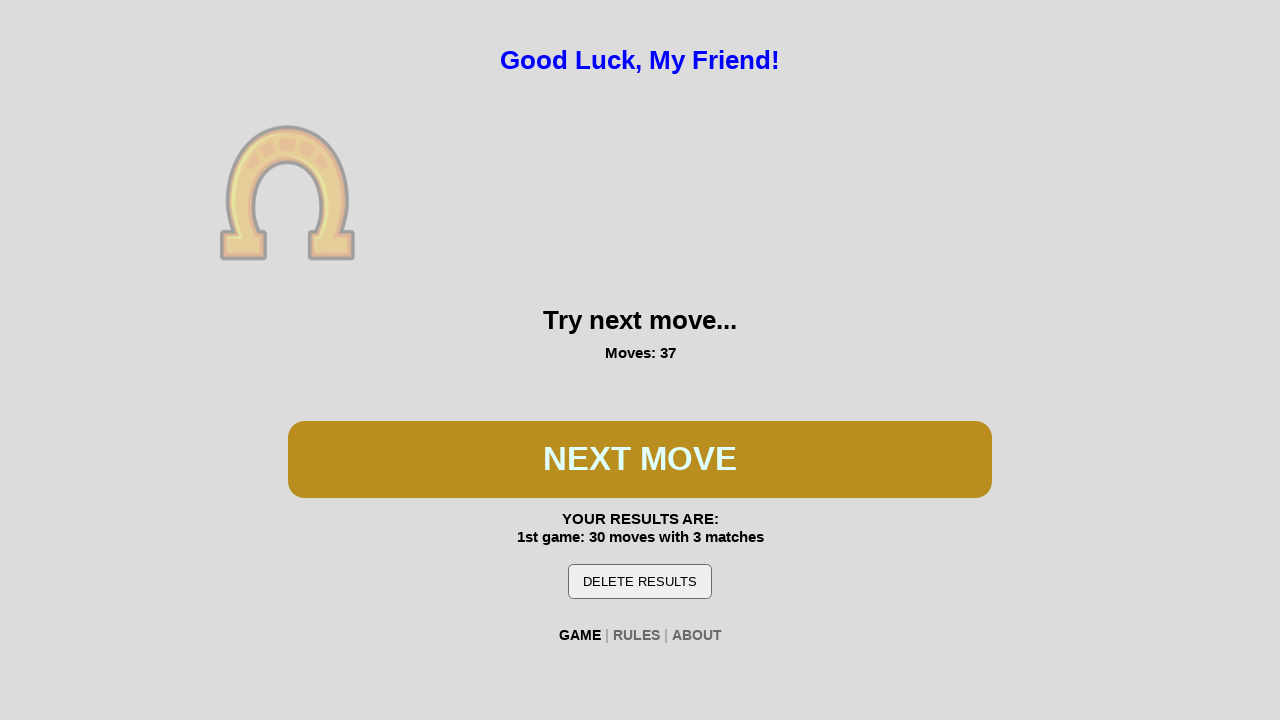

Waited 300ms for spin animation
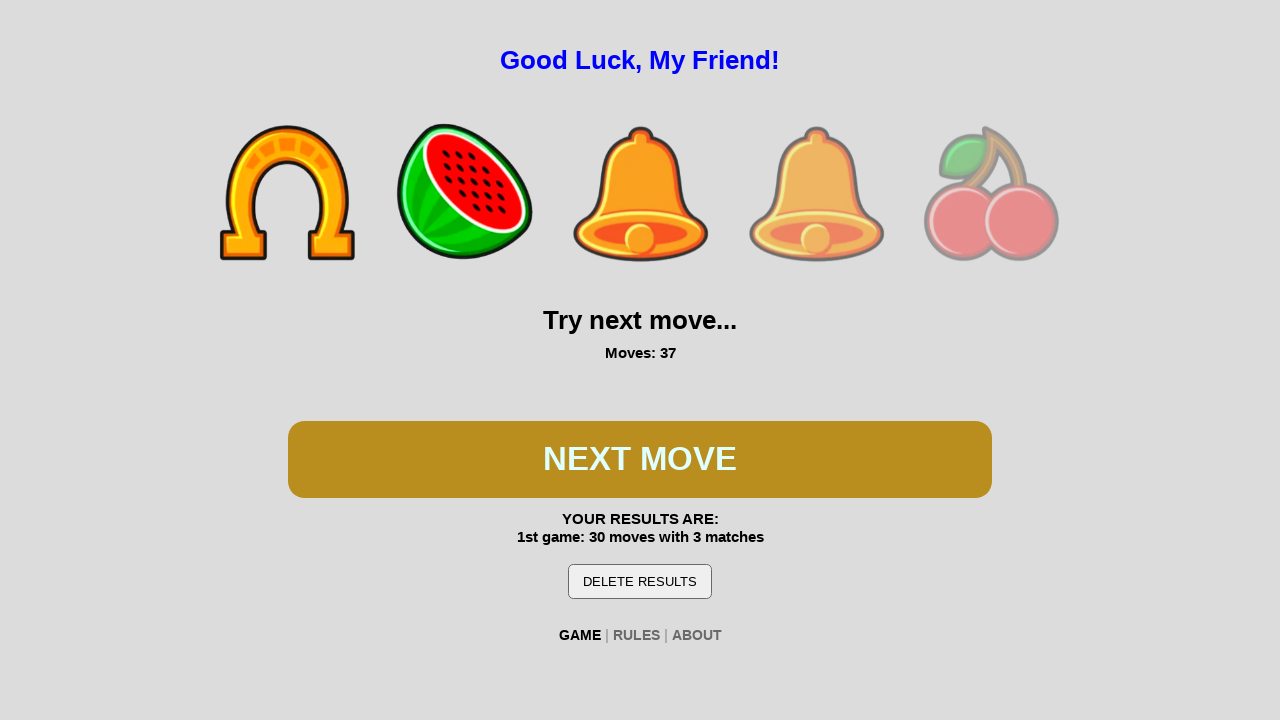

Clicked spin button during second game at (640, 459) on #btn
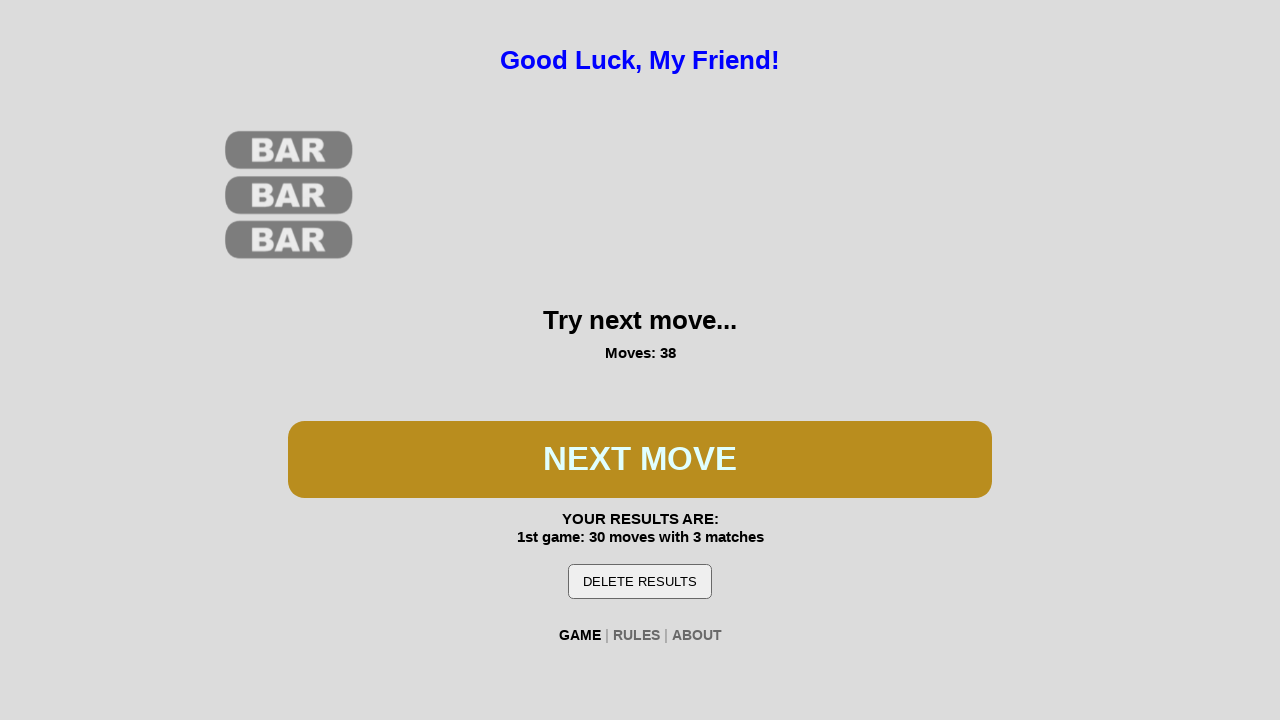

Waited 300ms for spin animation
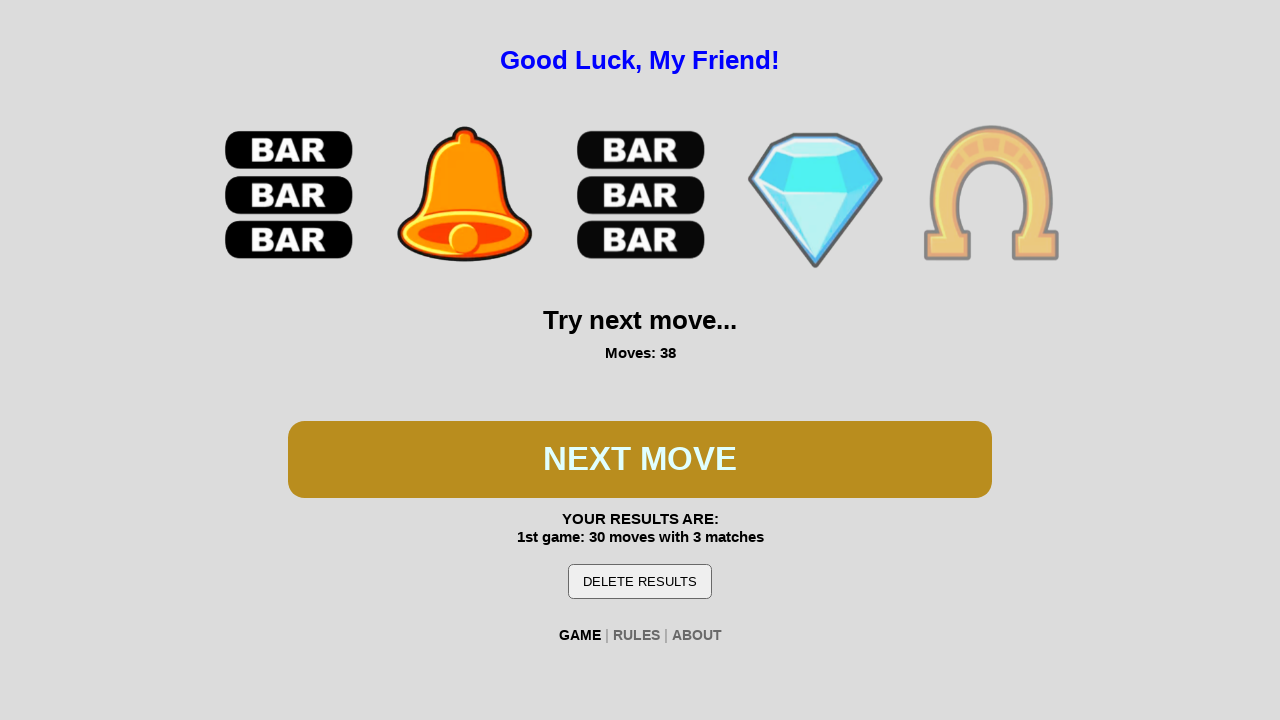

Clicked spin button during second game at (640, 459) on #btn
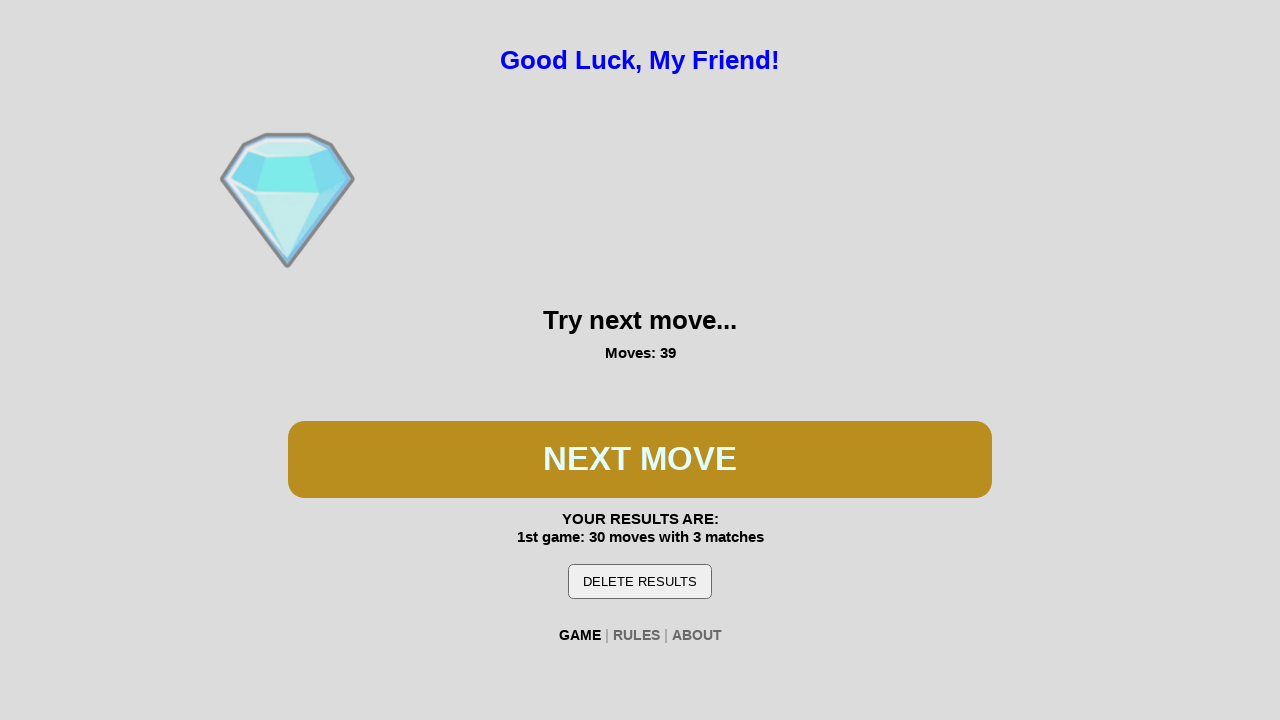

Waited 300ms for spin animation
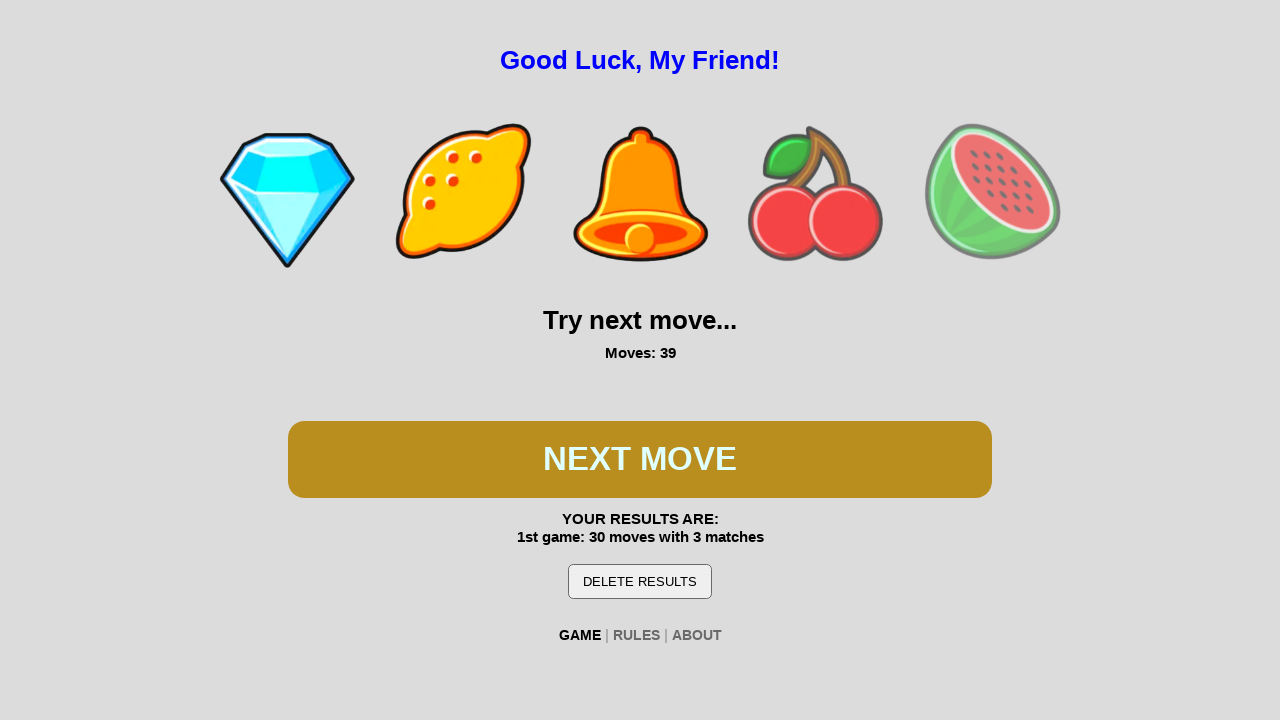

Clicked spin button during second game at (640, 459) on #btn
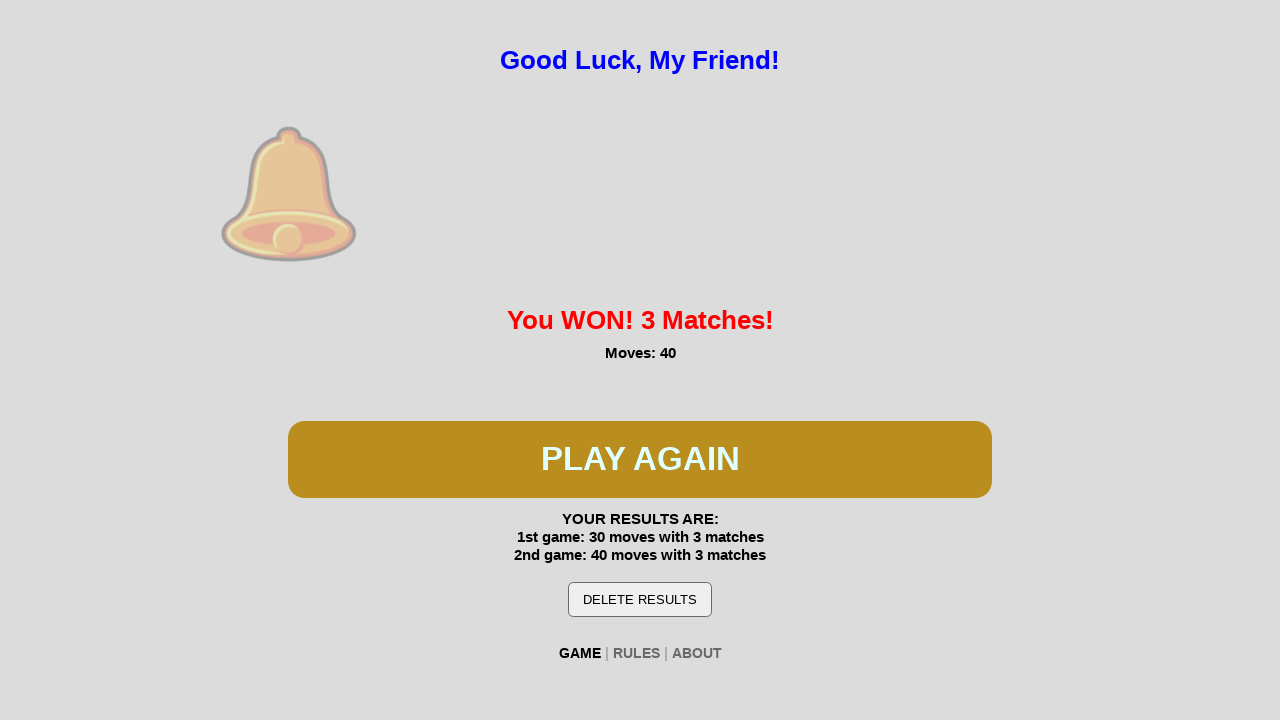

Waited 300ms for spin animation
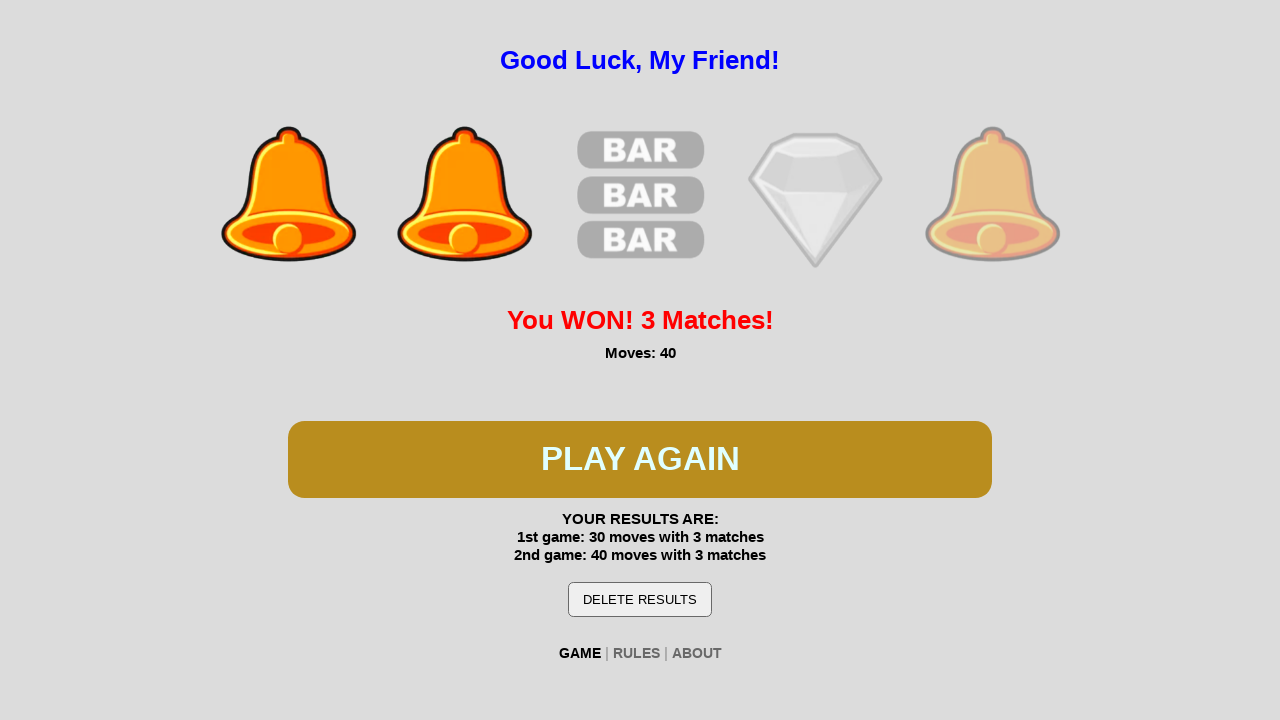

Second game won - 'You WON!' message appeared
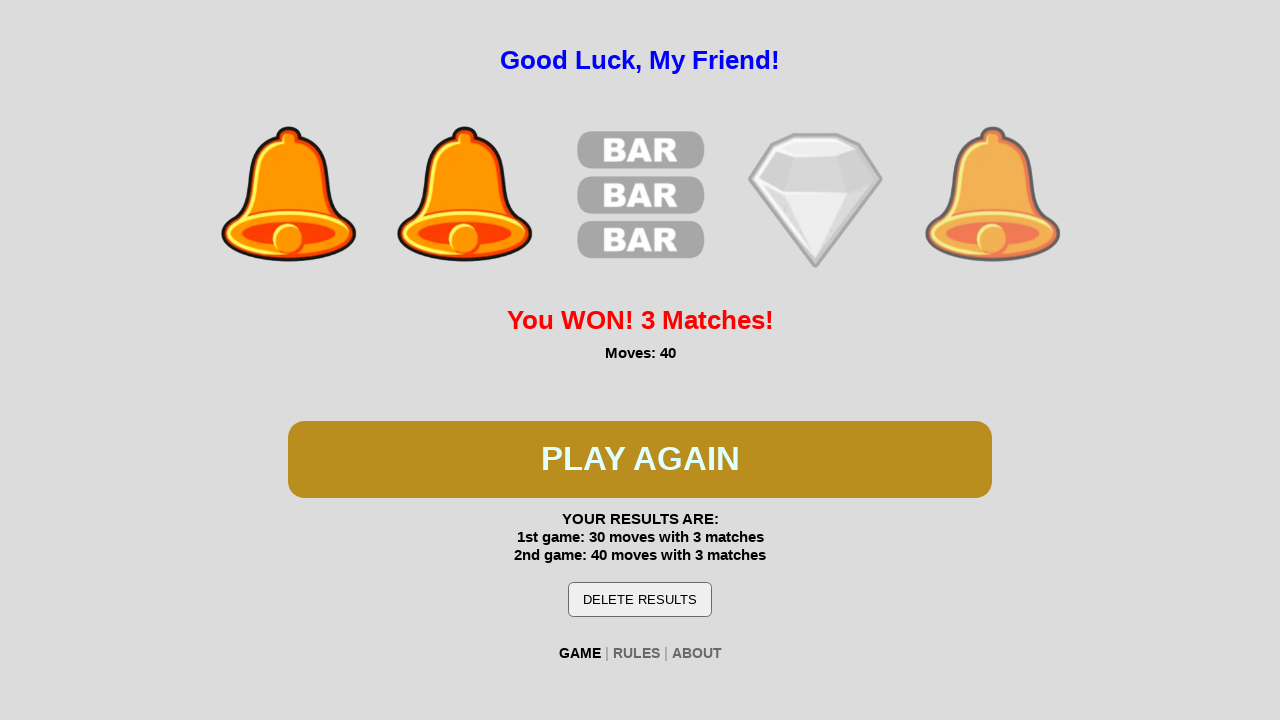

Verified '2nd game' text is displayed in results
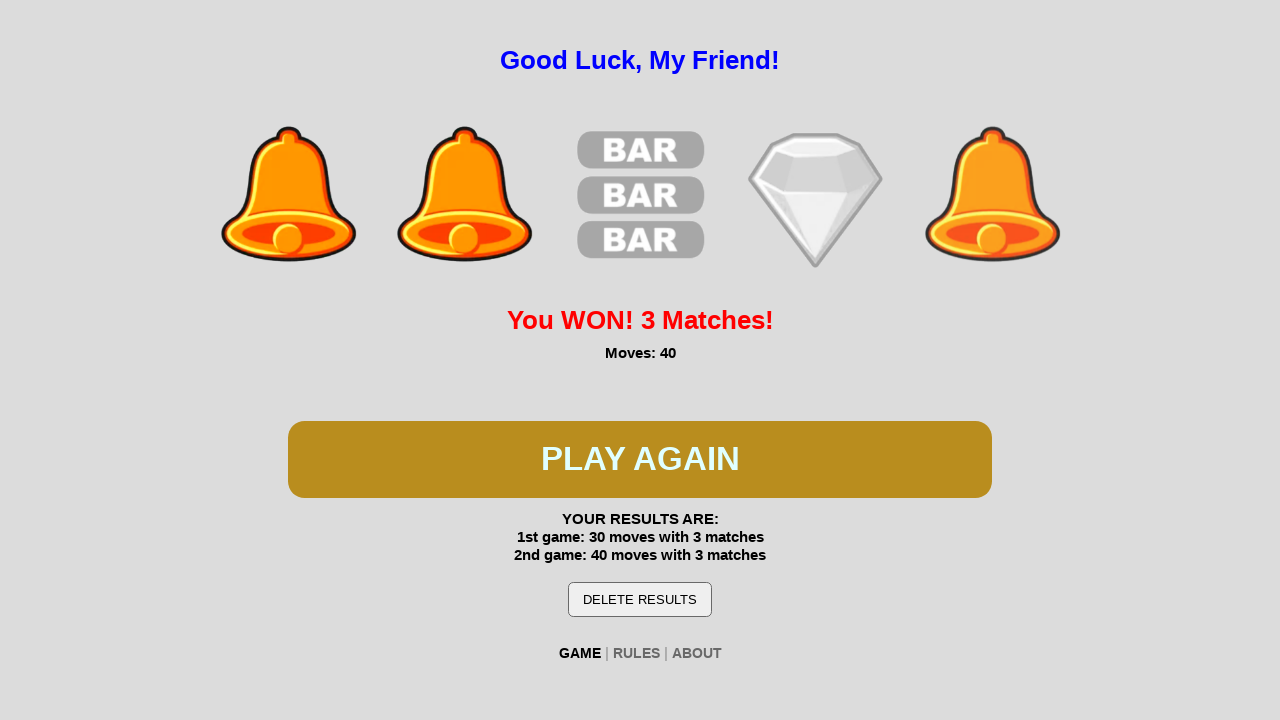

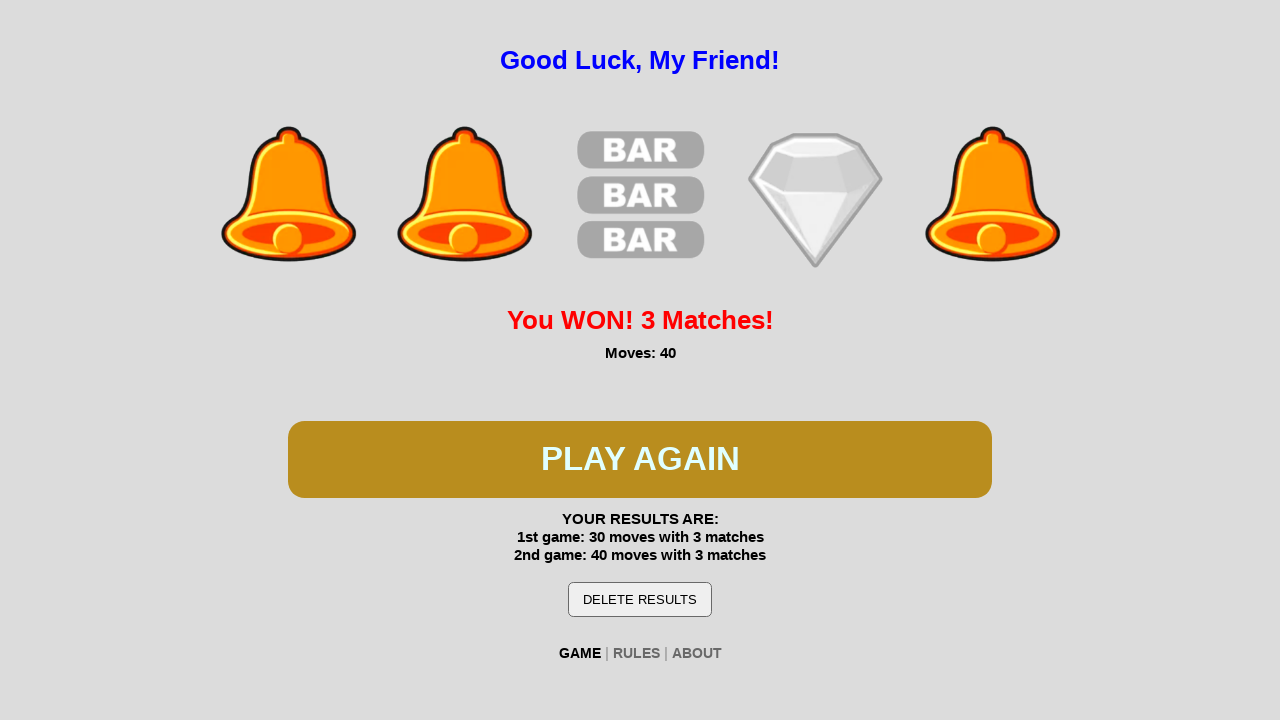